Fills all input fields on a large form with test data and submits the form by clicking the submit button

Starting URL: http://suninjuly.github.io/huge_form.html

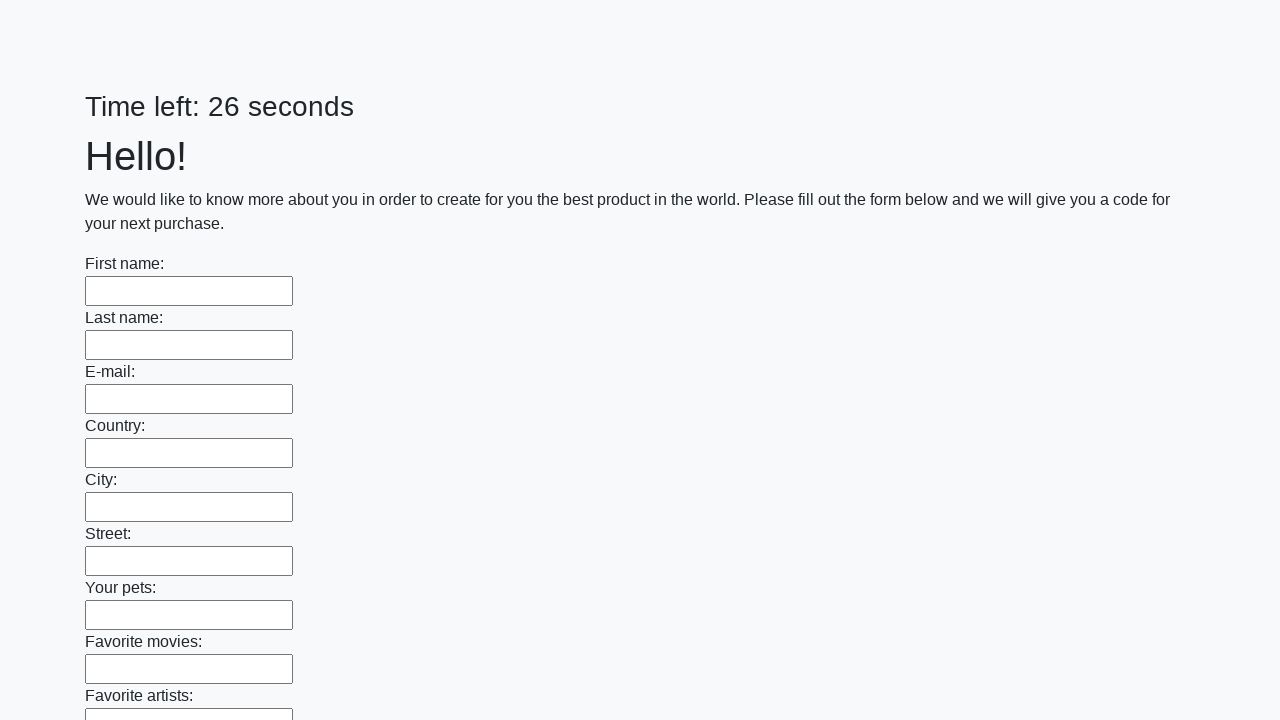

Retrieved all input elements from the form
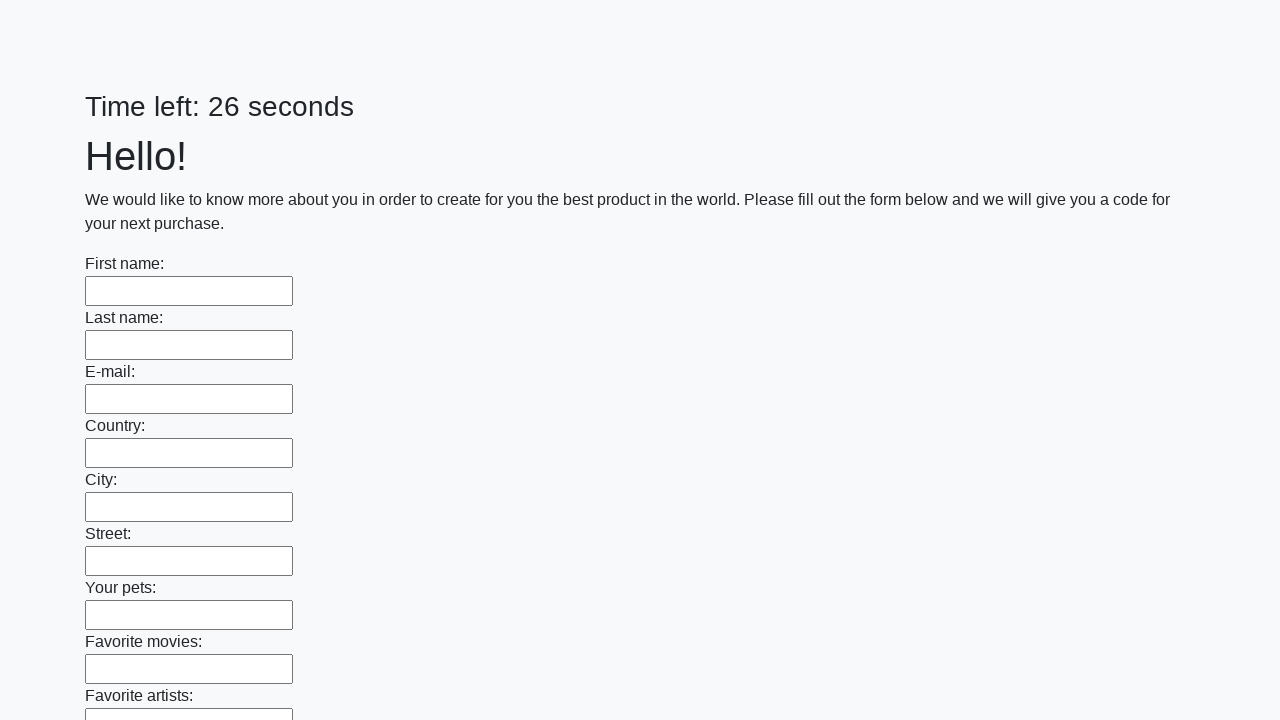

Filled input field with test data on input >> nth=0
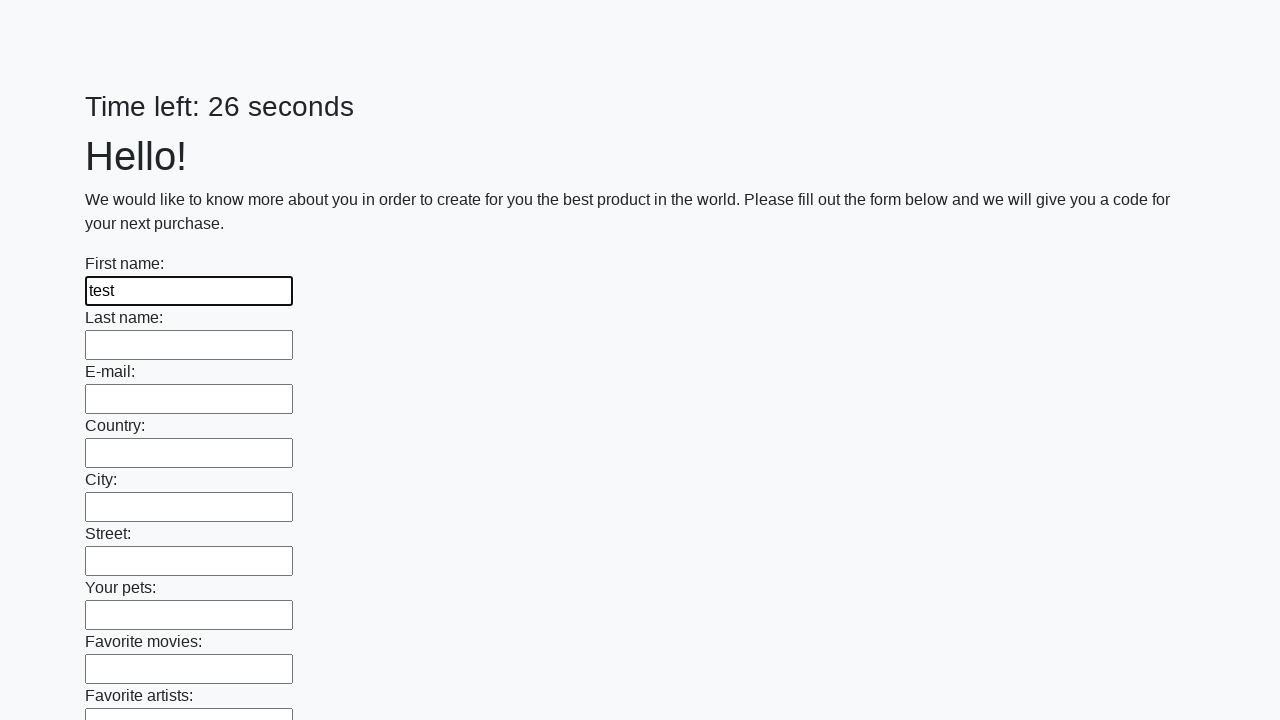

Filled input field with test data on input >> nth=1
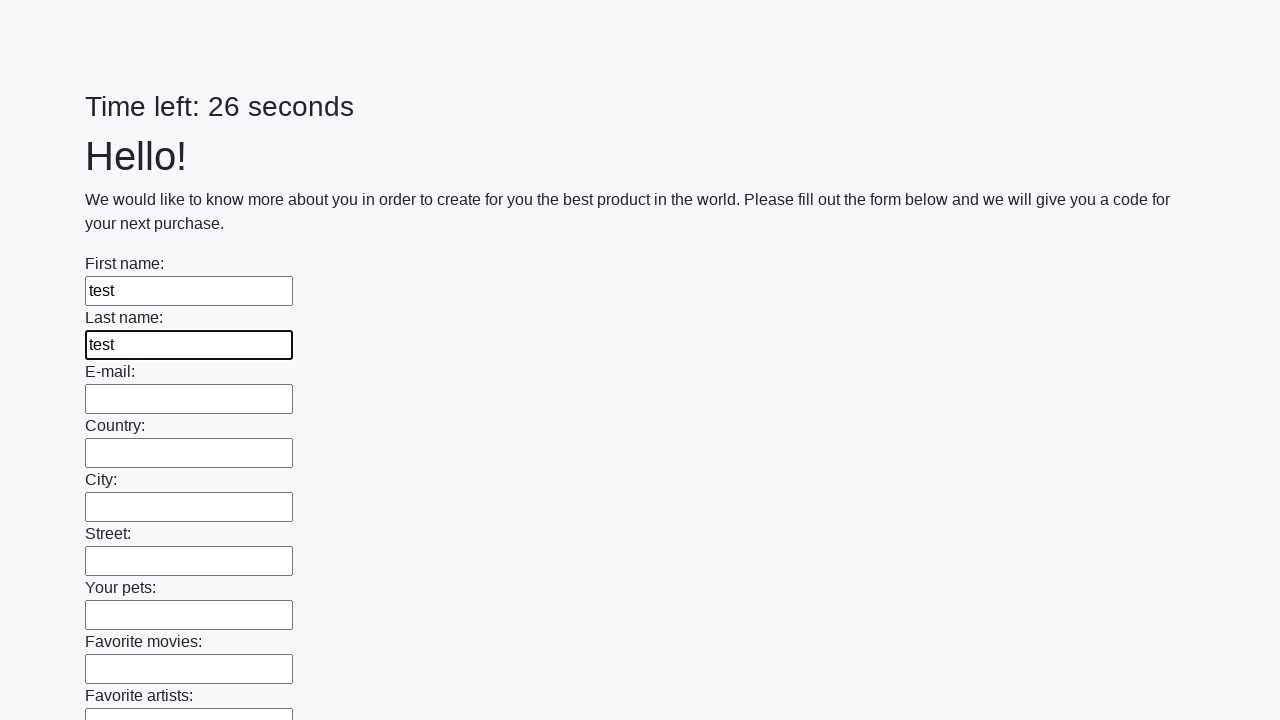

Filled input field with test data on input >> nth=2
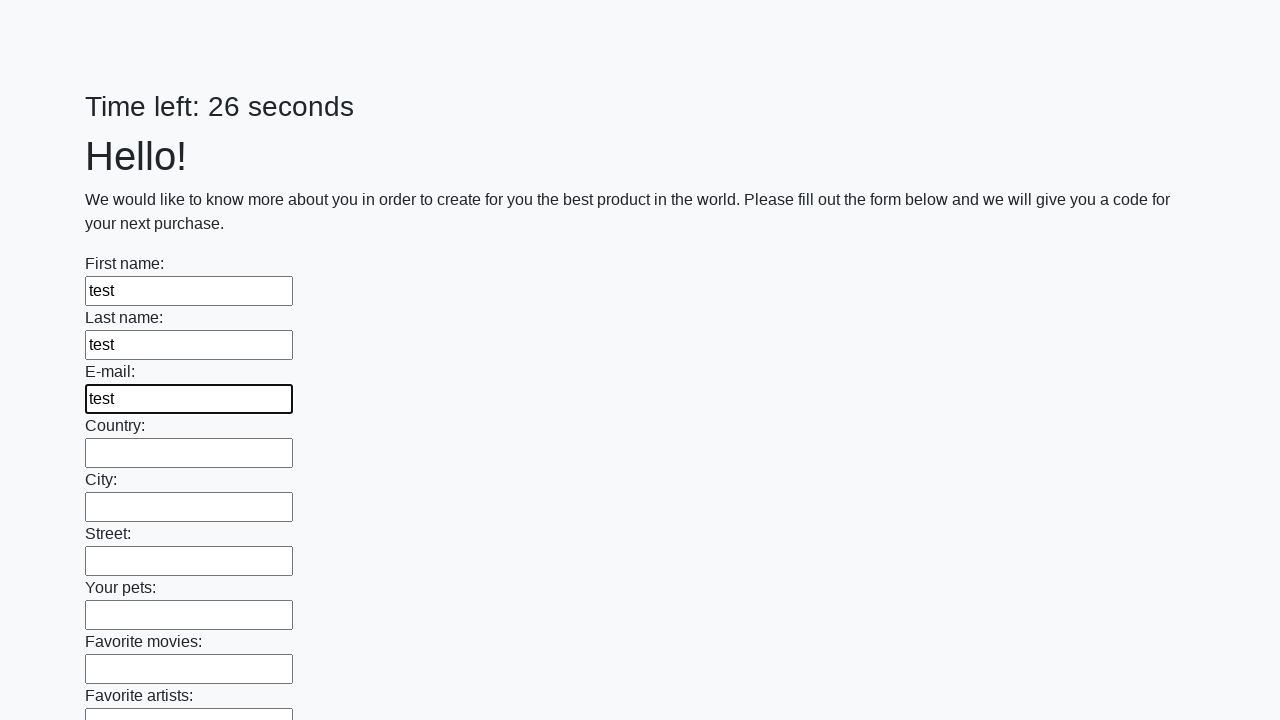

Filled input field with test data on input >> nth=3
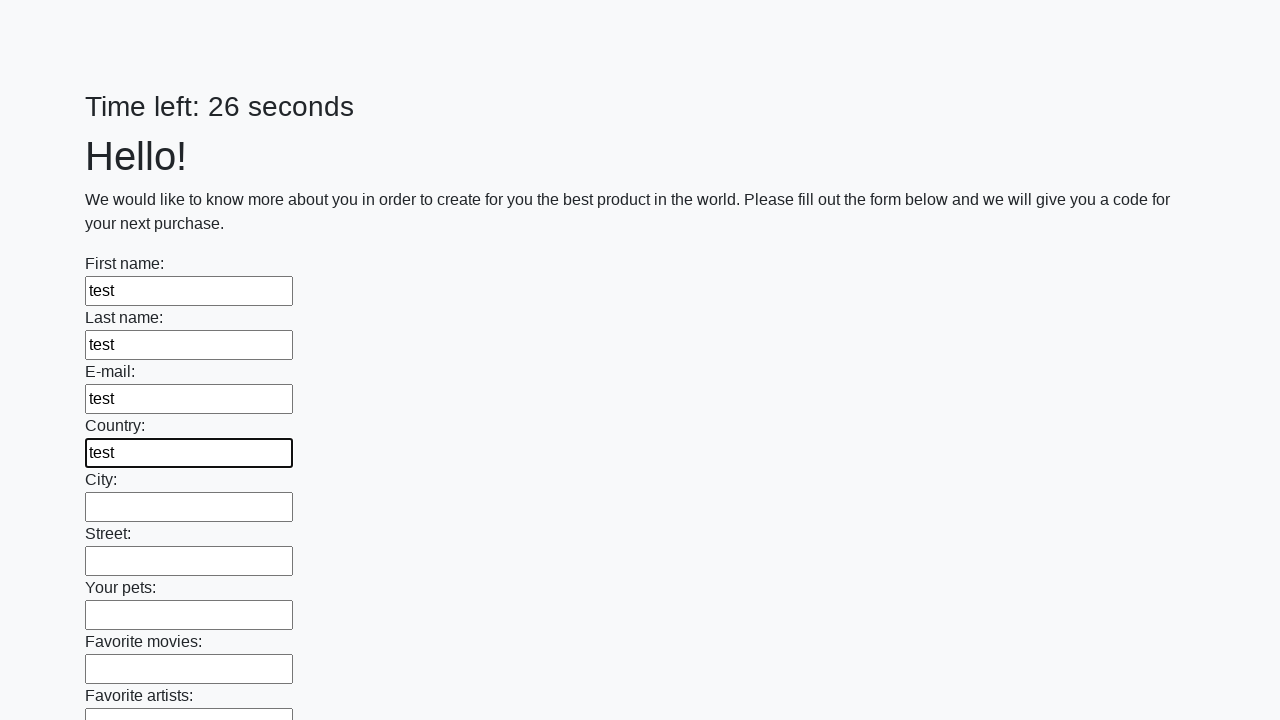

Filled input field with test data on input >> nth=4
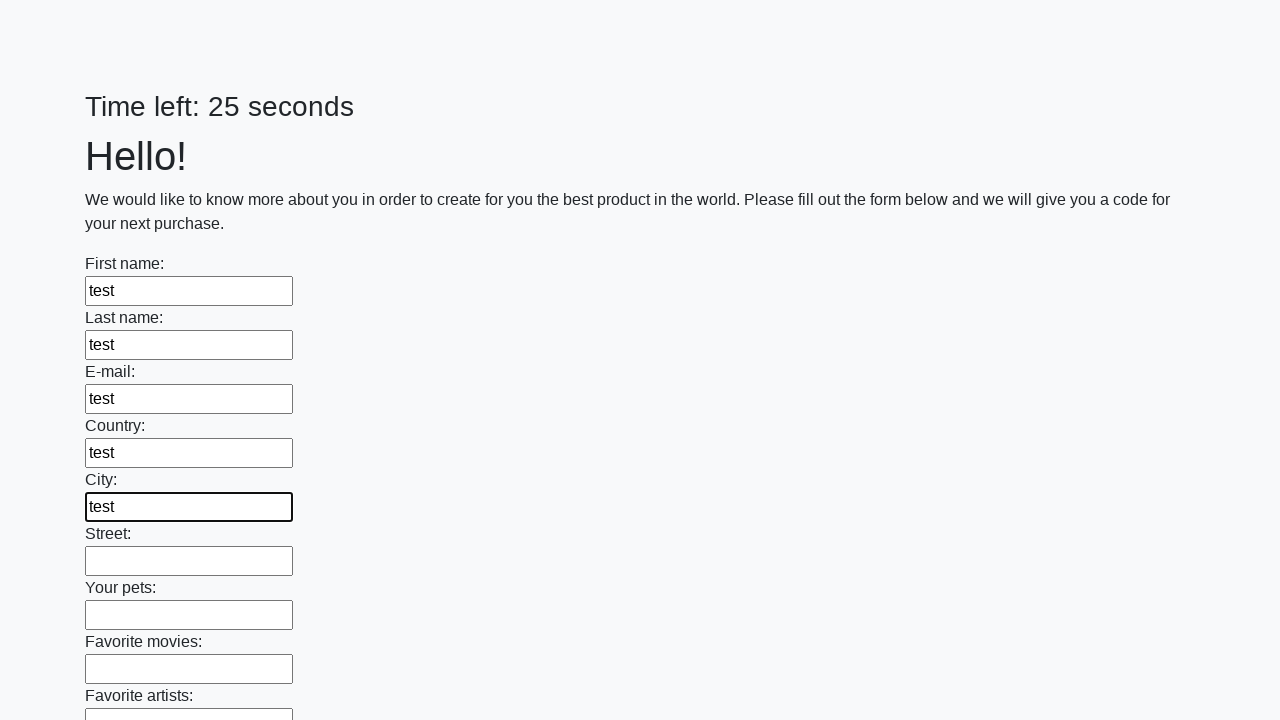

Filled input field with test data on input >> nth=5
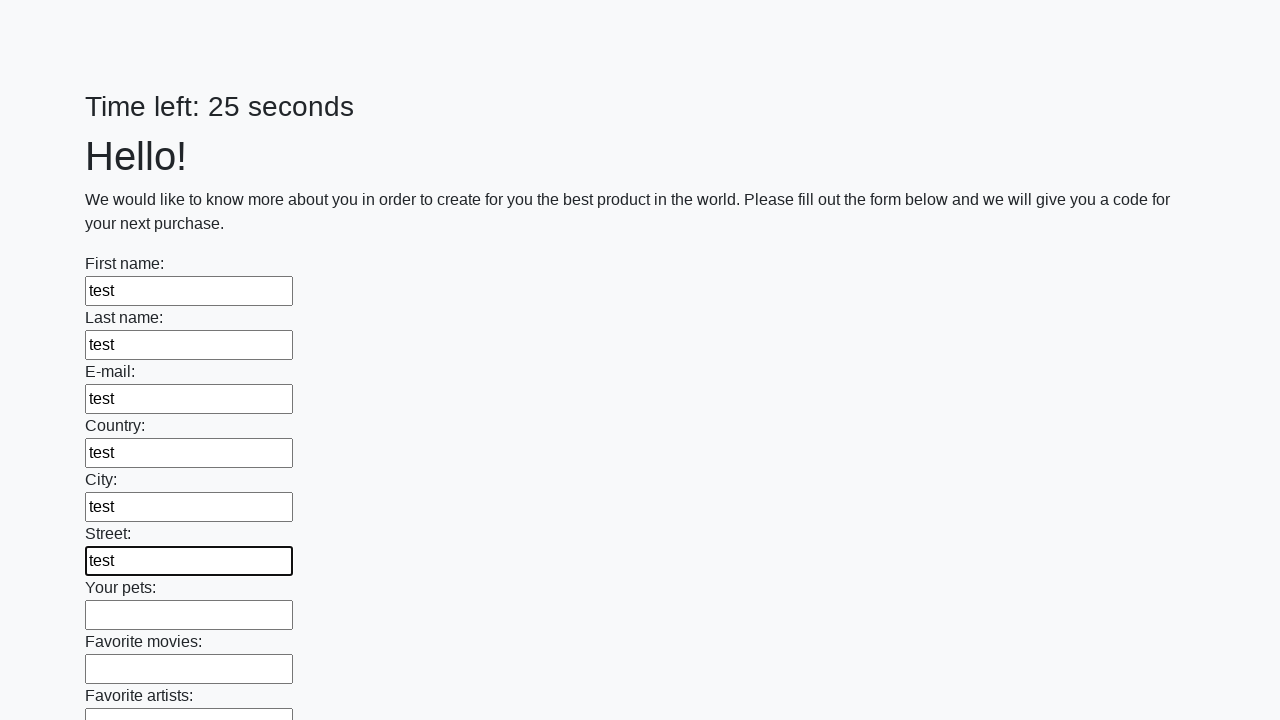

Filled input field with test data on input >> nth=6
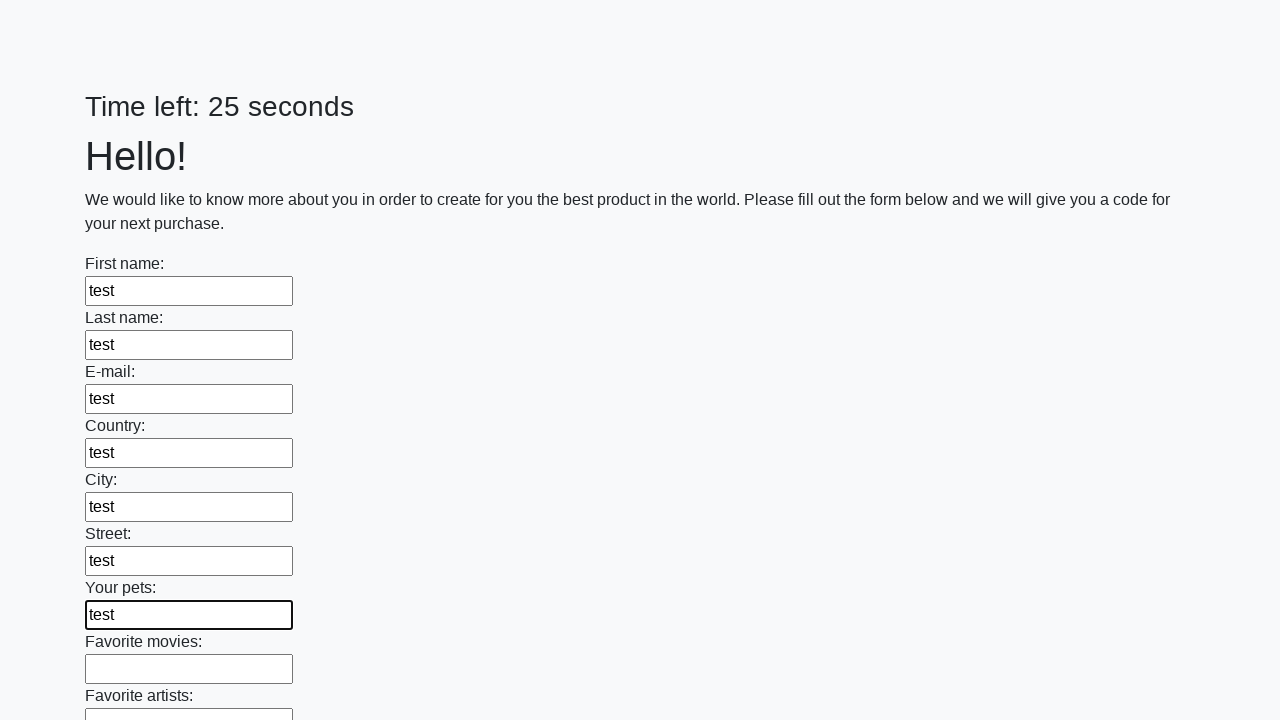

Filled input field with test data on input >> nth=7
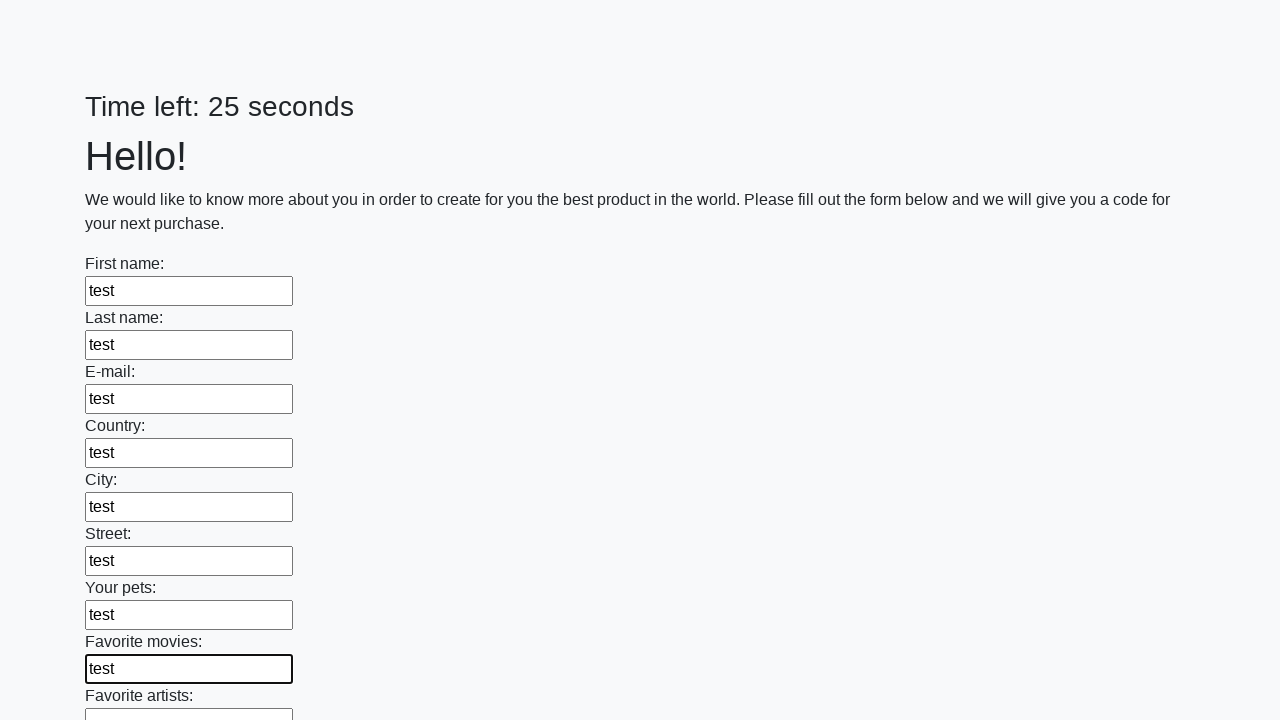

Filled input field with test data on input >> nth=8
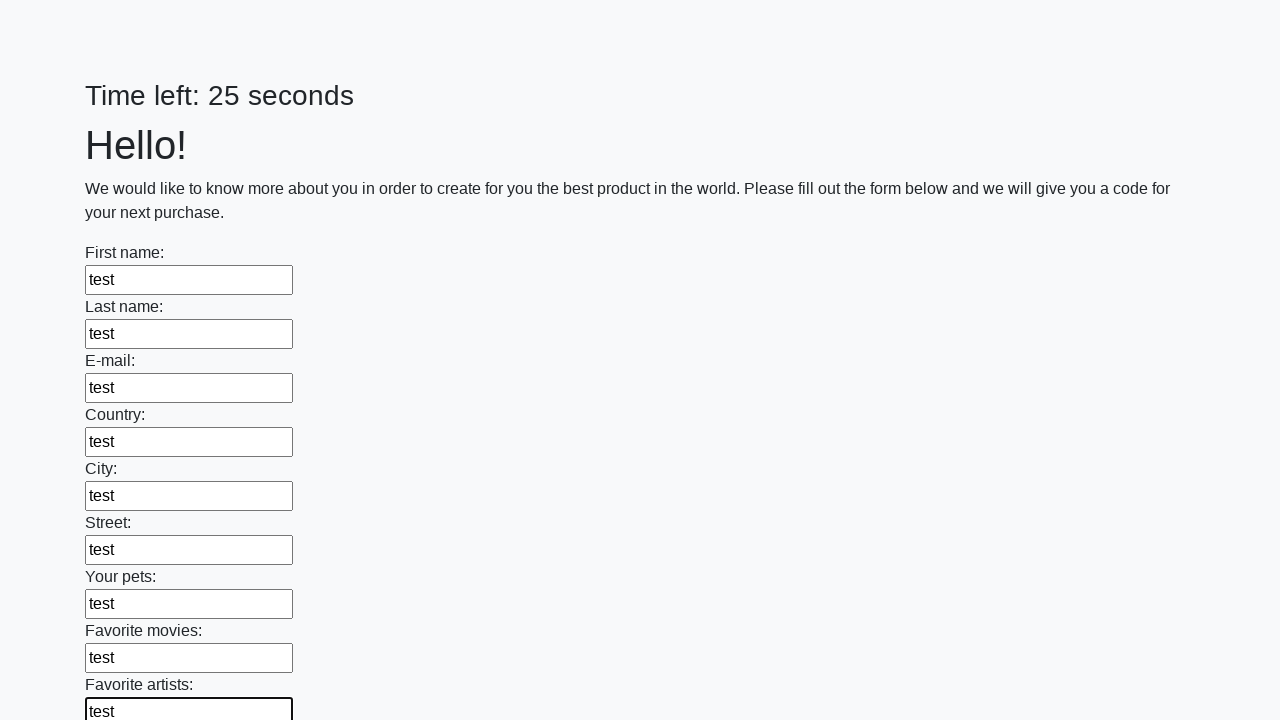

Filled input field with test data on input >> nth=9
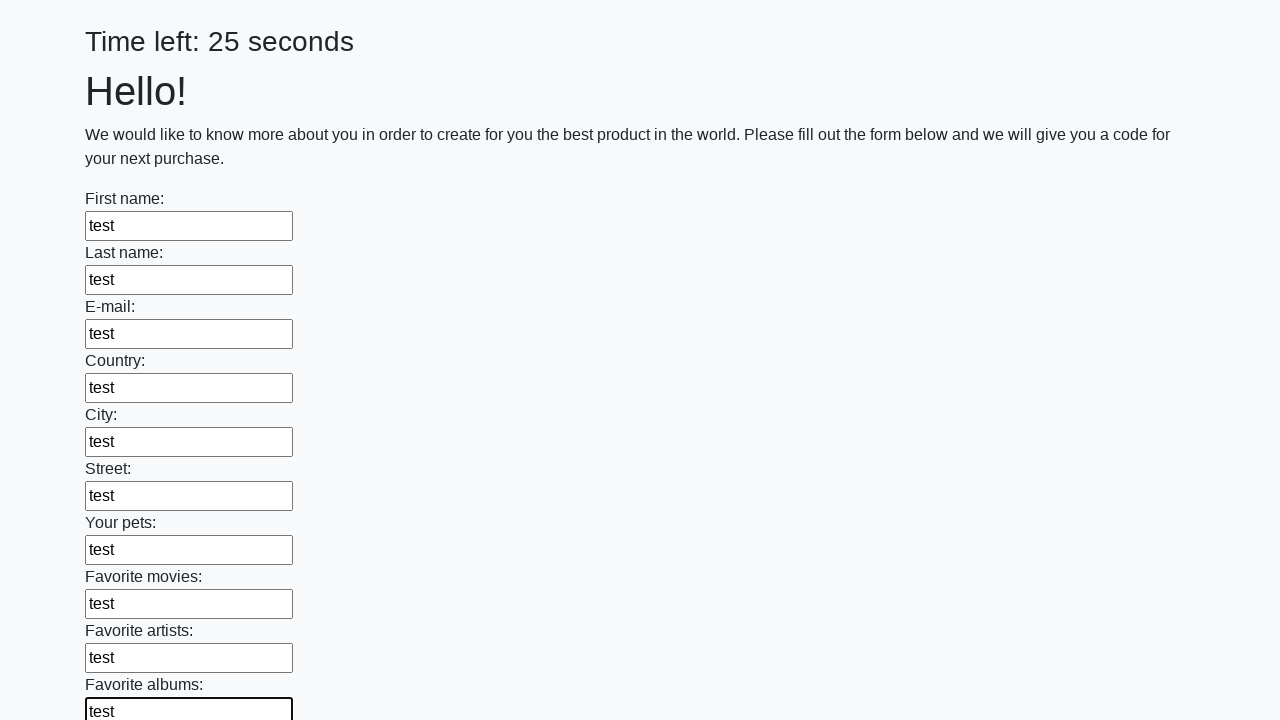

Filled input field with test data on input >> nth=10
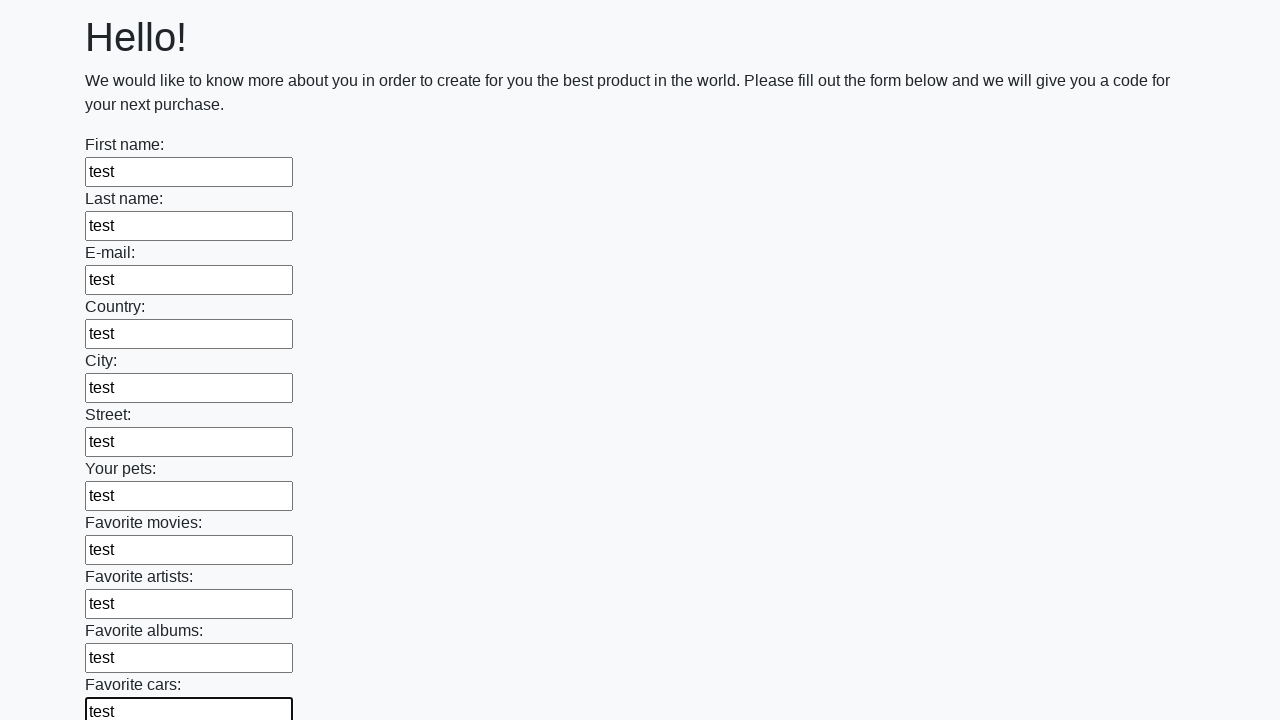

Filled input field with test data on input >> nth=11
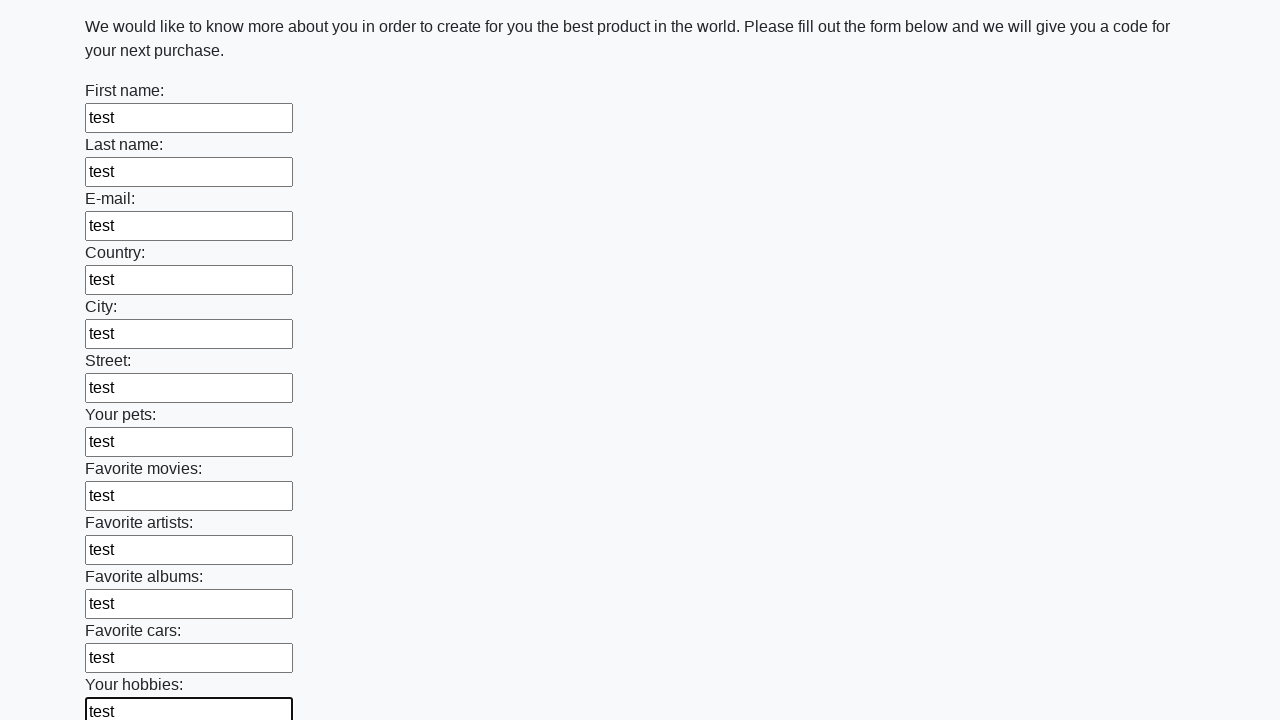

Filled input field with test data on input >> nth=12
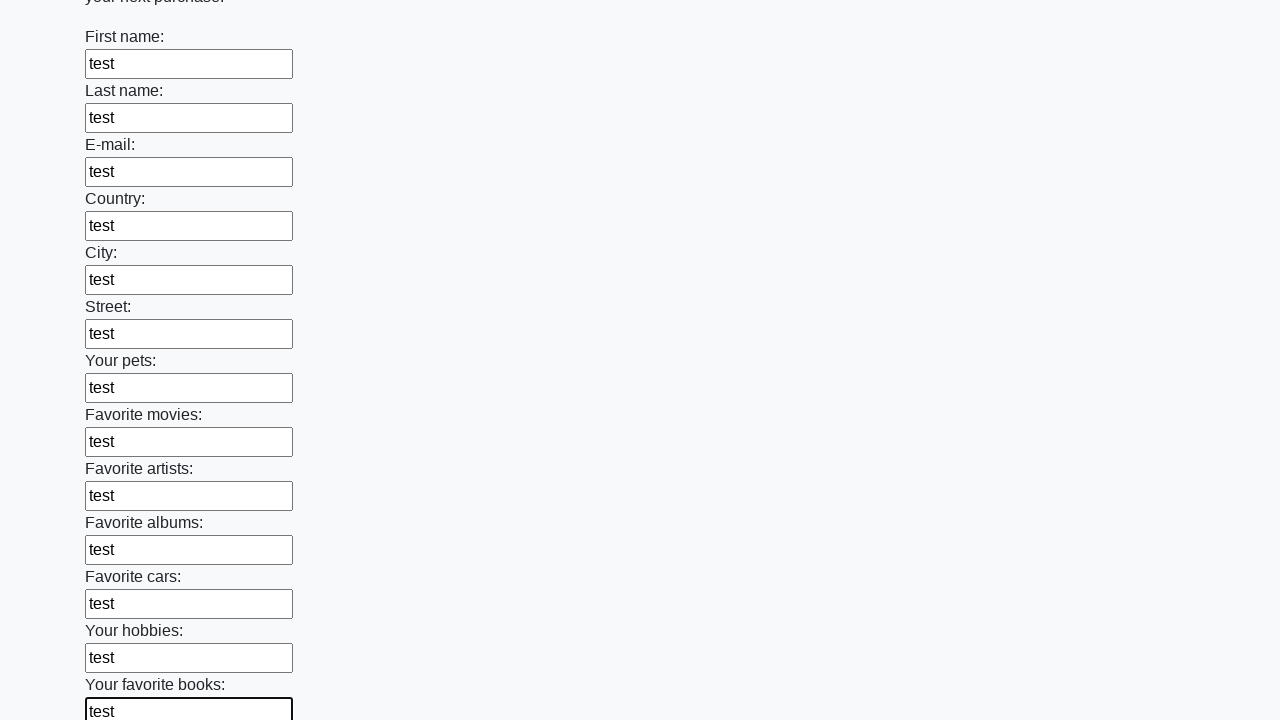

Filled input field with test data on input >> nth=13
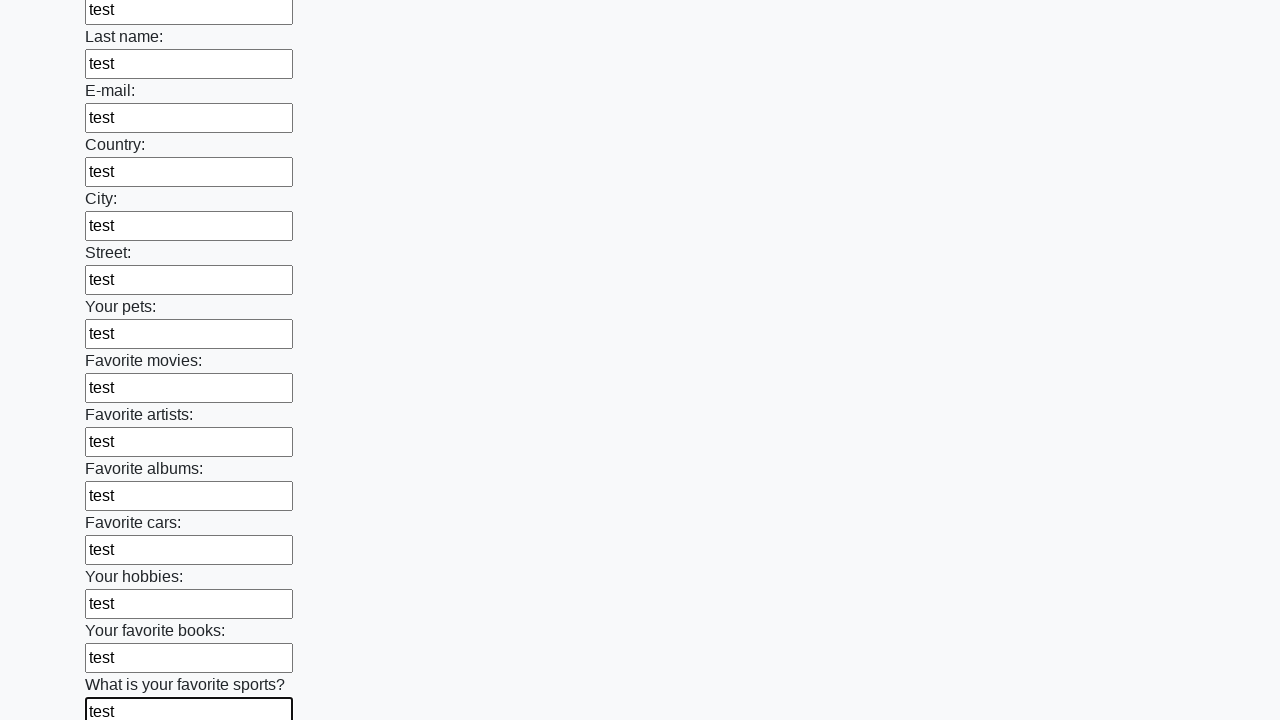

Filled input field with test data on input >> nth=14
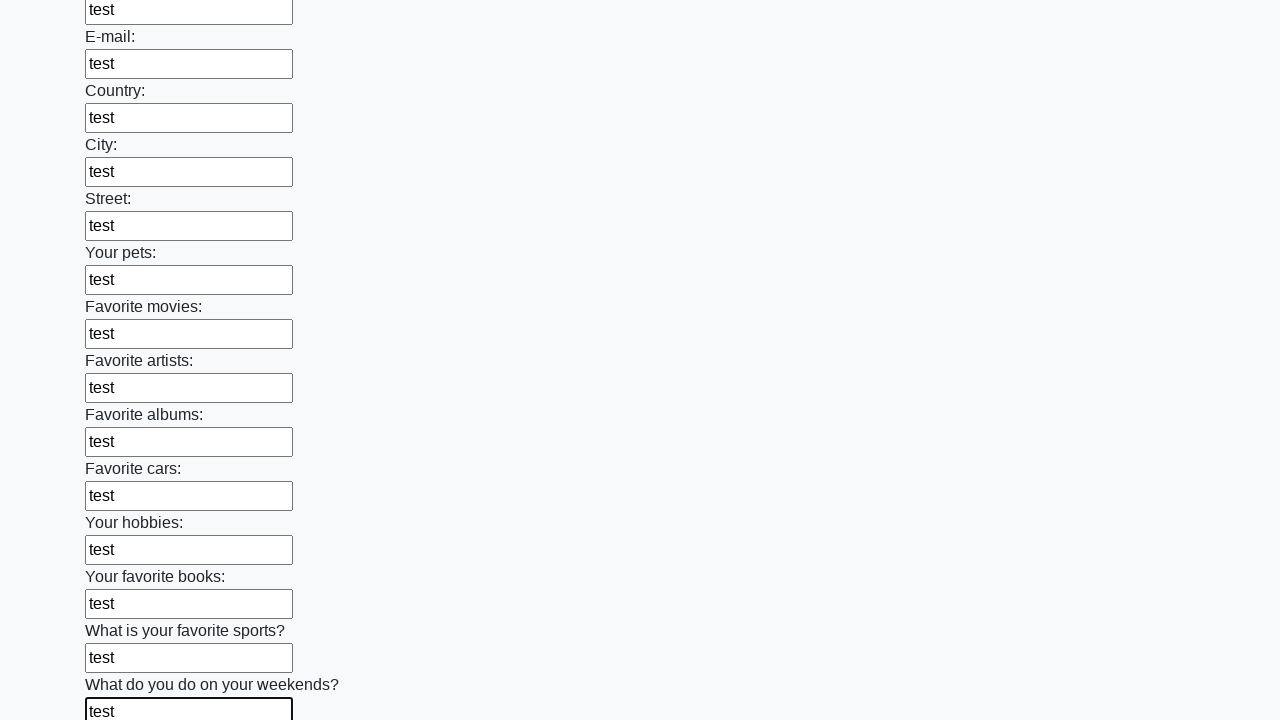

Filled input field with test data on input >> nth=15
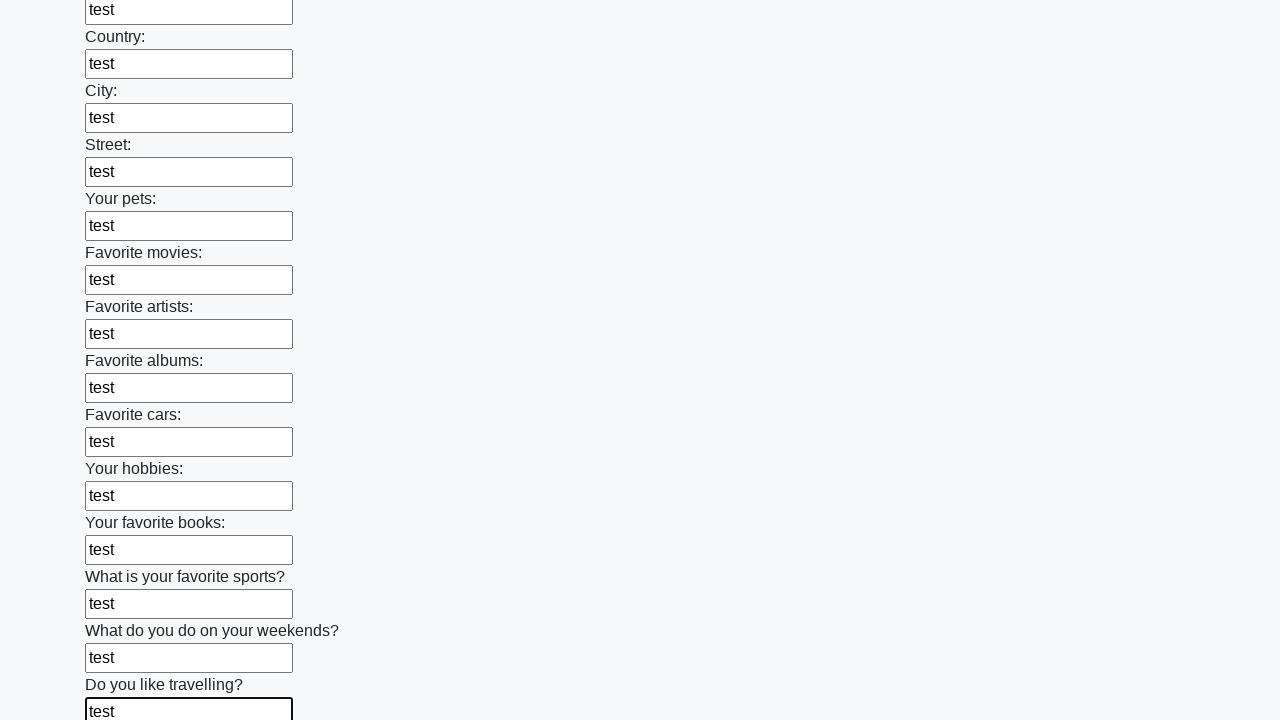

Filled input field with test data on input >> nth=16
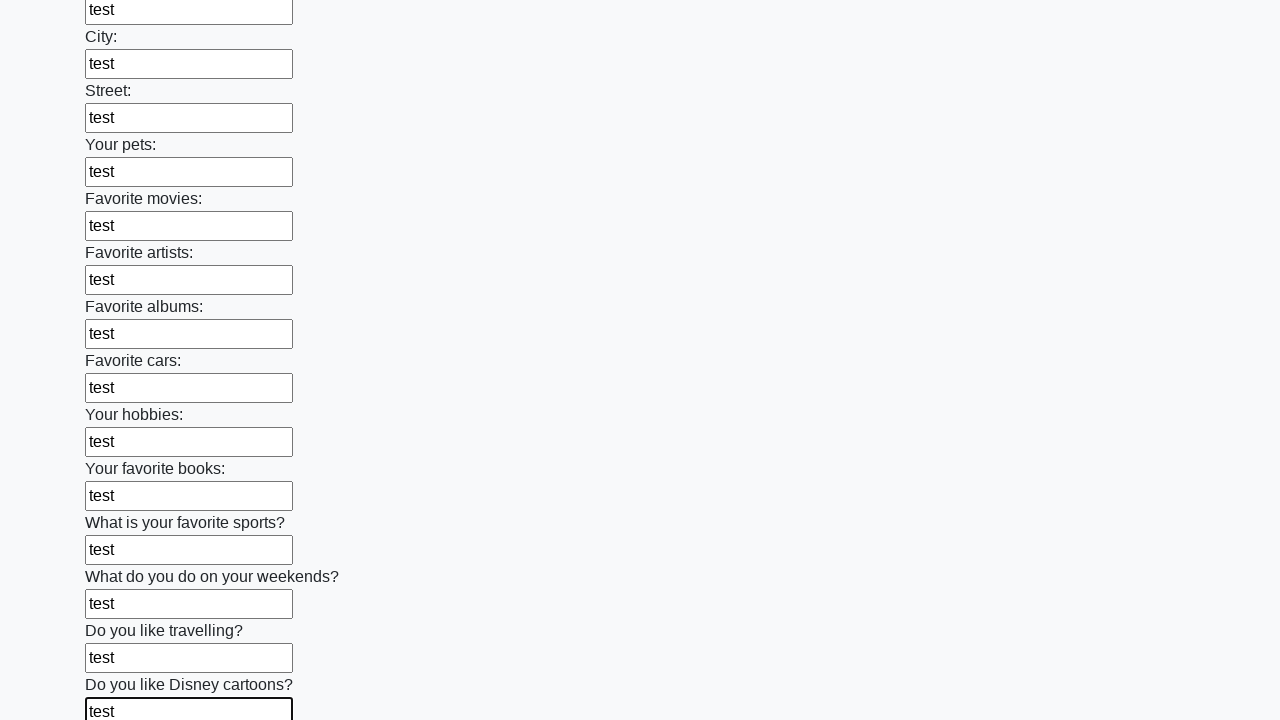

Filled input field with test data on input >> nth=17
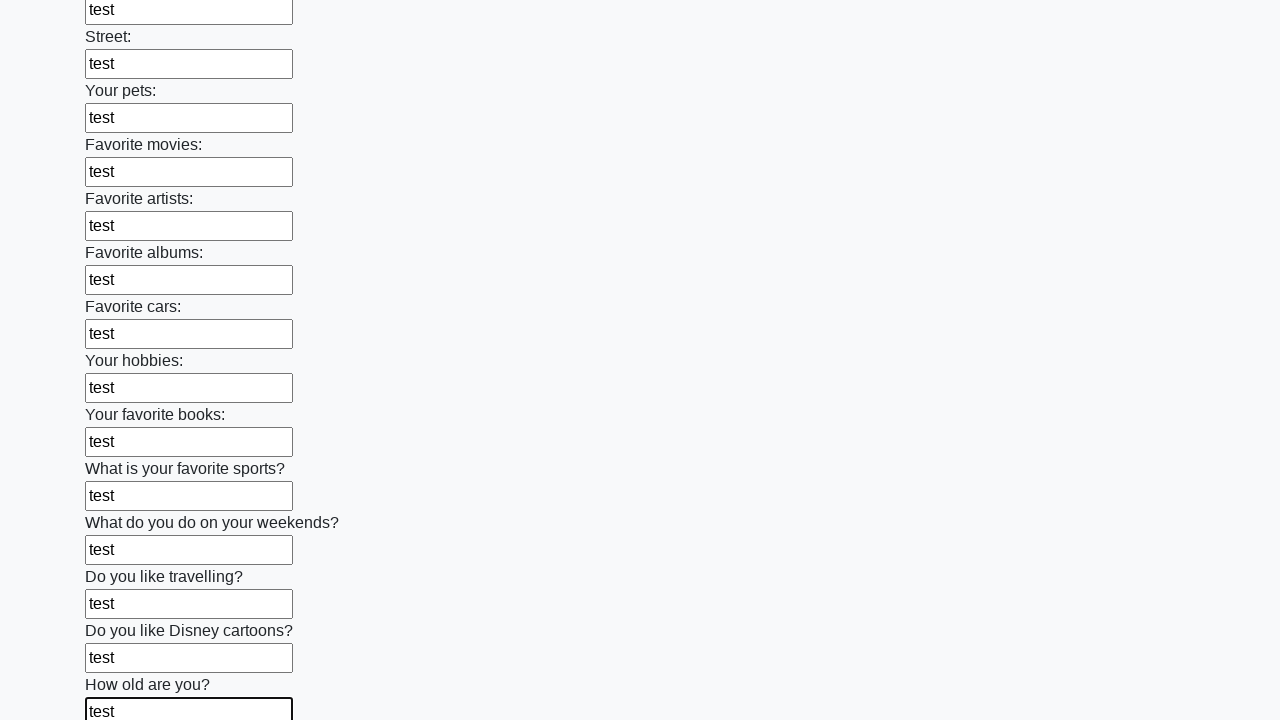

Filled input field with test data on input >> nth=18
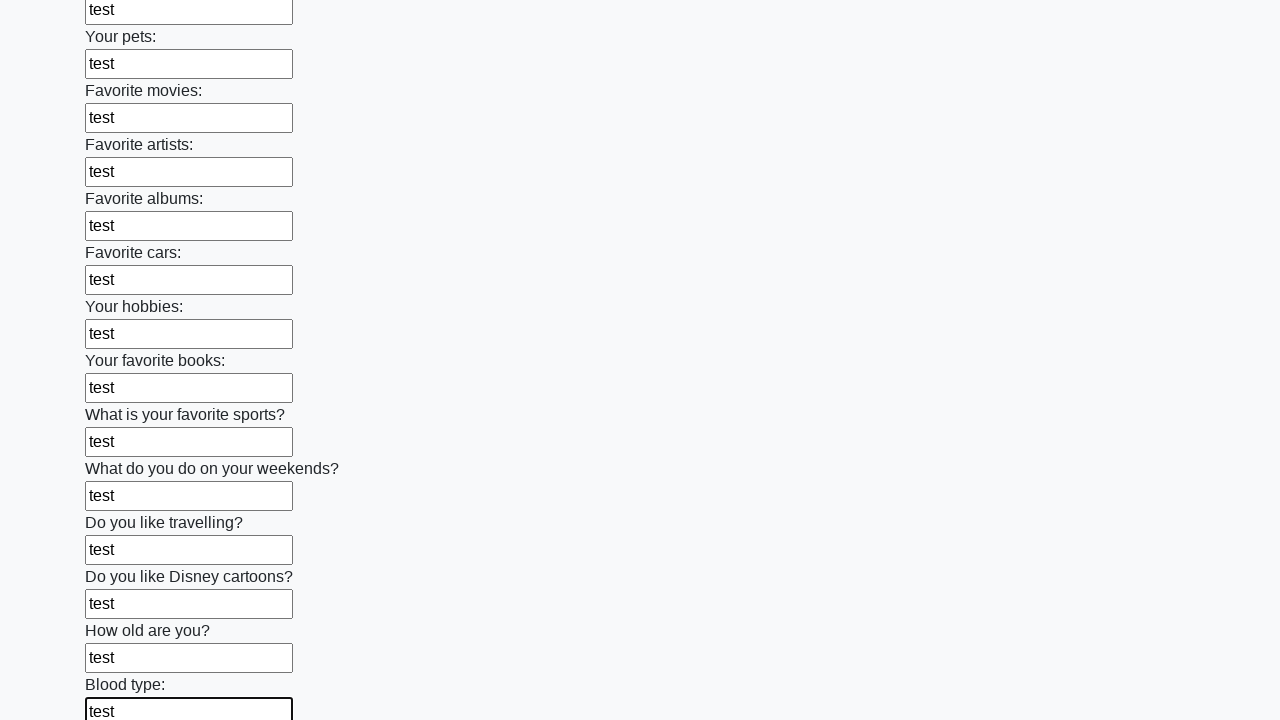

Filled input field with test data on input >> nth=19
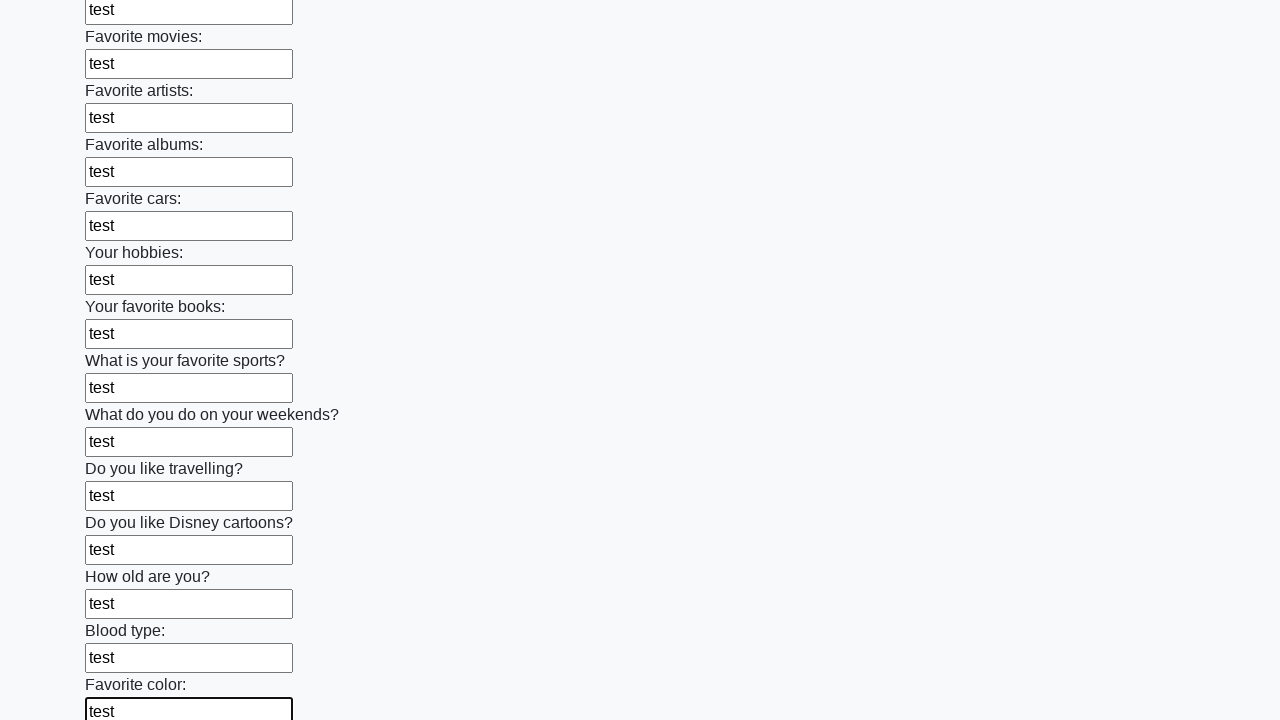

Filled input field with test data on input >> nth=20
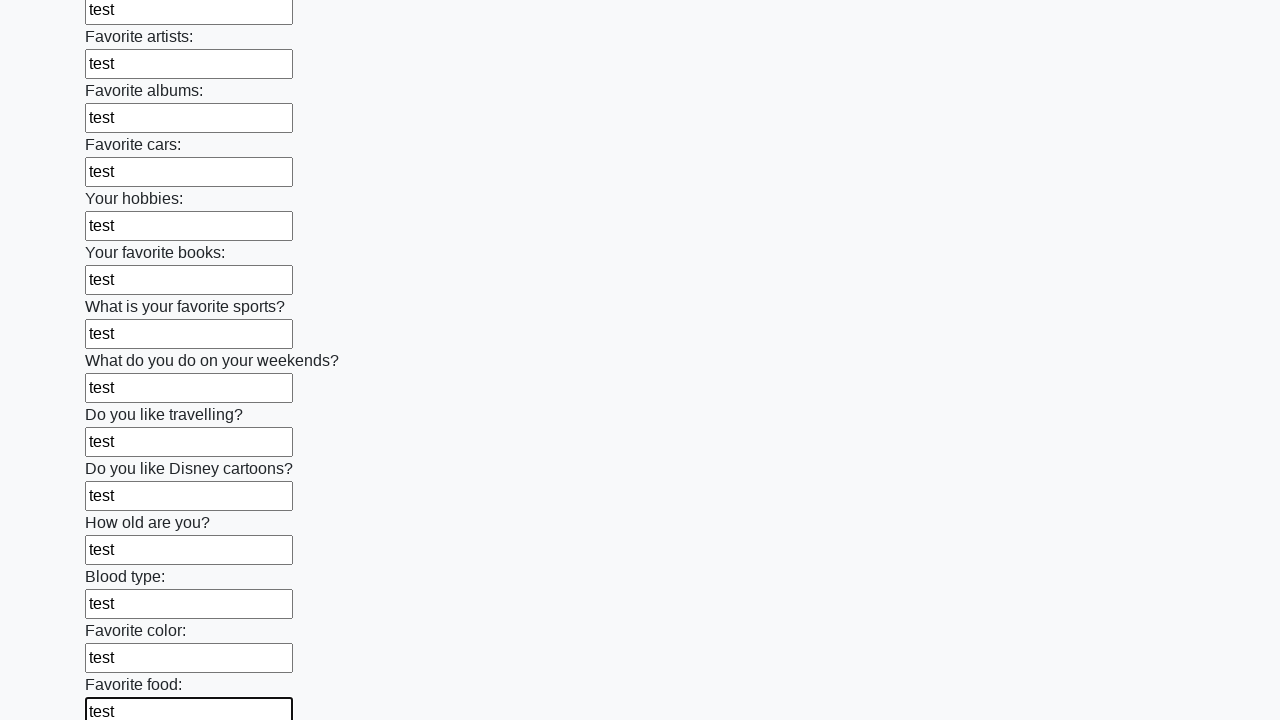

Filled input field with test data on input >> nth=21
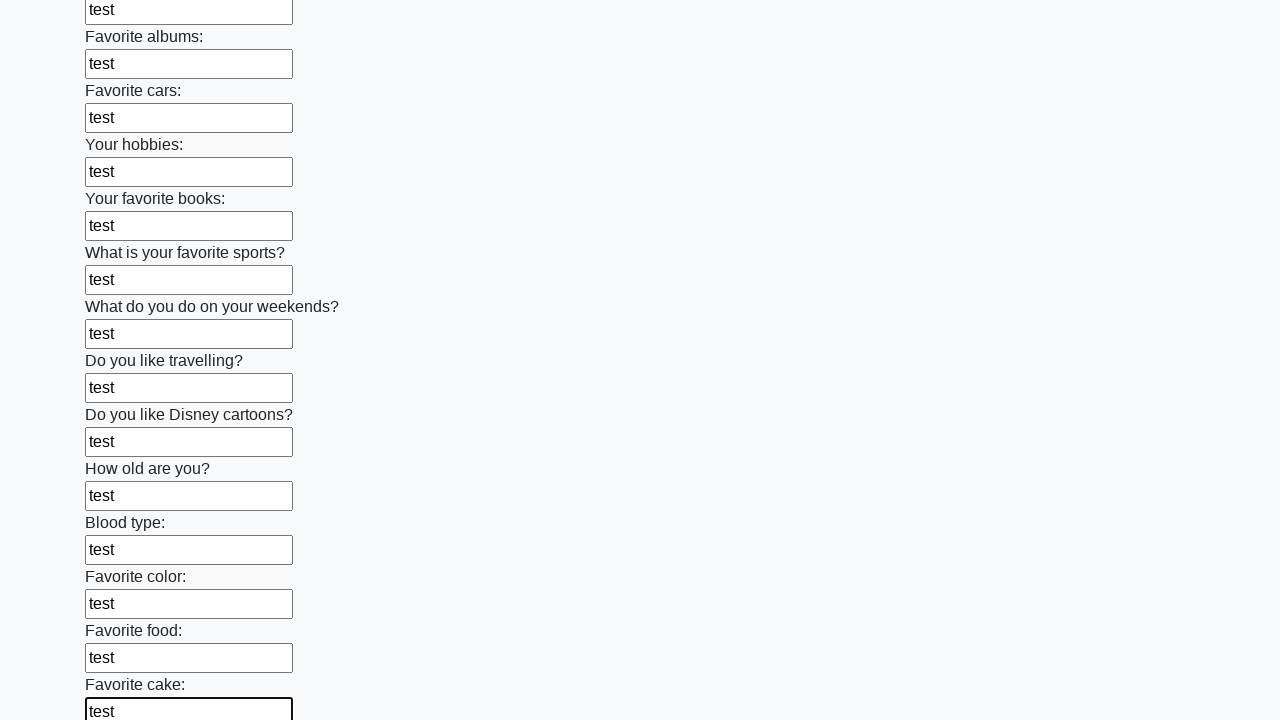

Filled input field with test data on input >> nth=22
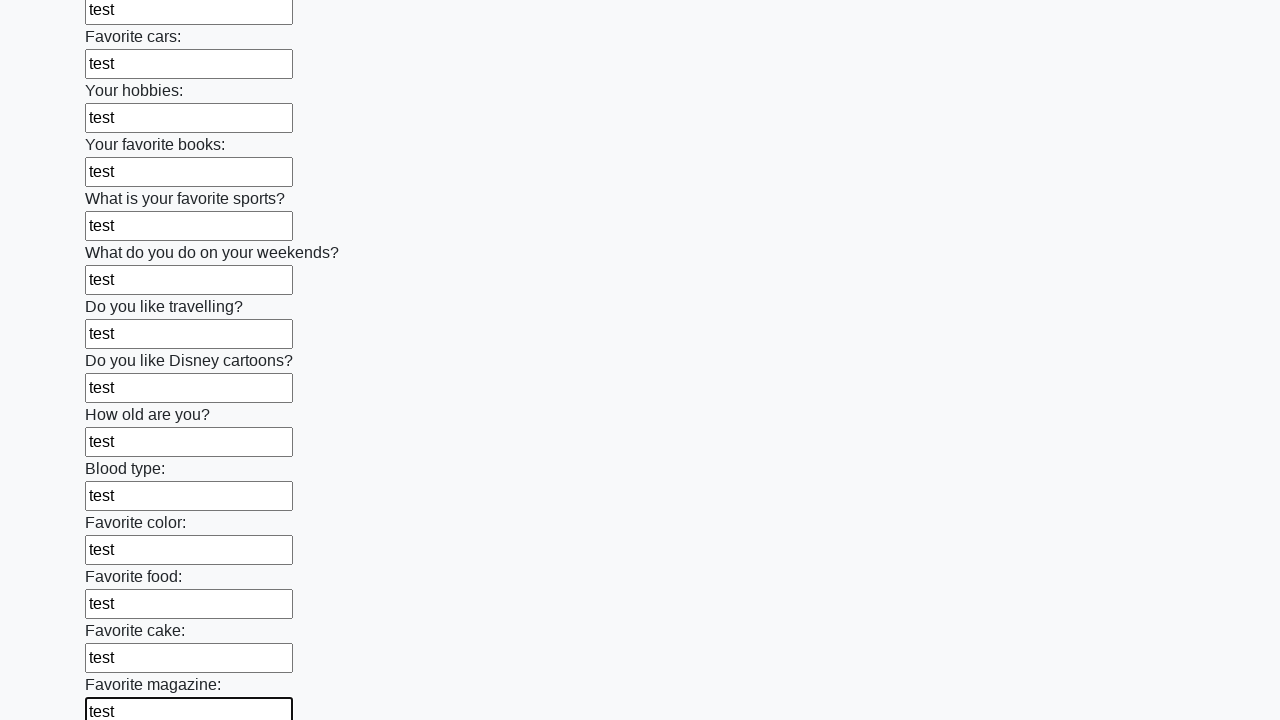

Filled input field with test data on input >> nth=23
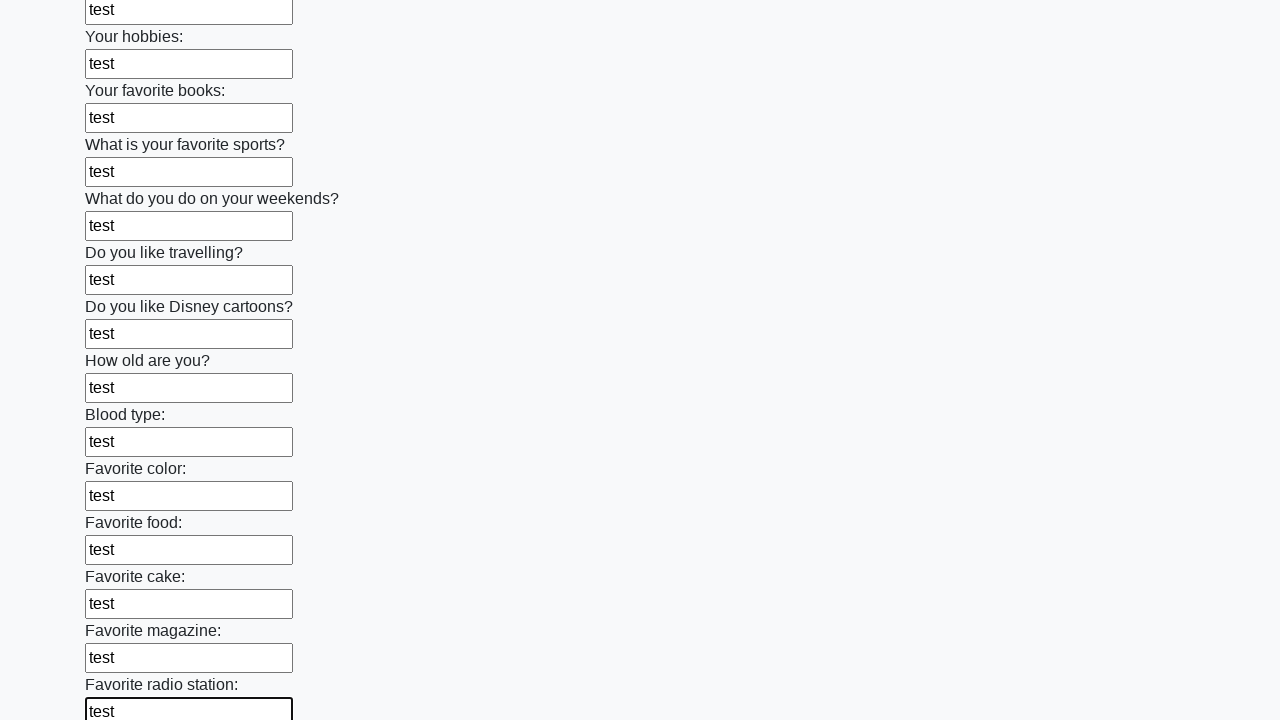

Filled input field with test data on input >> nth=24
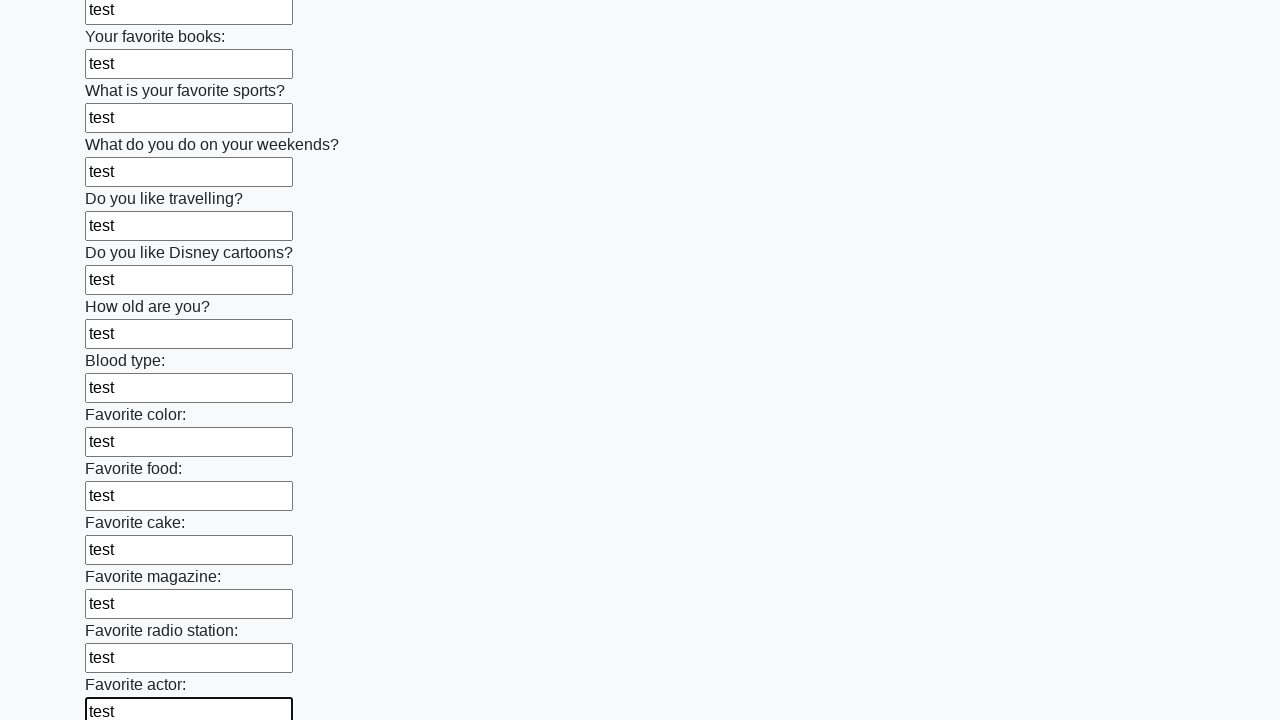

Filled input field with test data on input >> nth=25
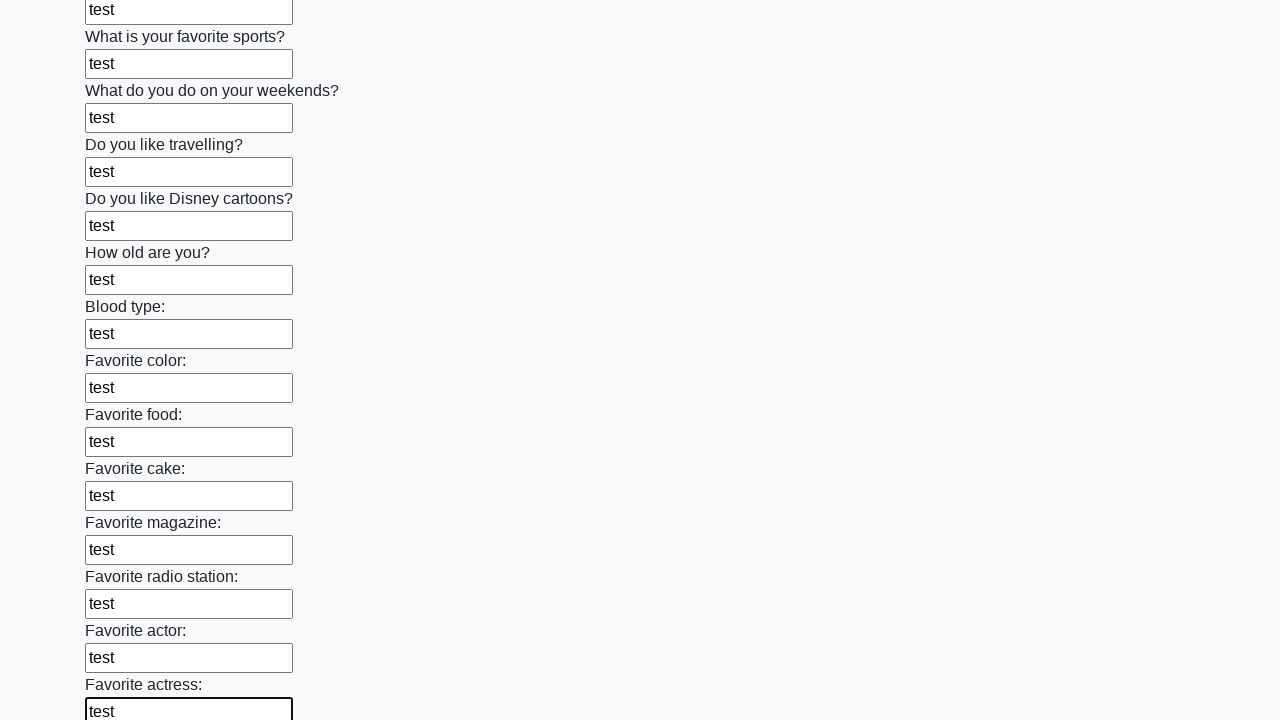

Filled input field with test data on input >> nth=26
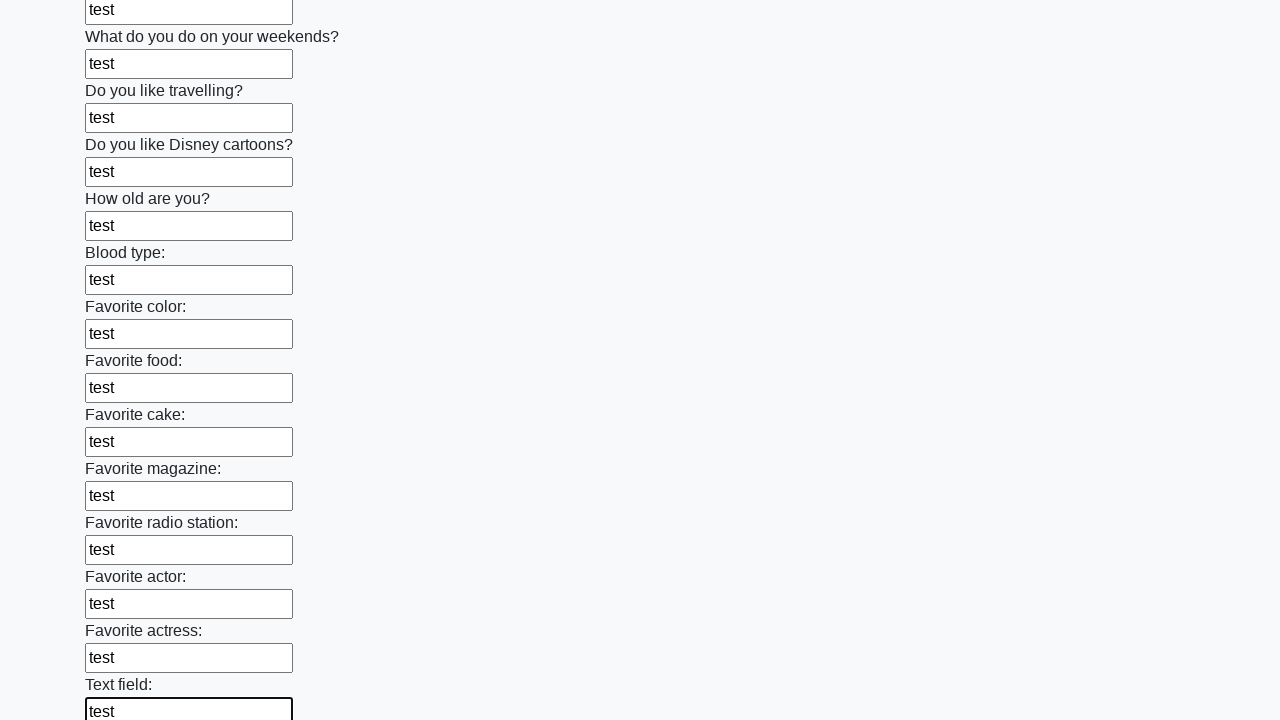

Filled input field with test data on input >> nth=27
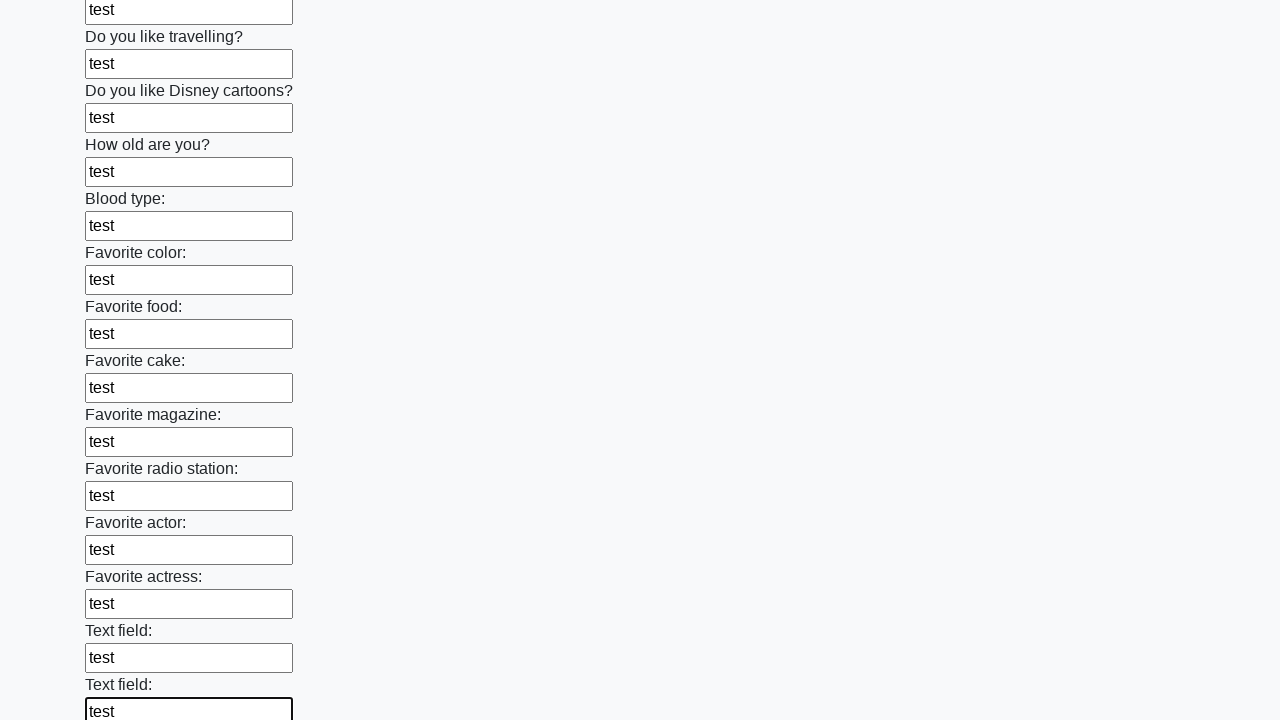

Filled input field with test data on input >> nth=28
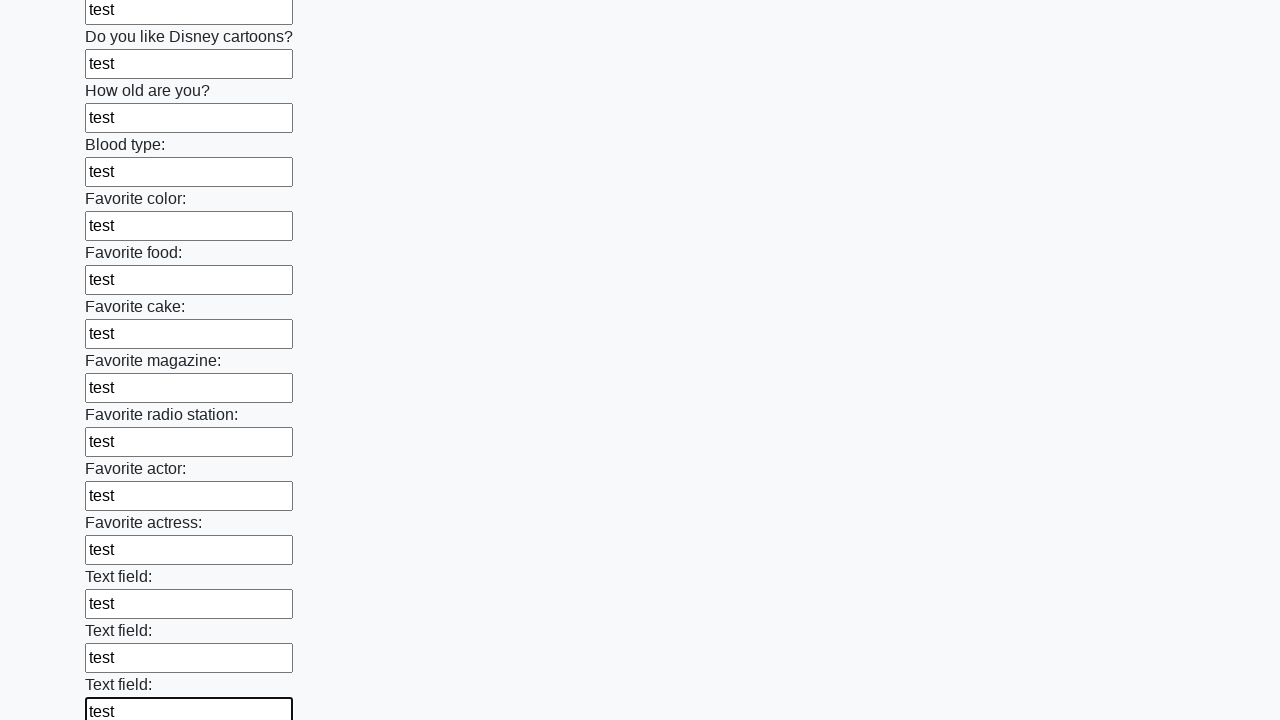

Filled input field with test data on input >> nth=29
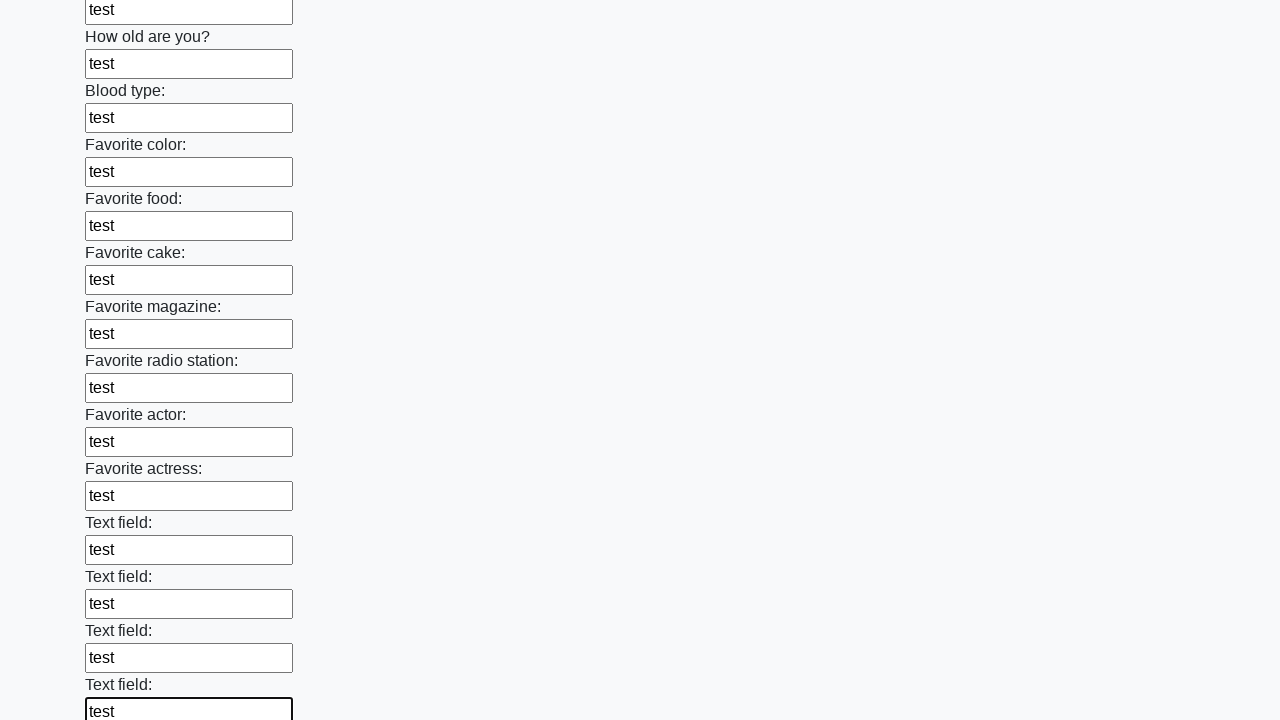

Filled input field with test data on input >> nth=30
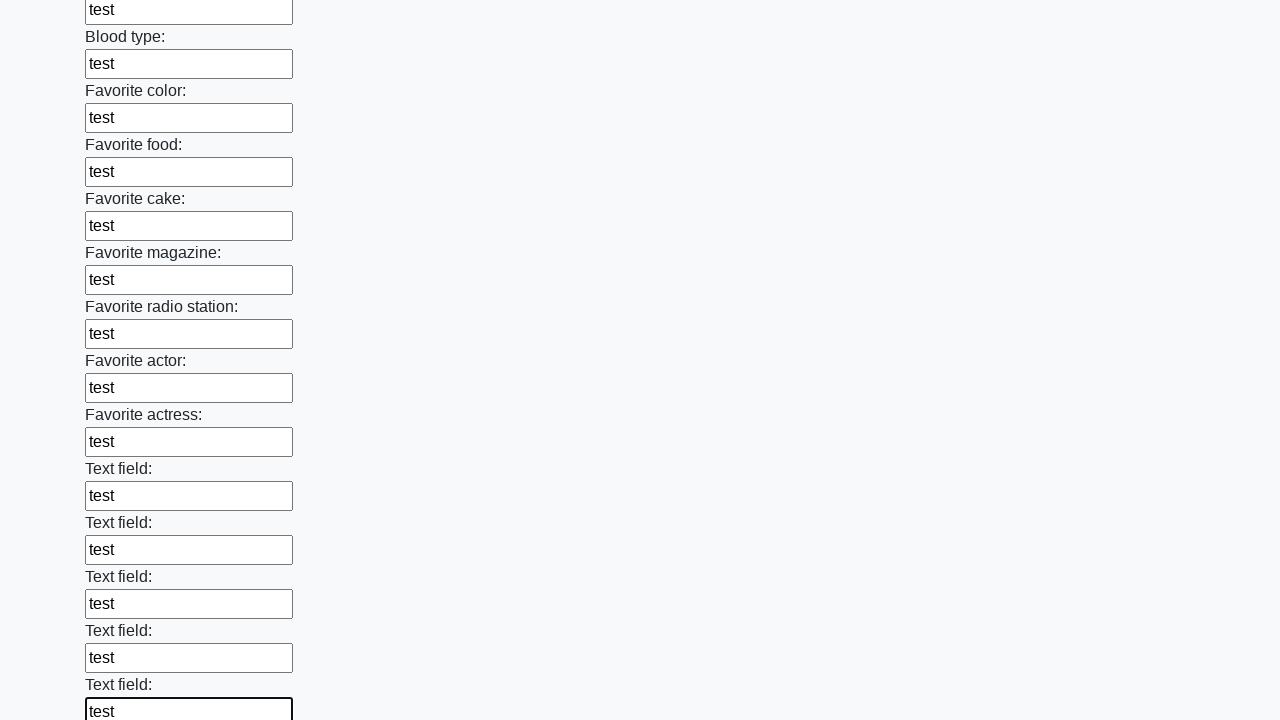

Filled input field with test data on input >> nth=31
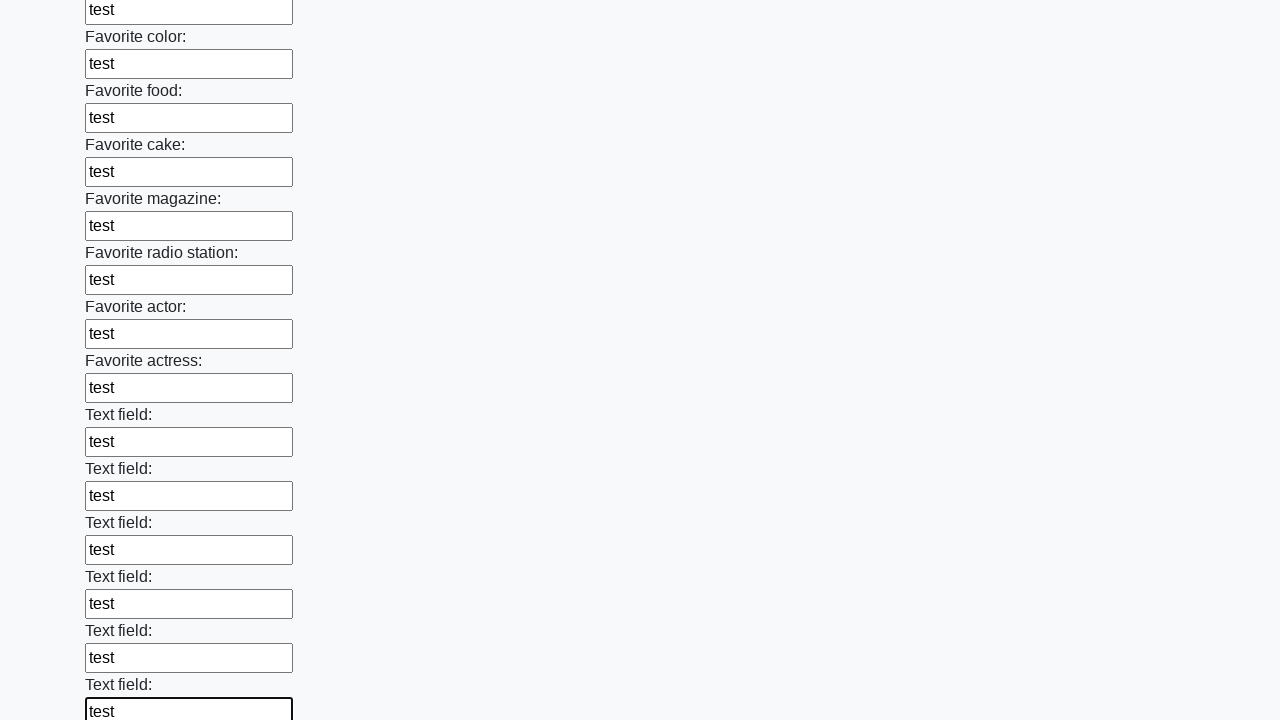

Filled input field with test data on input >> nth=32
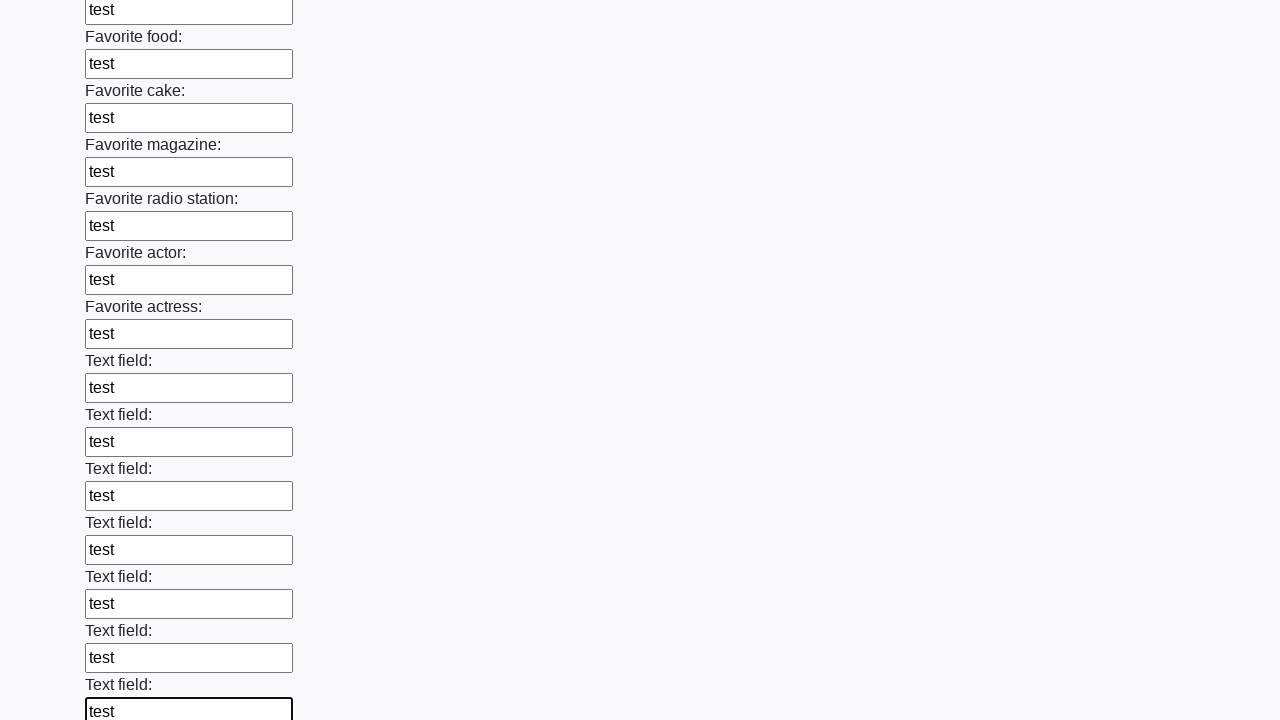

Filled input field with test data on input >> nth=33
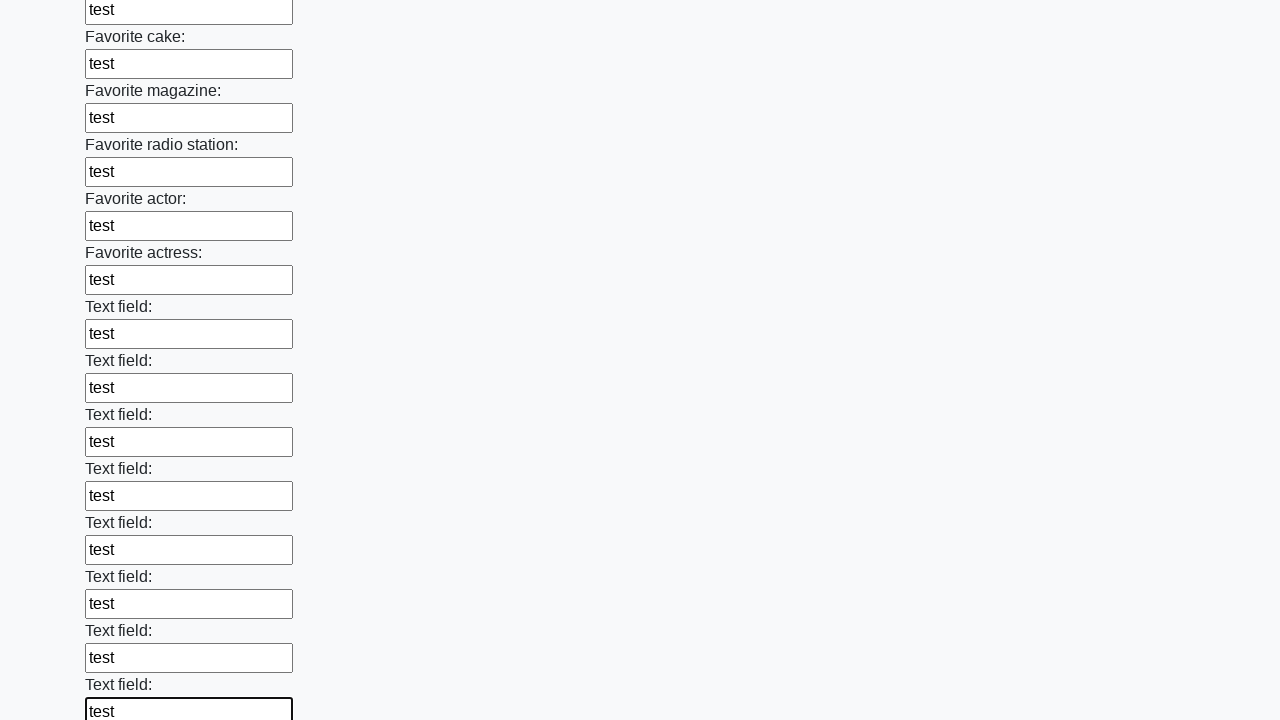

Filled input field with test data on input >> nth=34
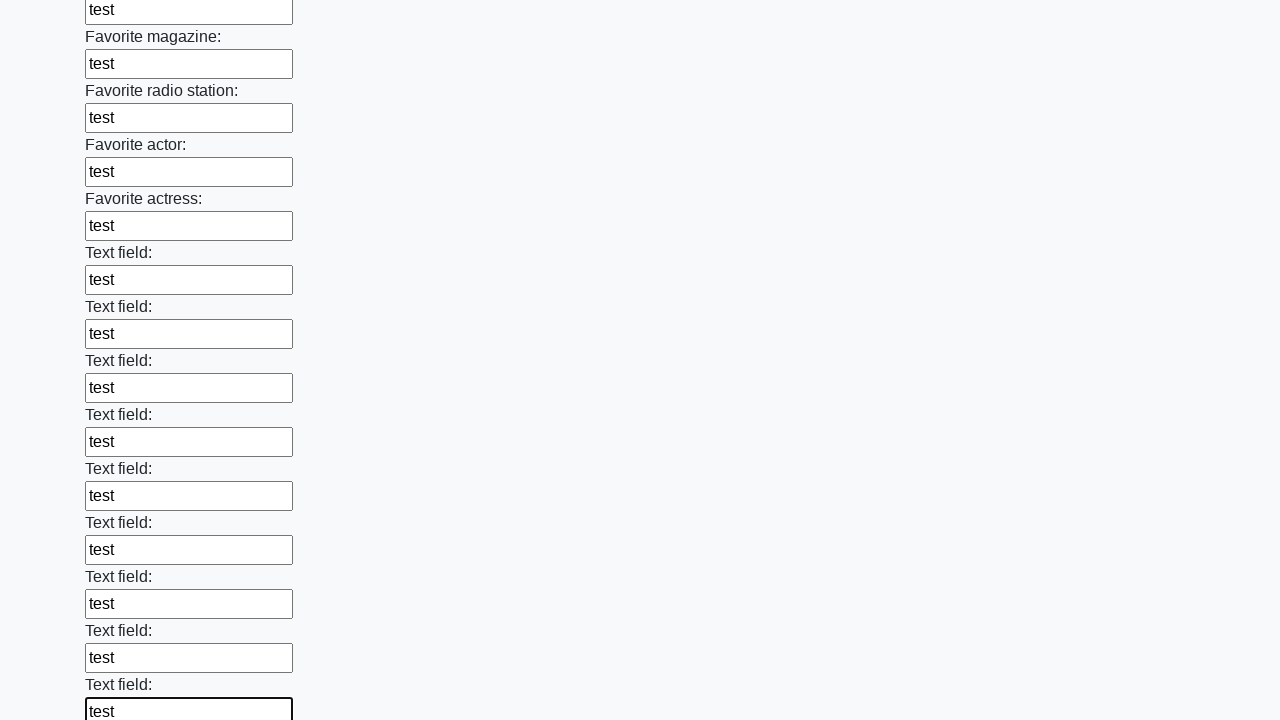

Filled input field with test data on input >> nth=35
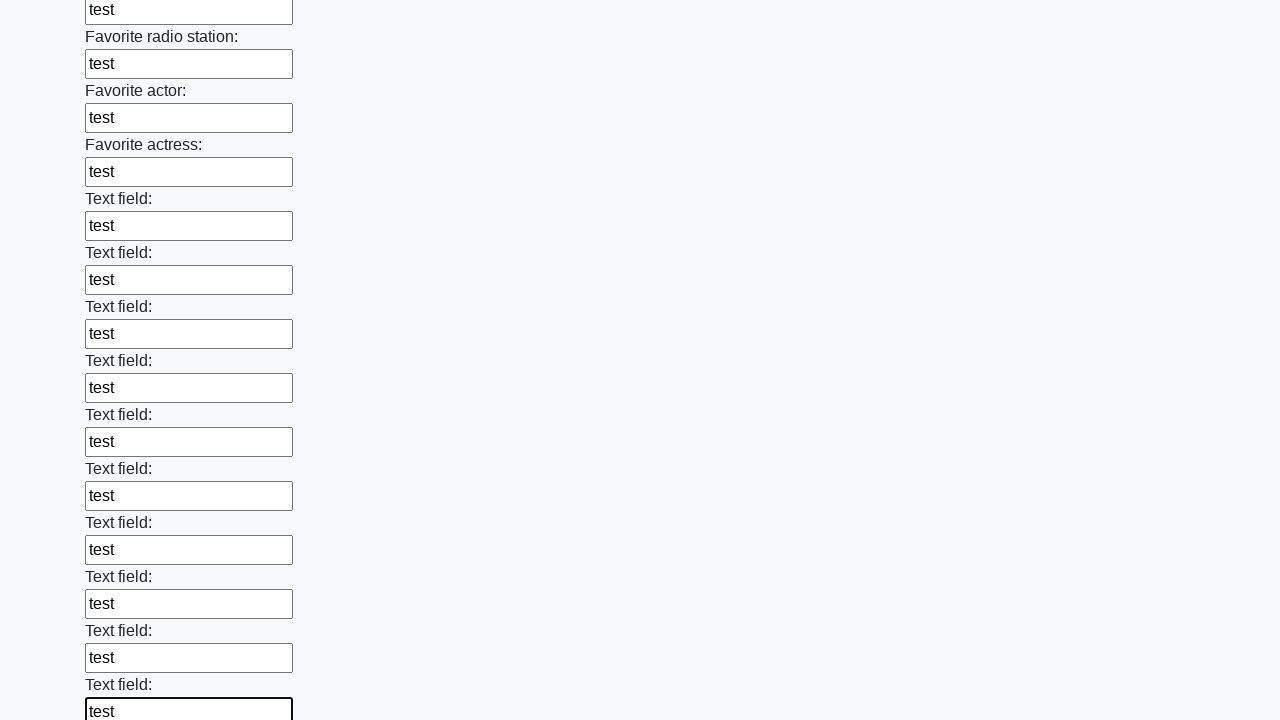

Filled input field with test data on input >> nth=36
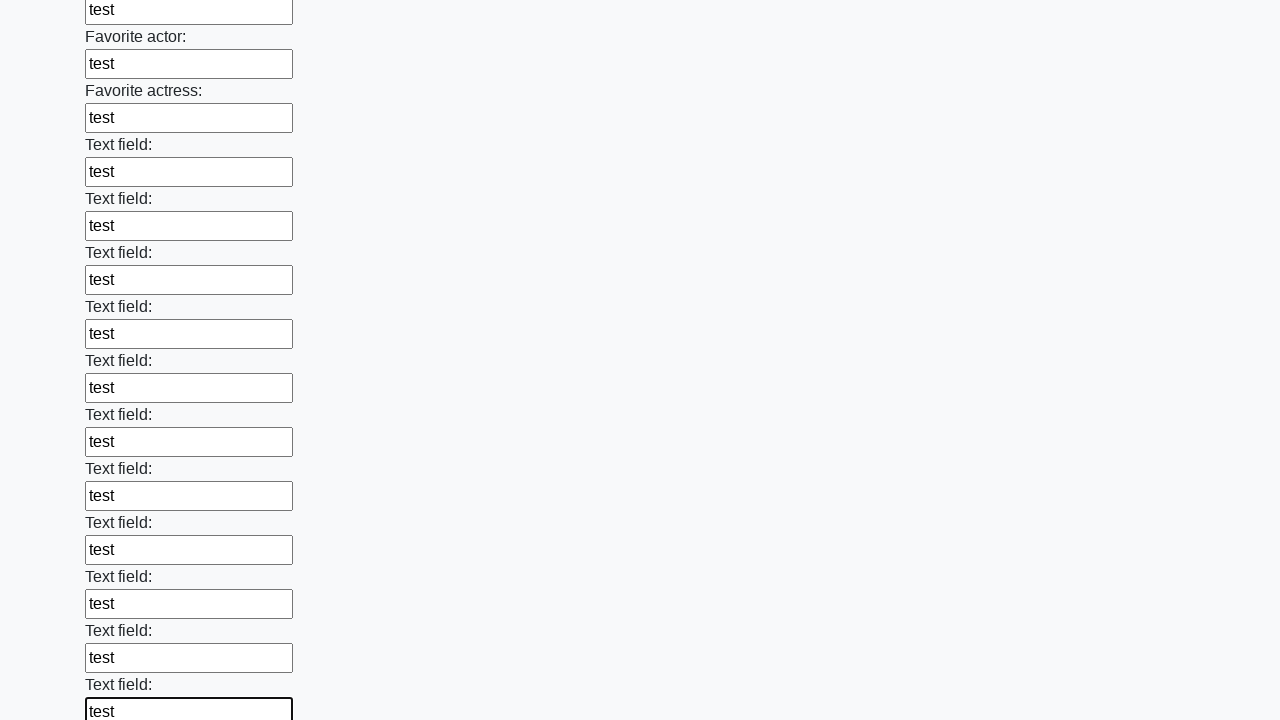

Filled input field with test data on input >> nth=37
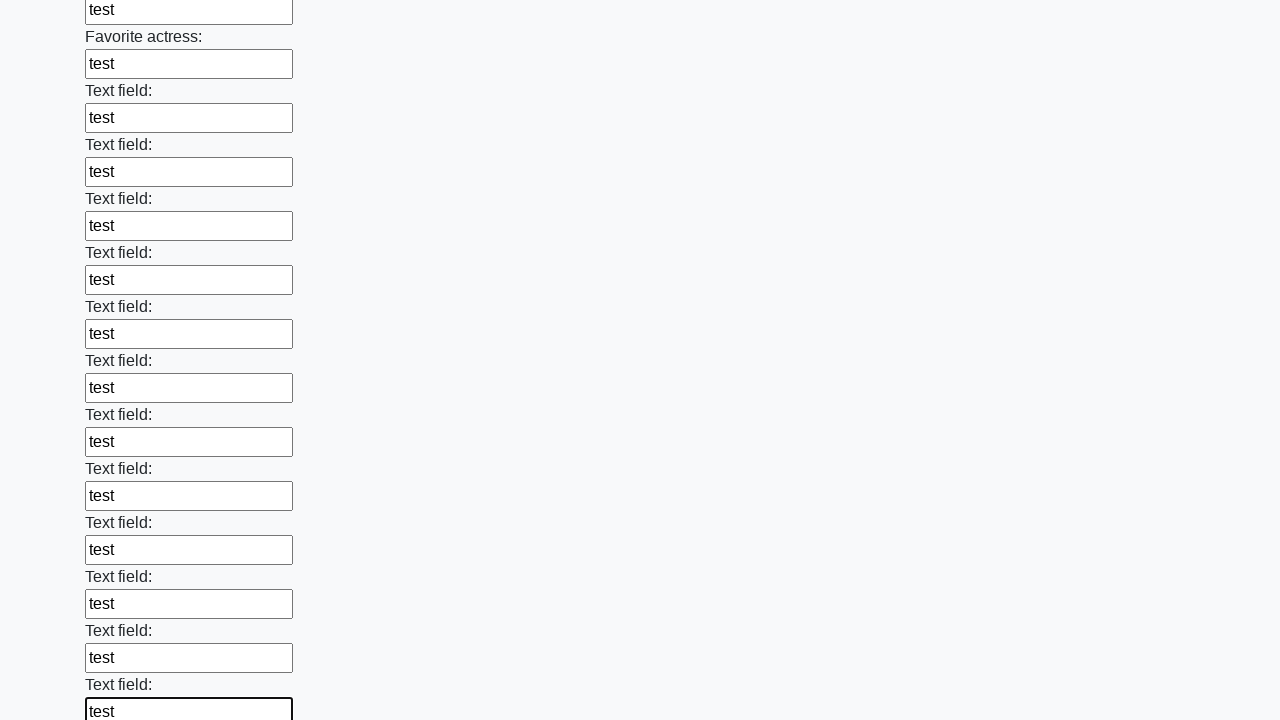

Filled input field with test data on input >> nth=38
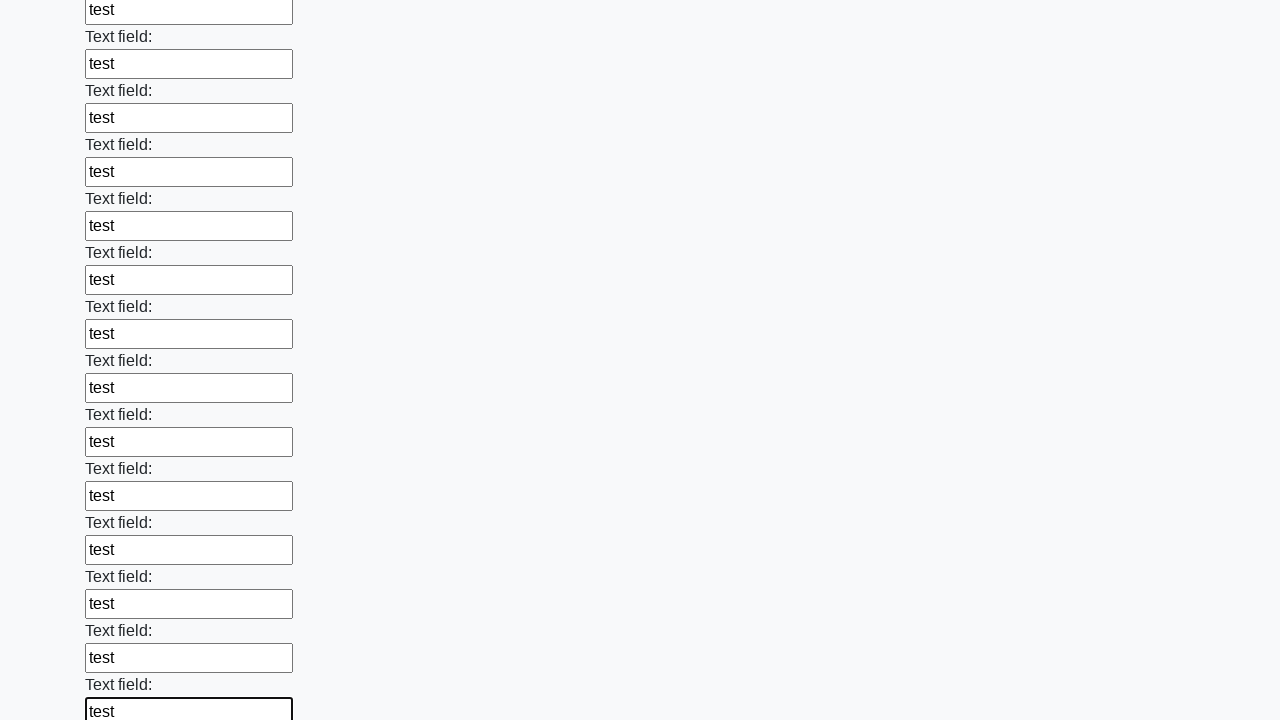

Filled input field with test data on input >> nth=39
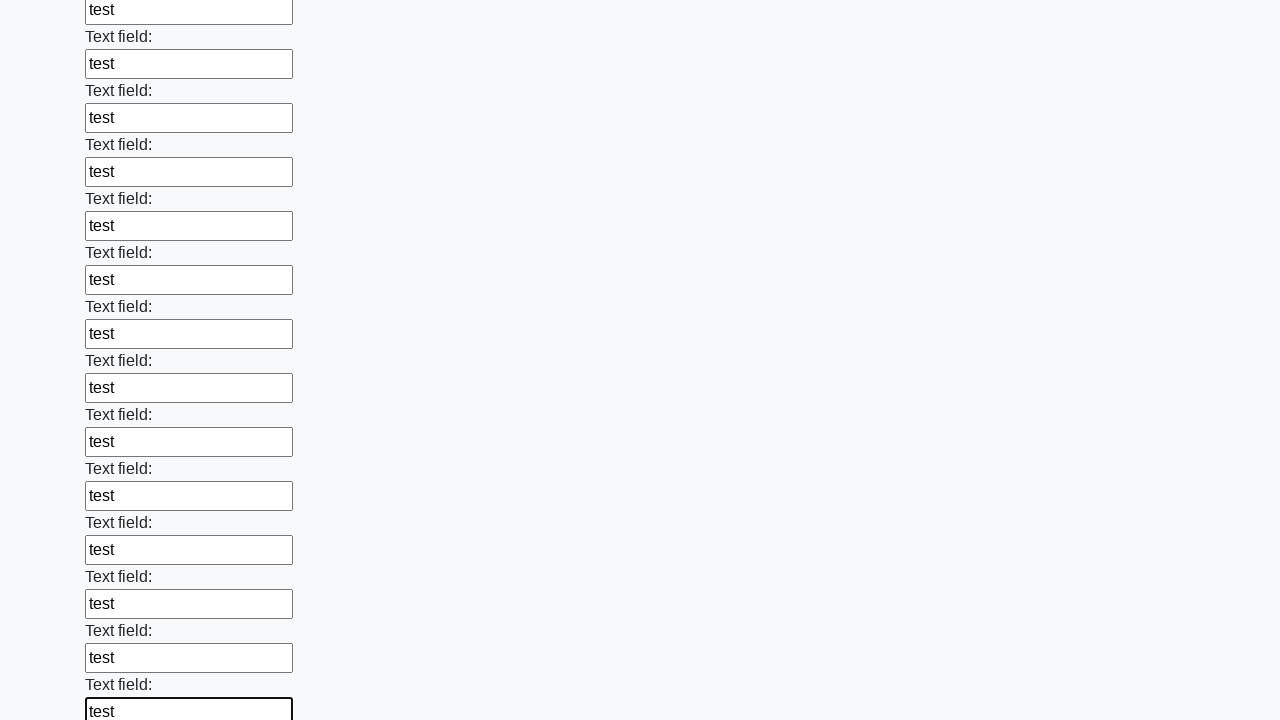

Filled input field with test data on input >> nth=40
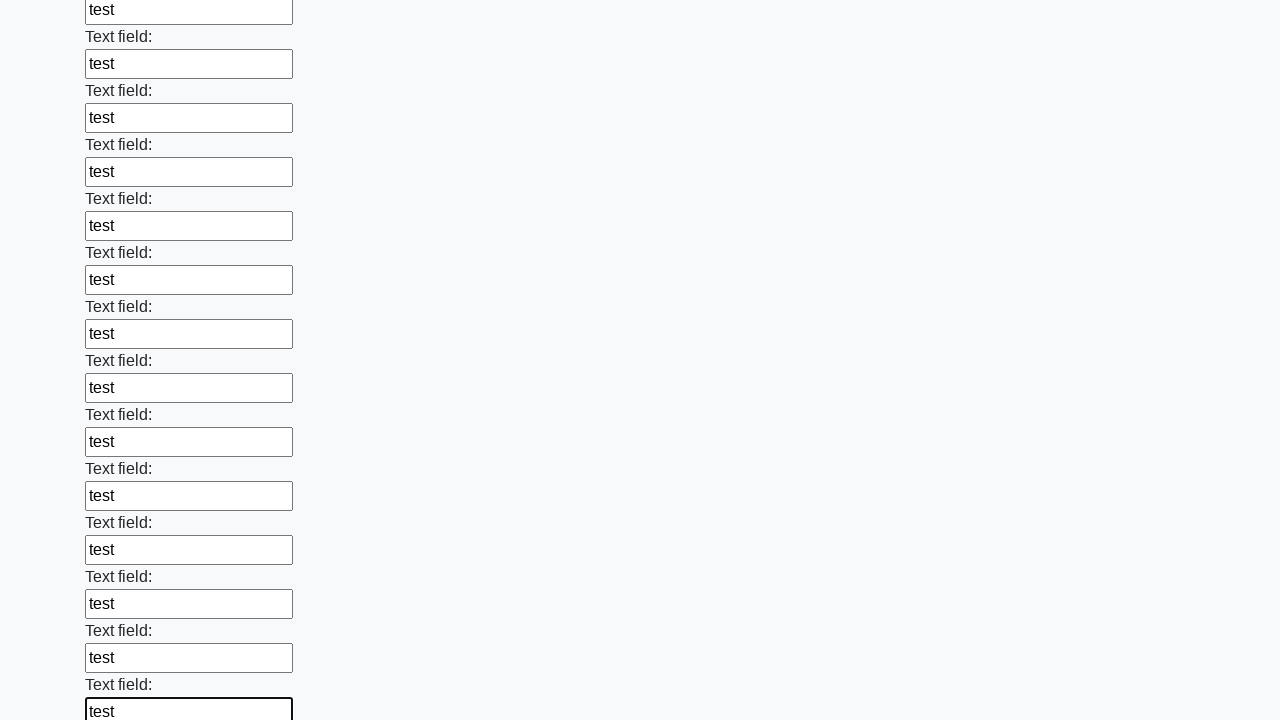

Filled input field with test data on input >> nth=41
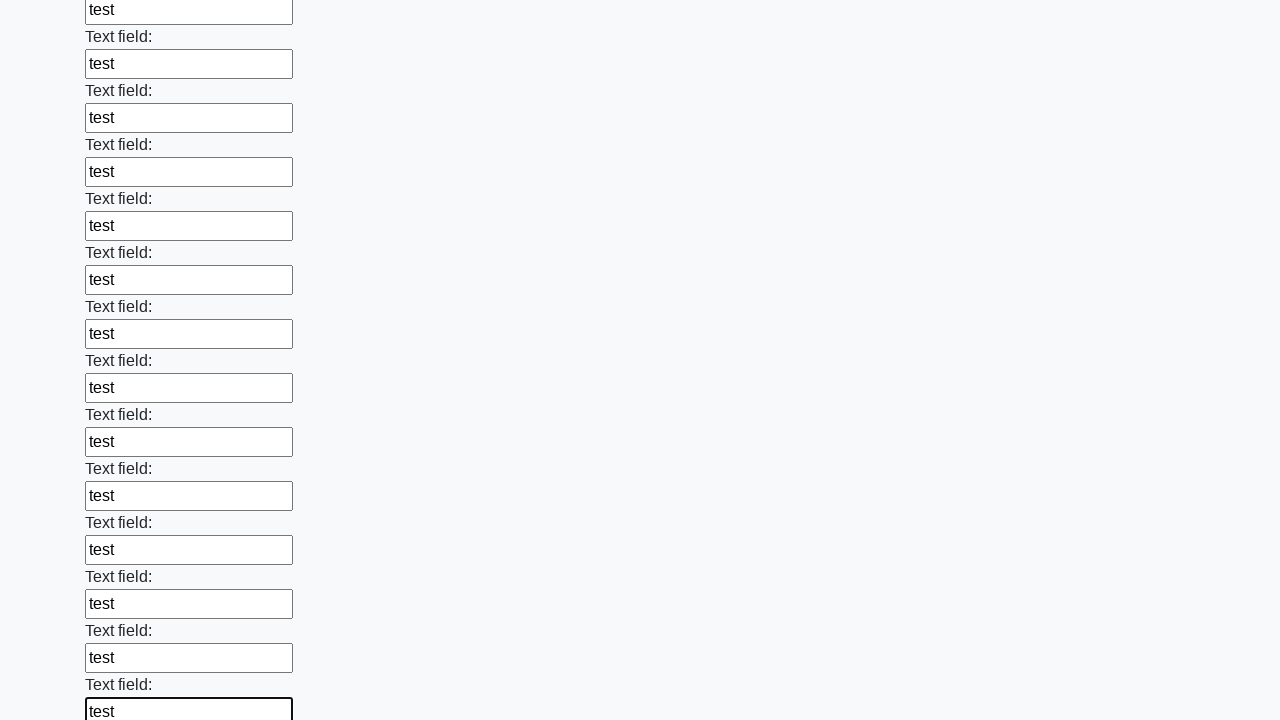

Filled input field with test data on input >> nth=42
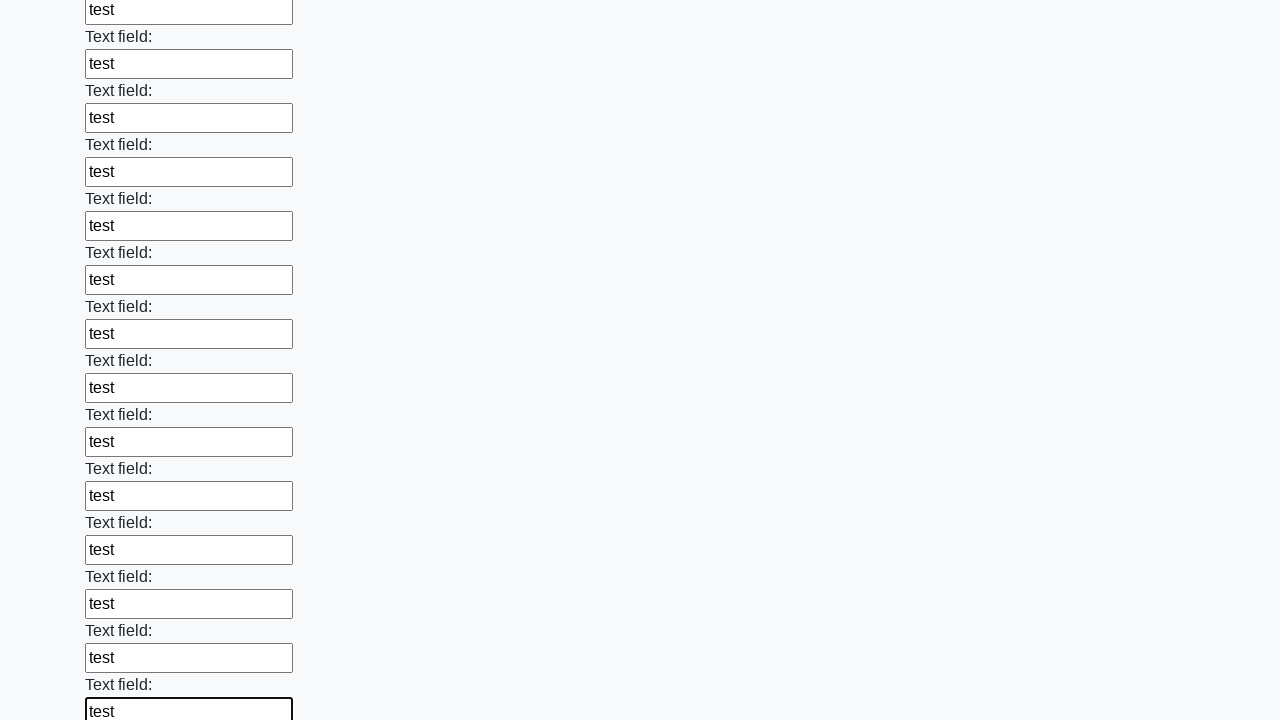

Filled input field with test data on input >> nth=43
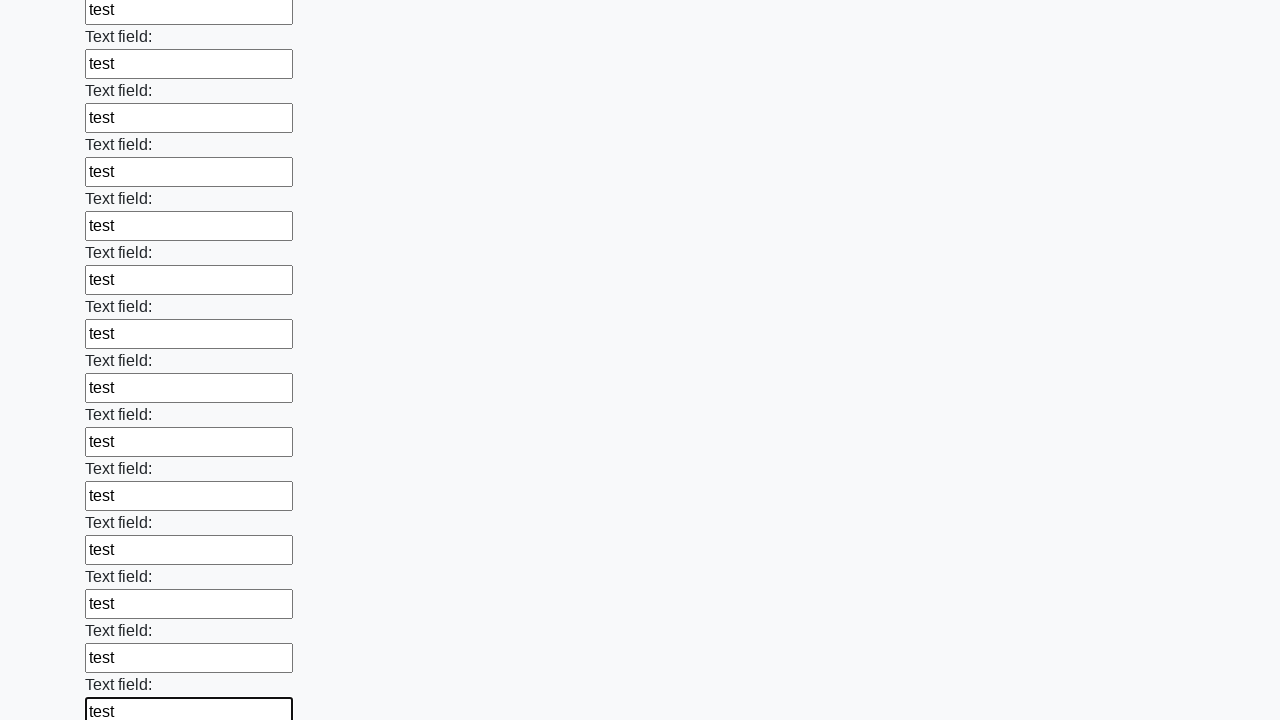

Filled input field with test data on input >> nth=44
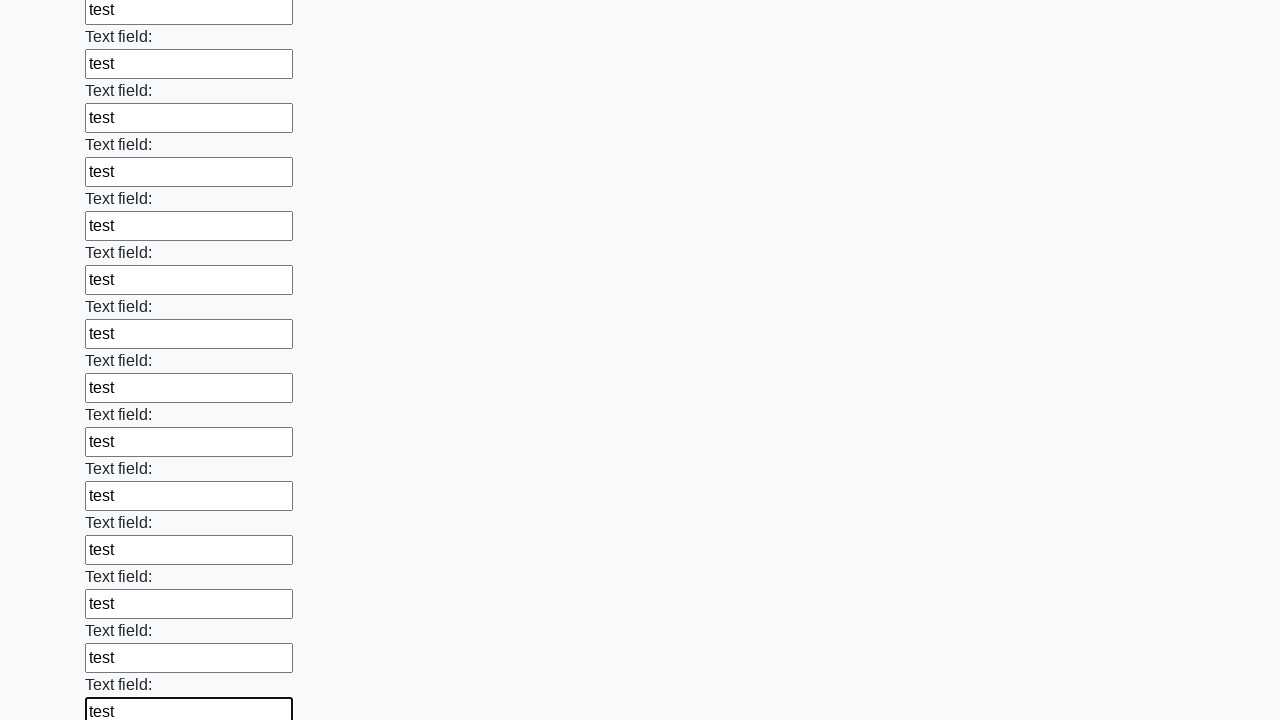

Filled input field with test data on input >> nth=45
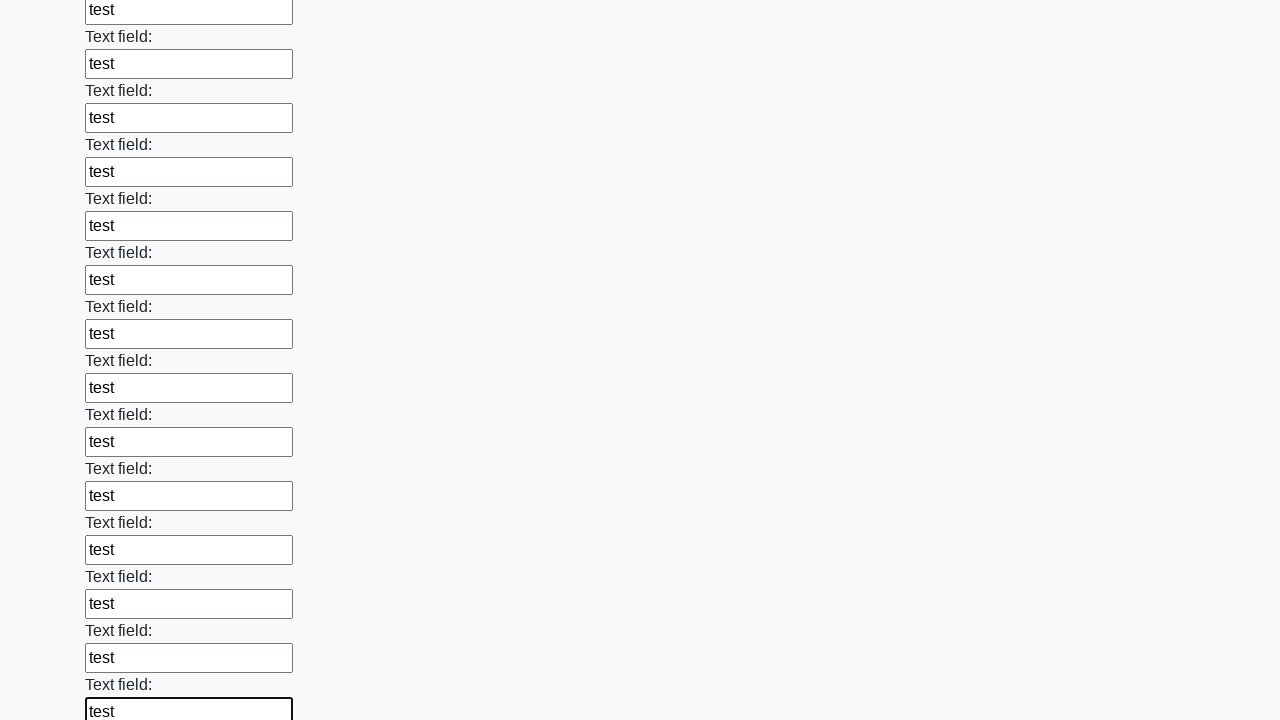

Filled input field with test data on input >> nth=46
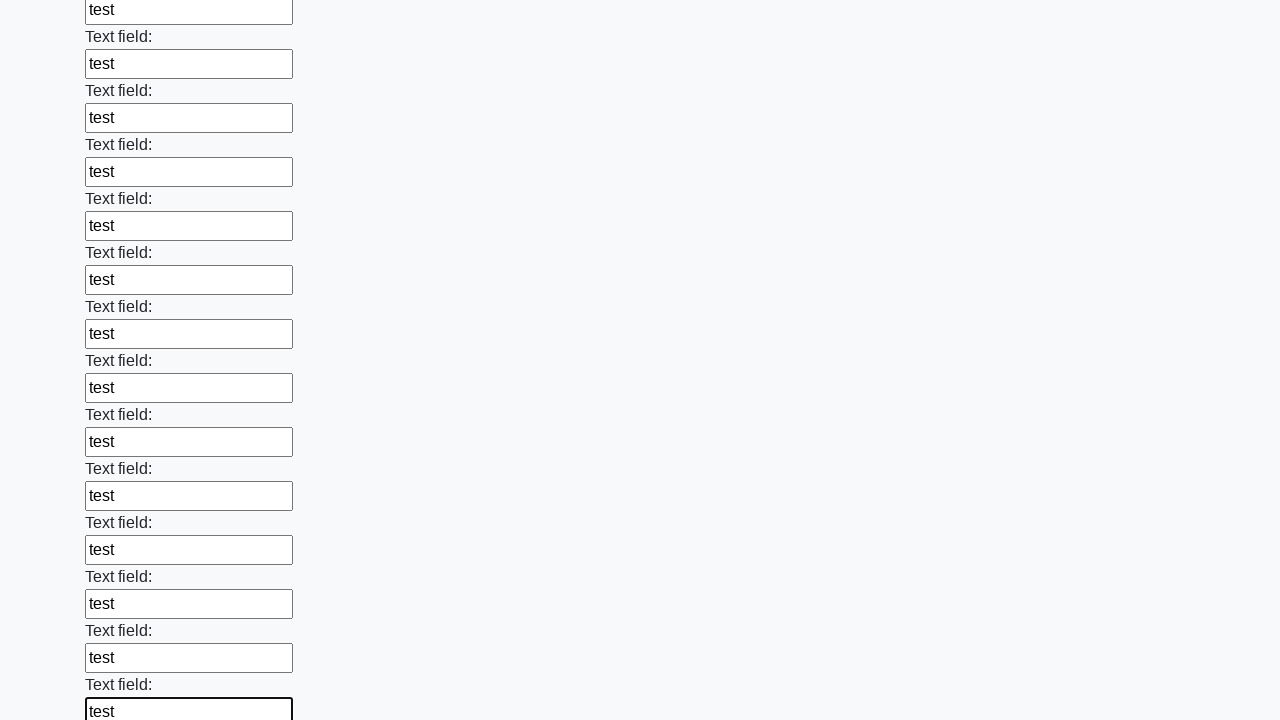

Filled input field with test data on input >> nth=47
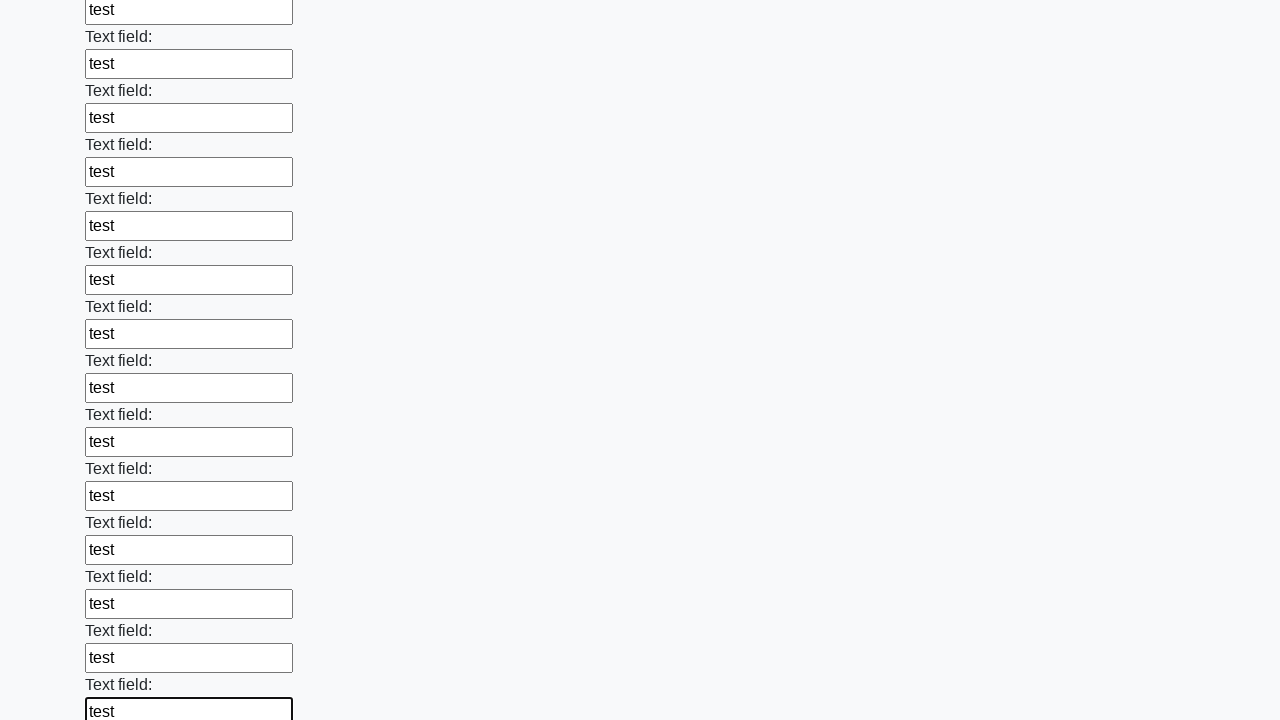

Filled input field with test data on input >> nth=48
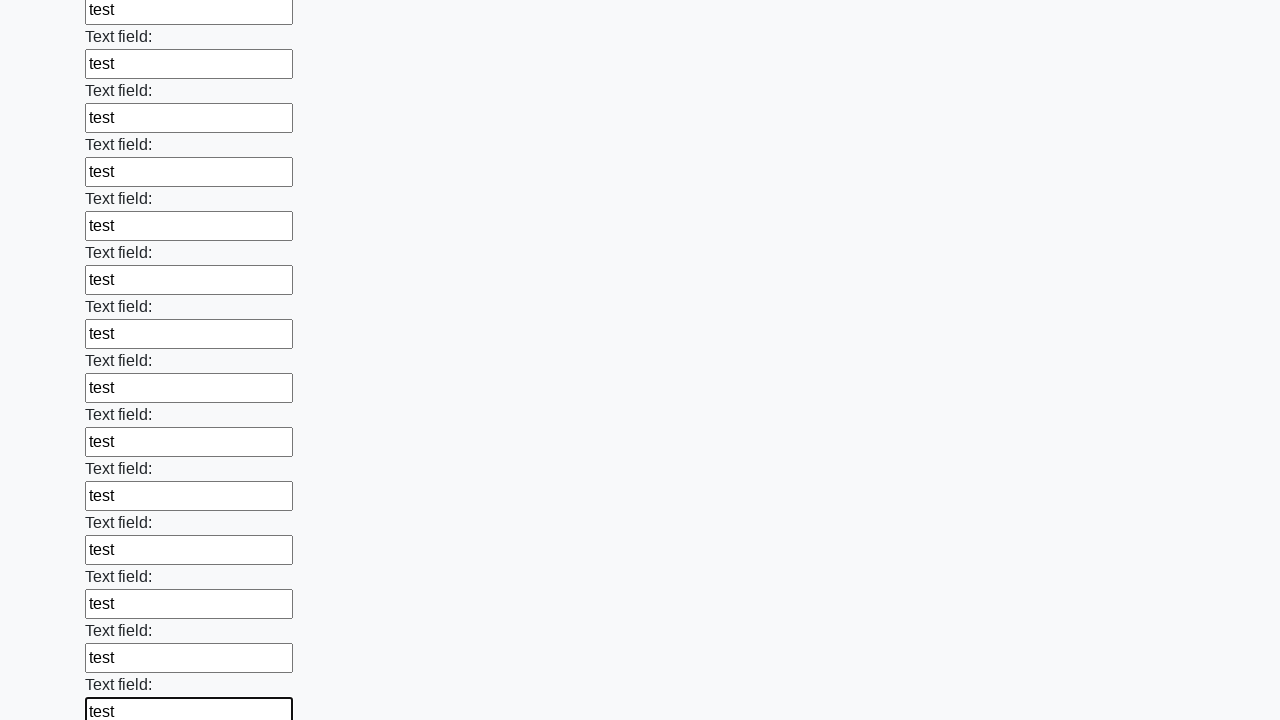

Filled input field with test data on input >> nth=49
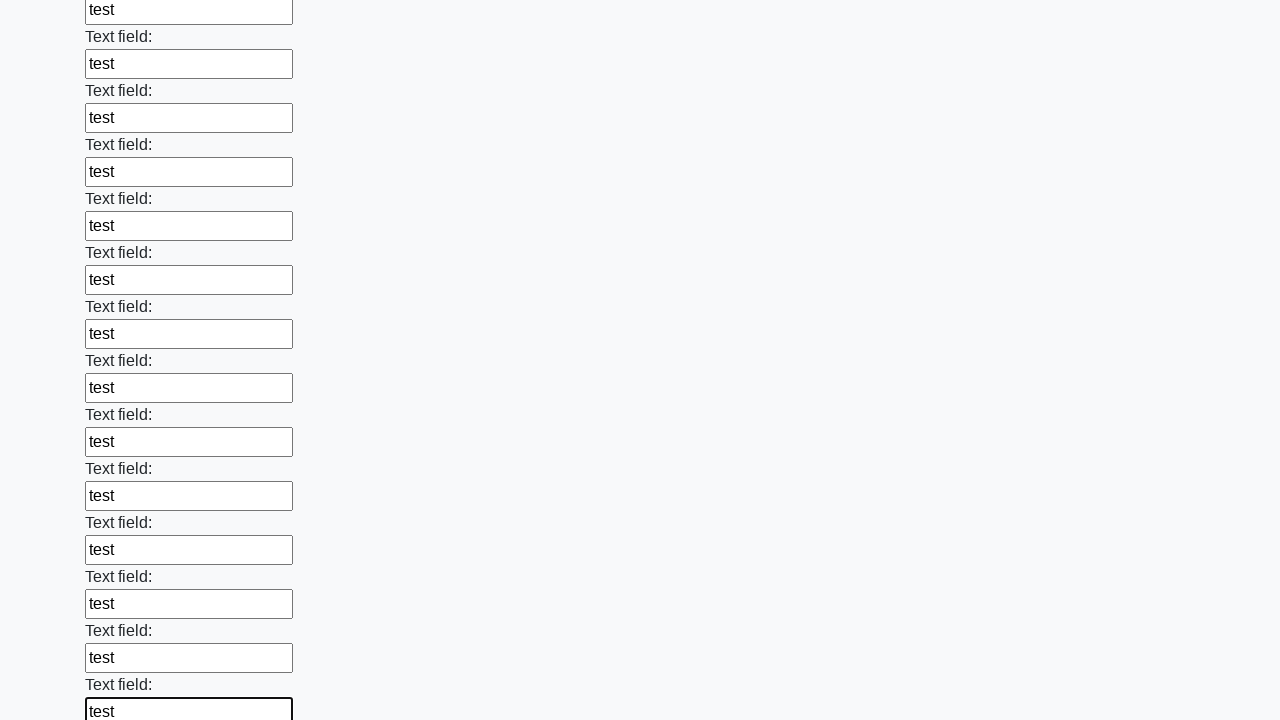

Filled input field with test data on input >> nth=50
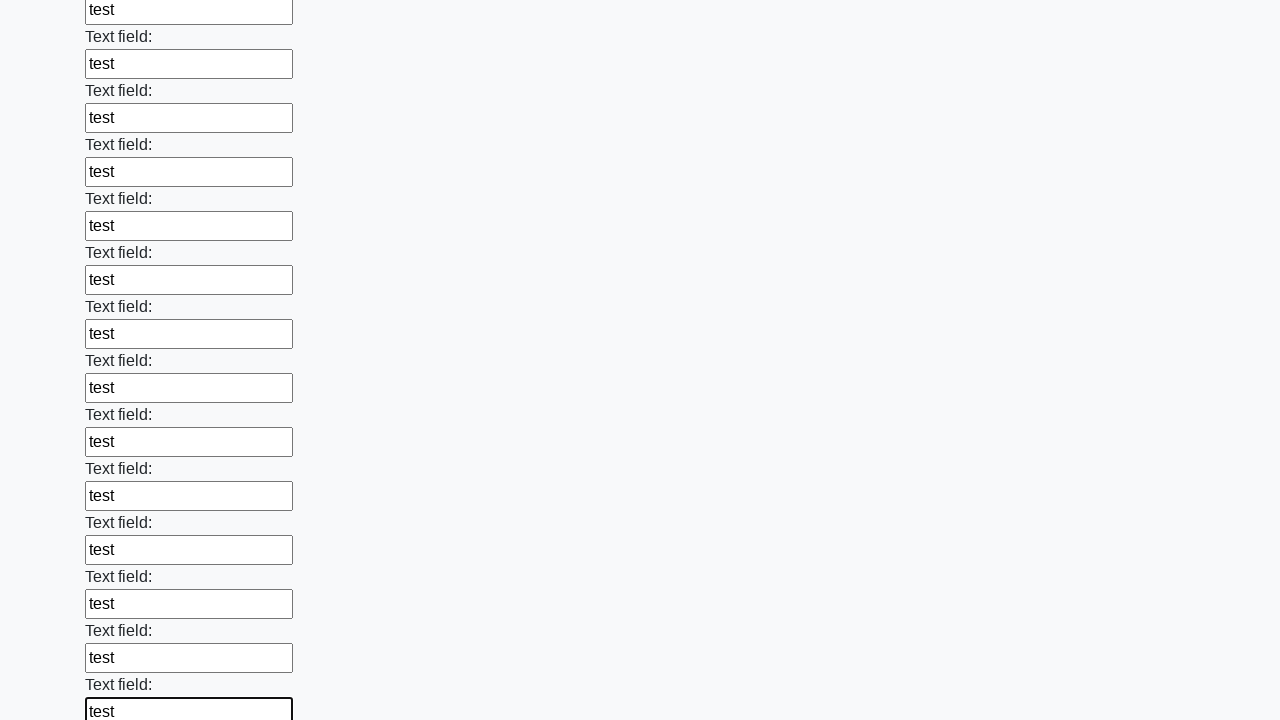

Filled input field with test data on input >> nth=51
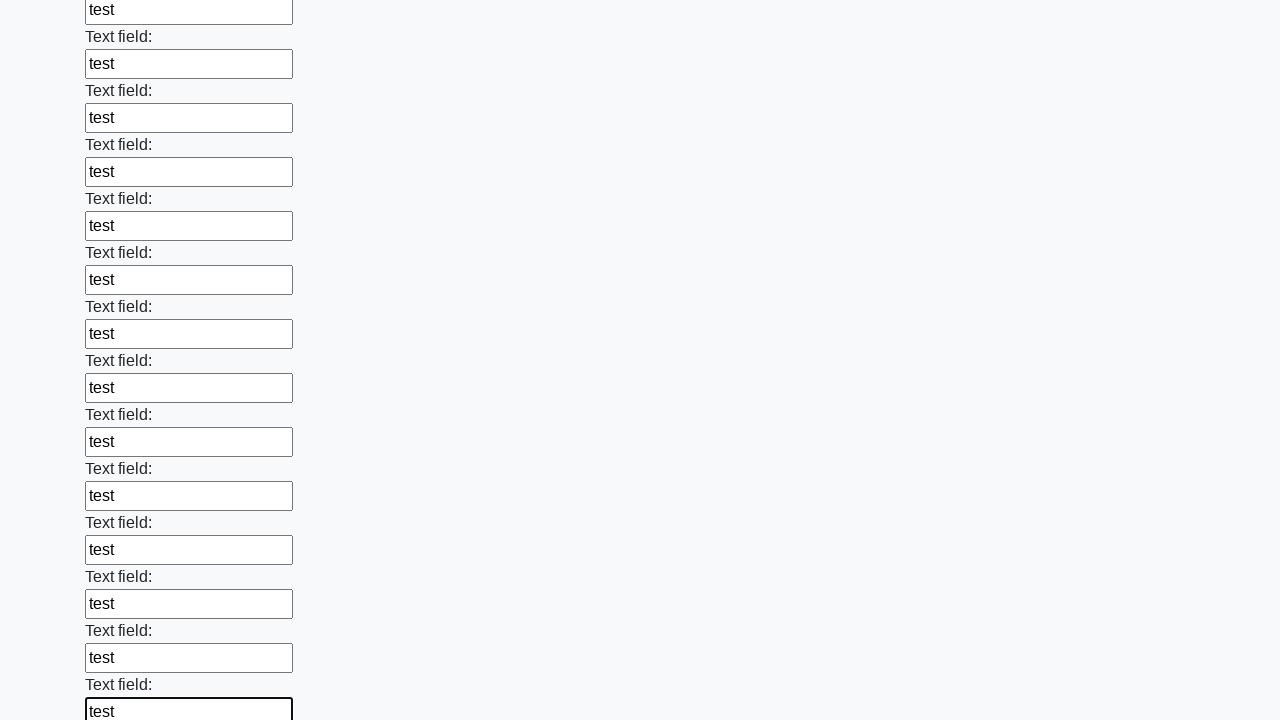

Filled input field with test data on input >> nth=52
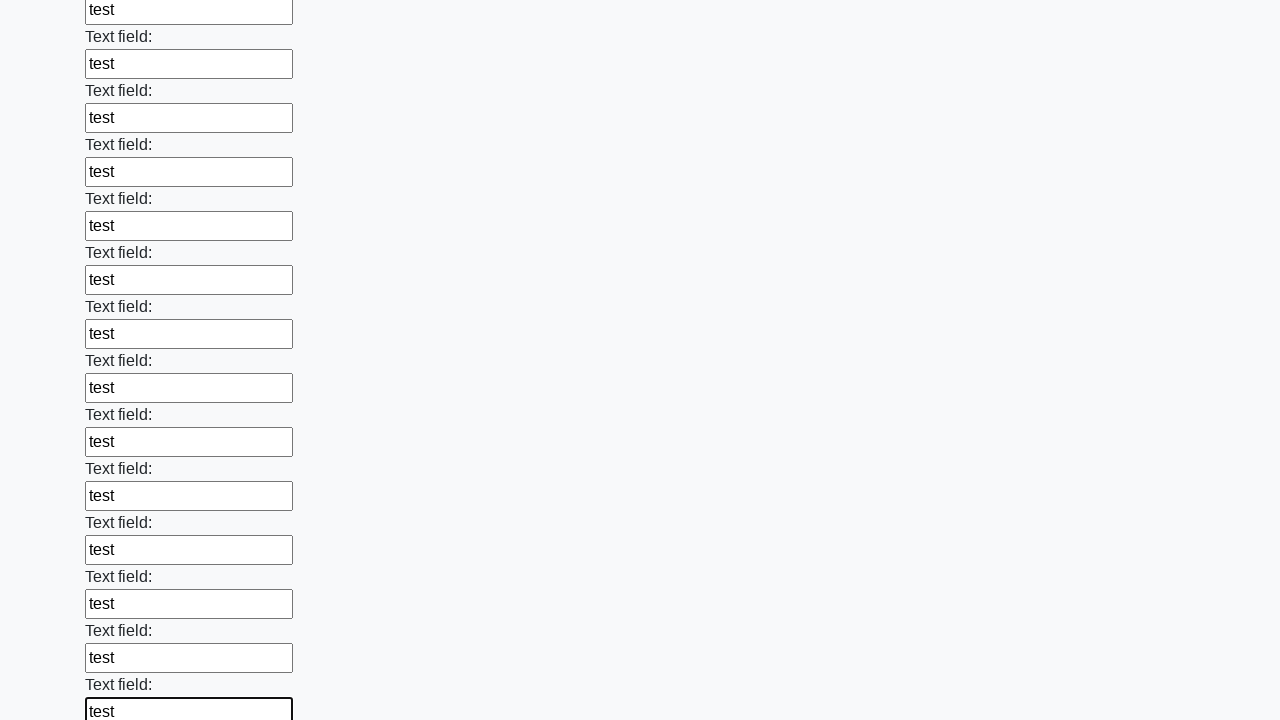

Filled input field with test data on input >> nth=53
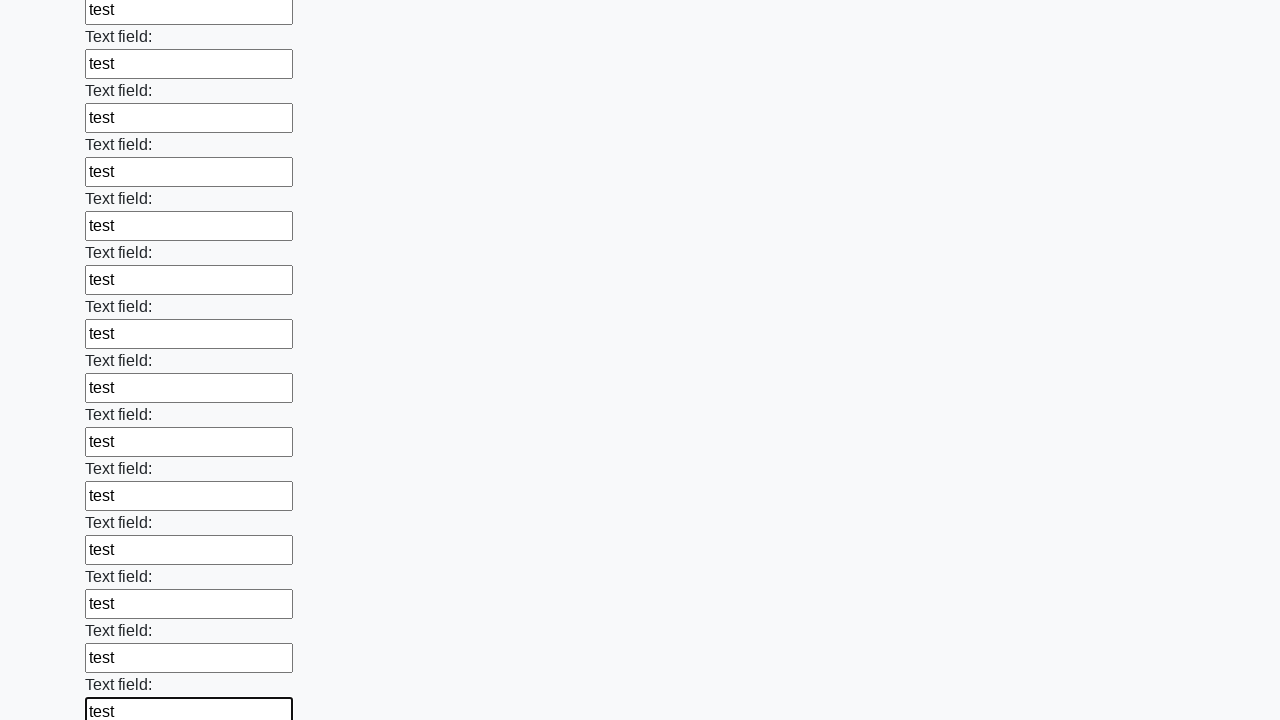

Filled input field with test data on input >> nth=54
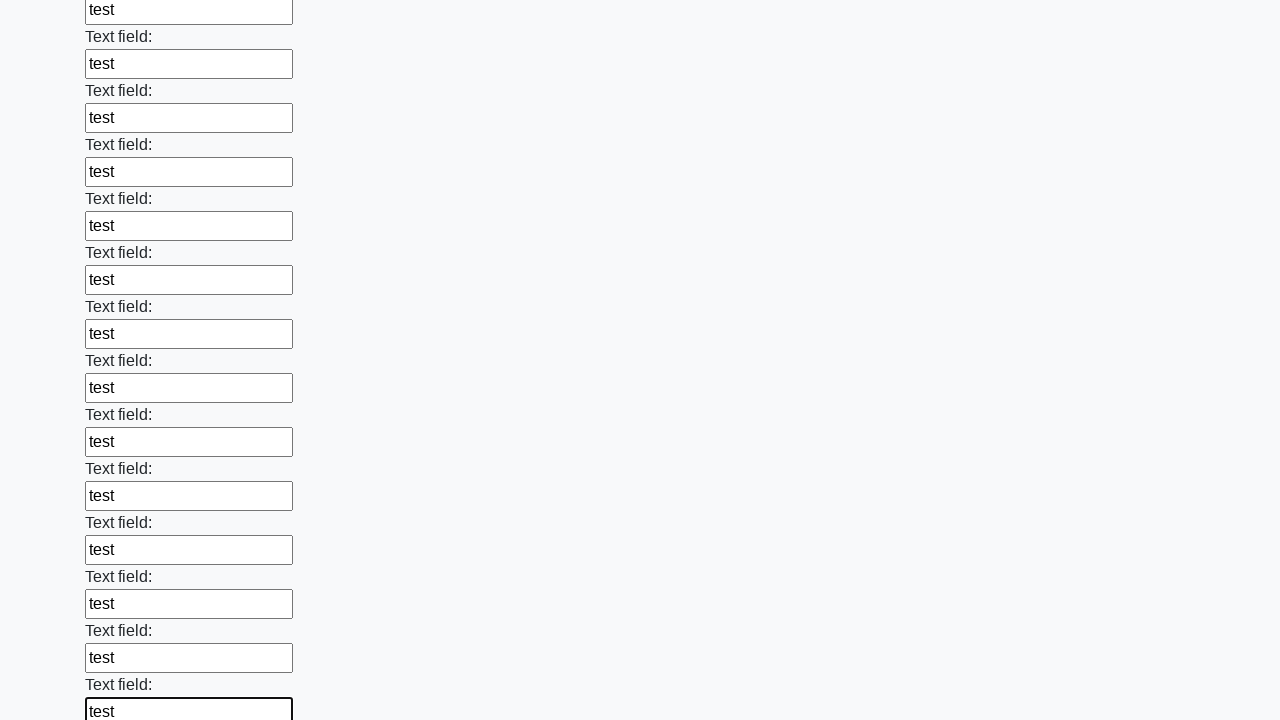

Filled input field with test data on input >> nth=55
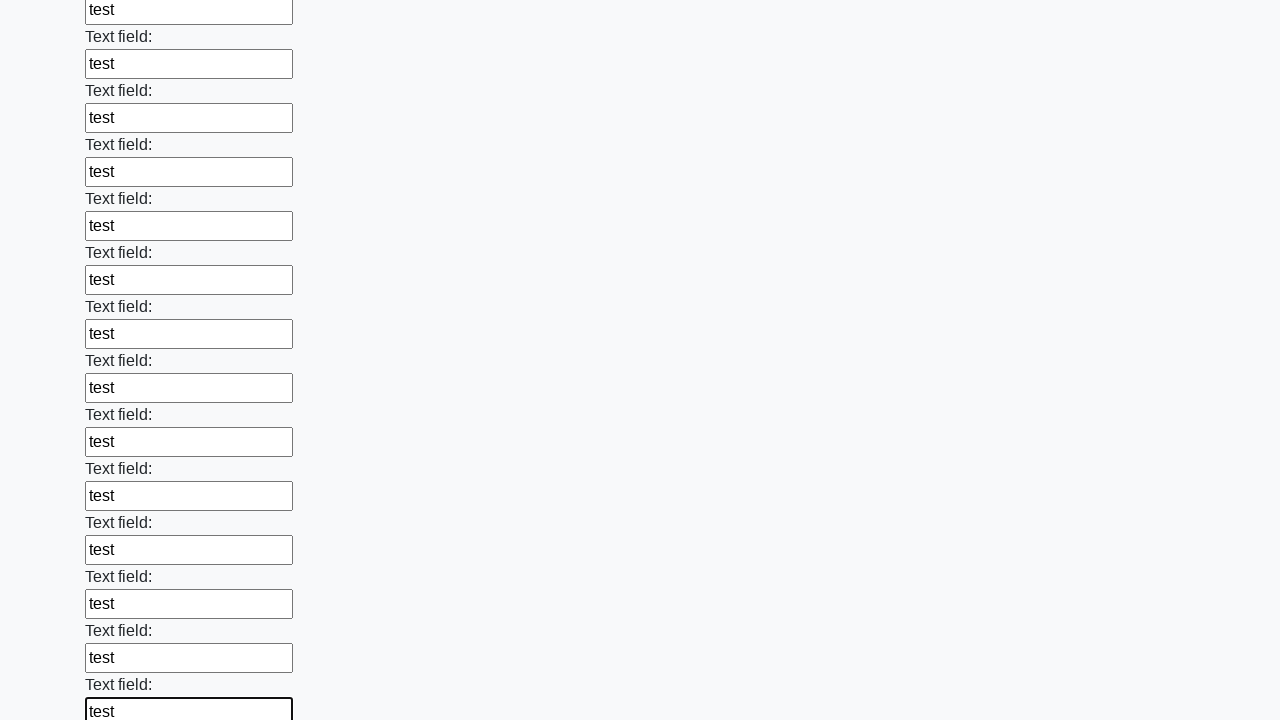

Filled input field with test data on input >> nth=56
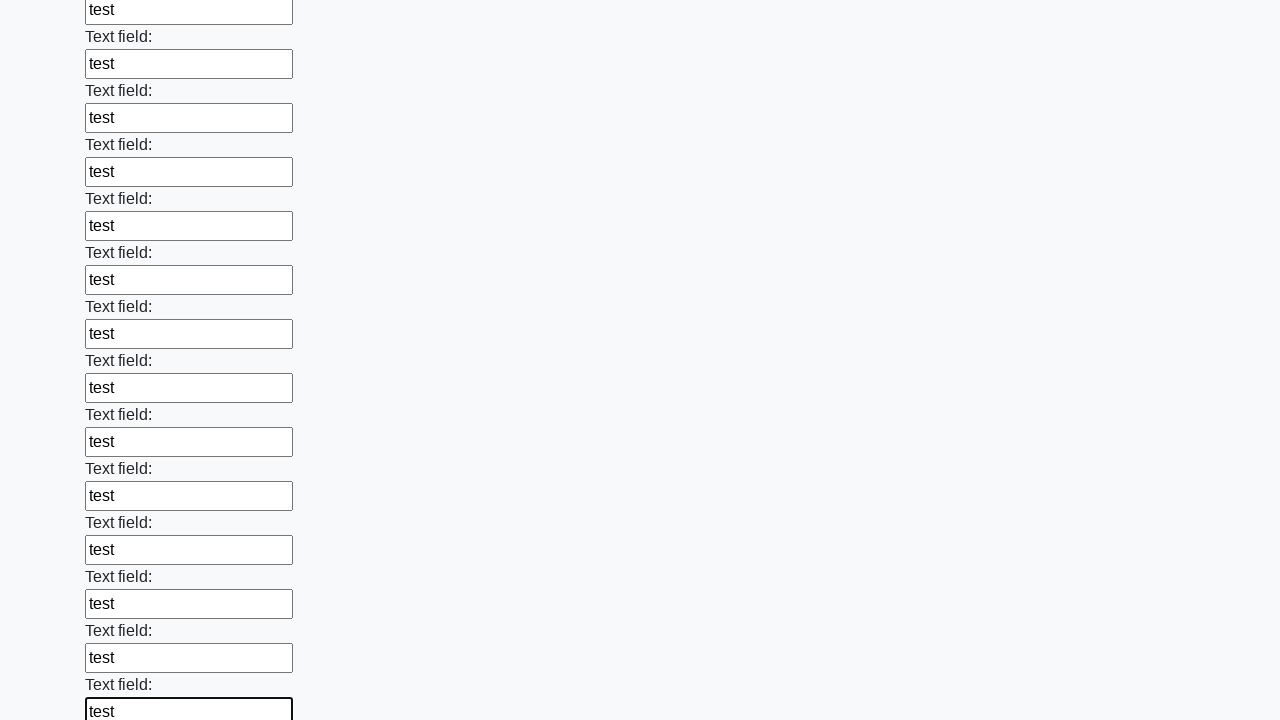

Filled input field with test data on input >> nth=57
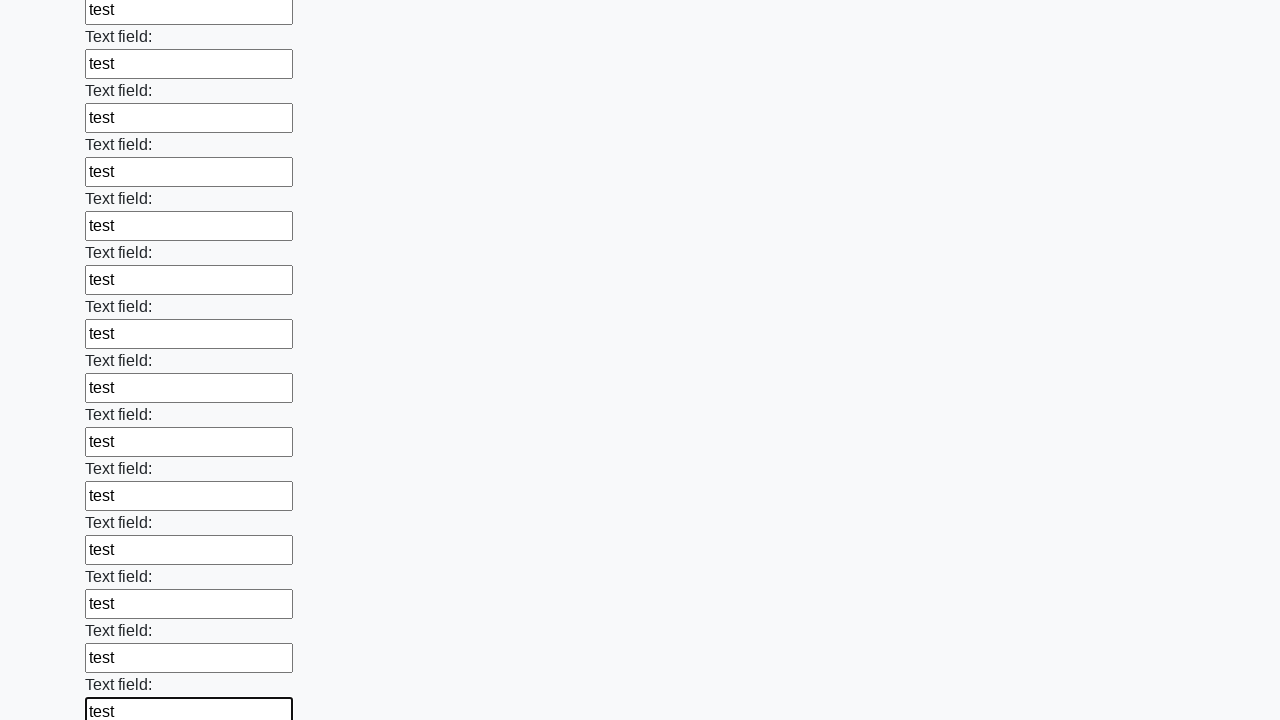

Filled input field with test data on input >> nth=58
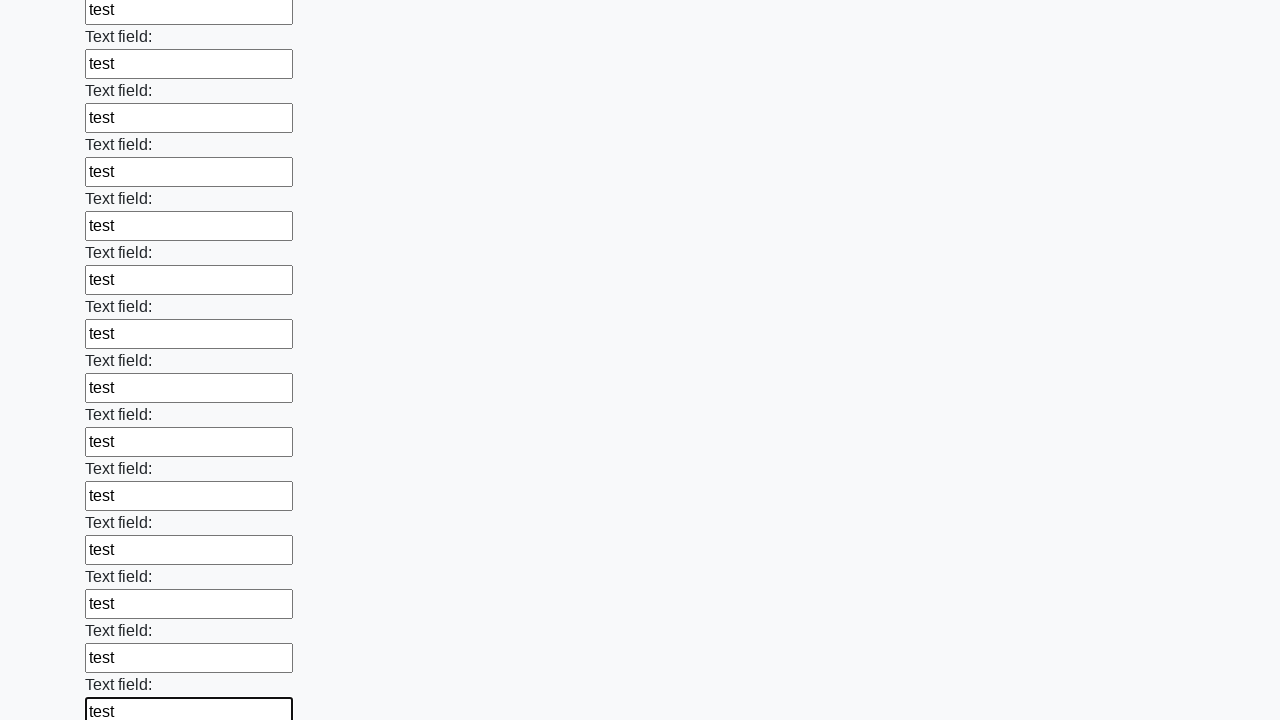

Filled input field with test data on input >> nth=59
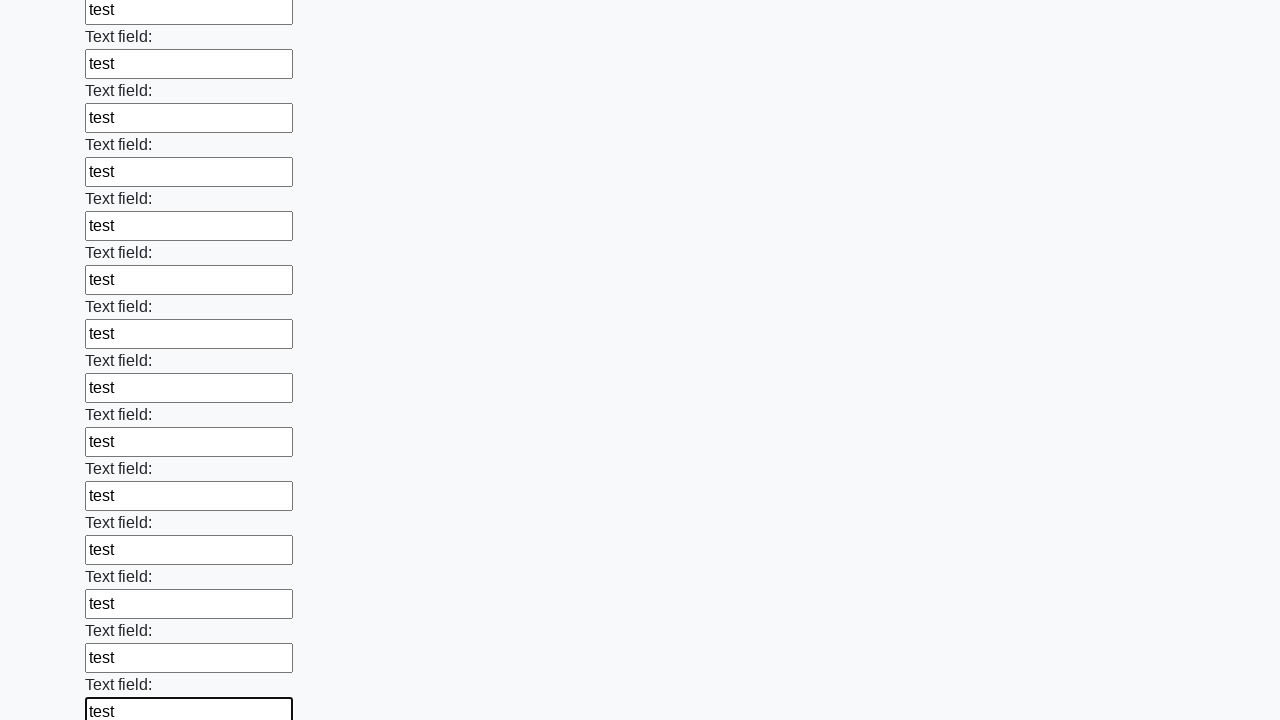

Filled input field with test data on input >> nth=60
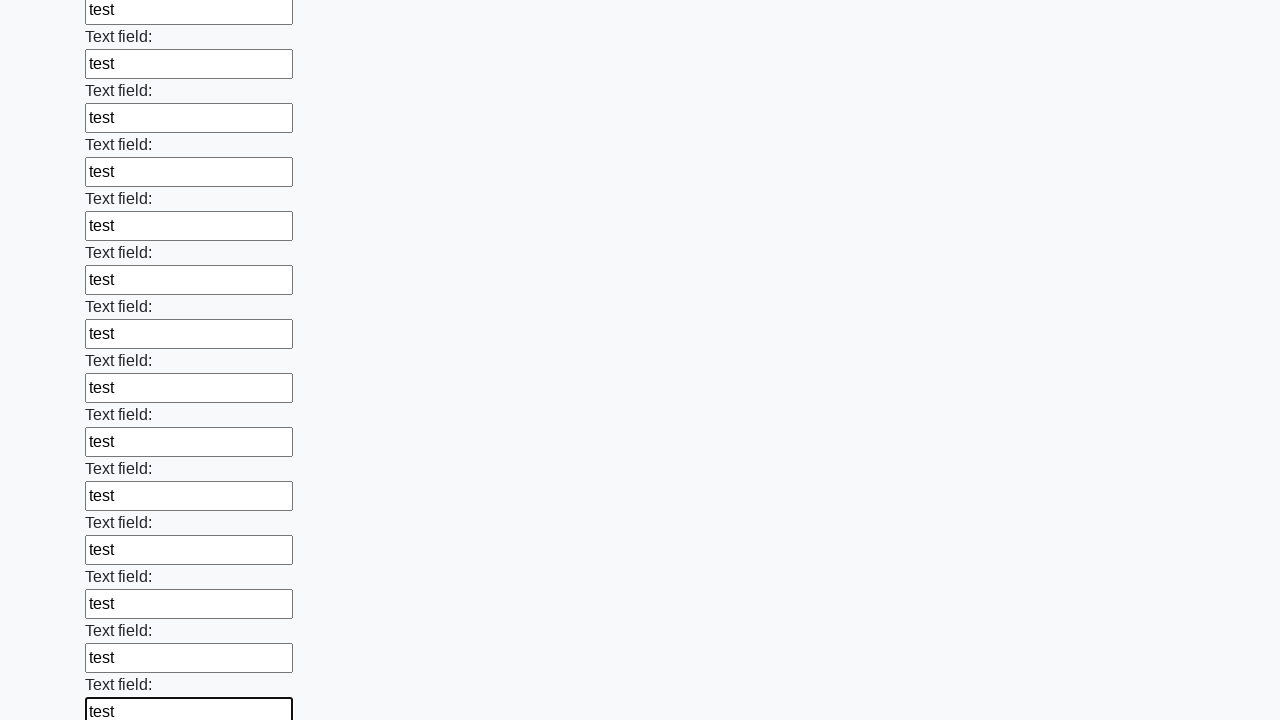

Filled input field with test data on input >> nth=61
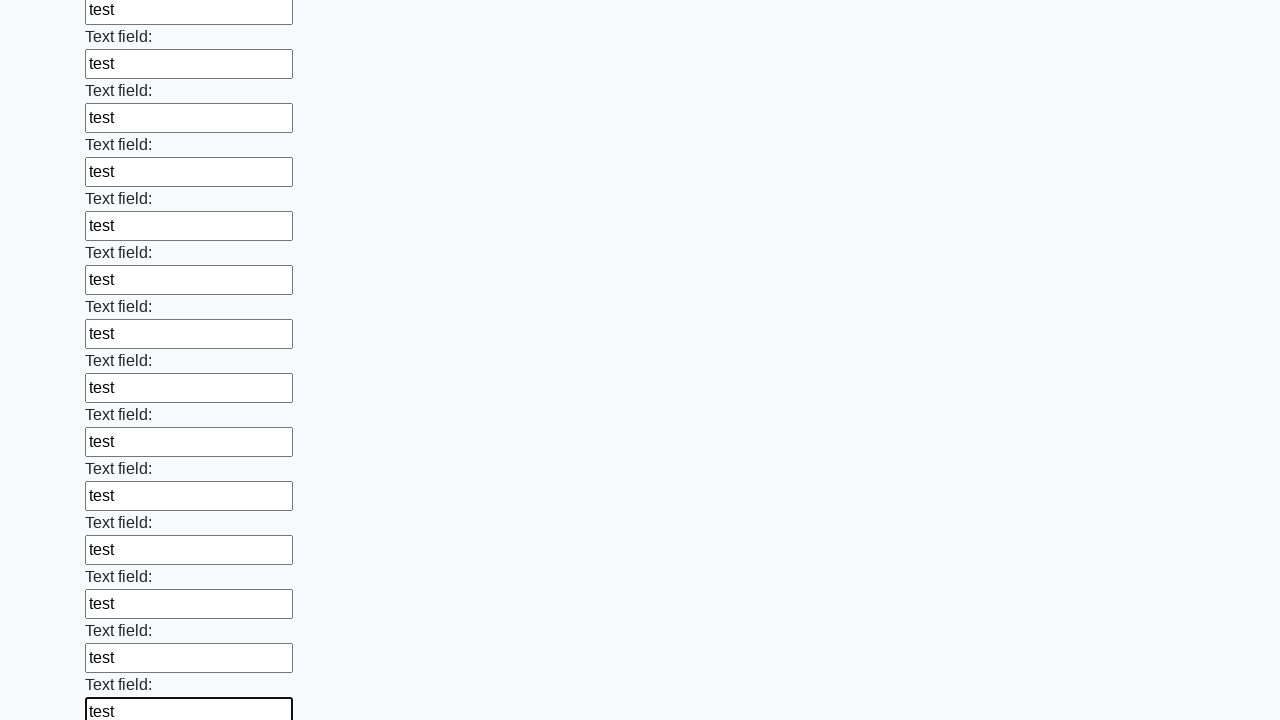

Filled input field with test data on input >> nth=62
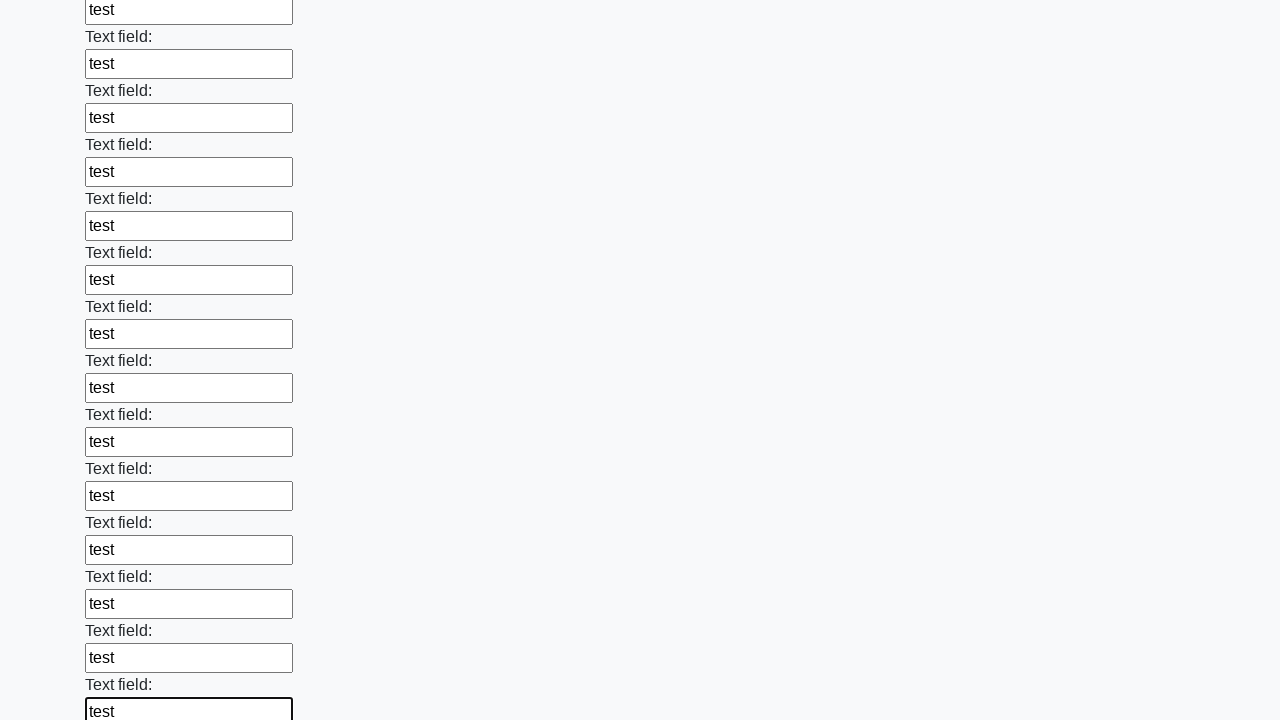

Filled input field with test data on input >> nth=63
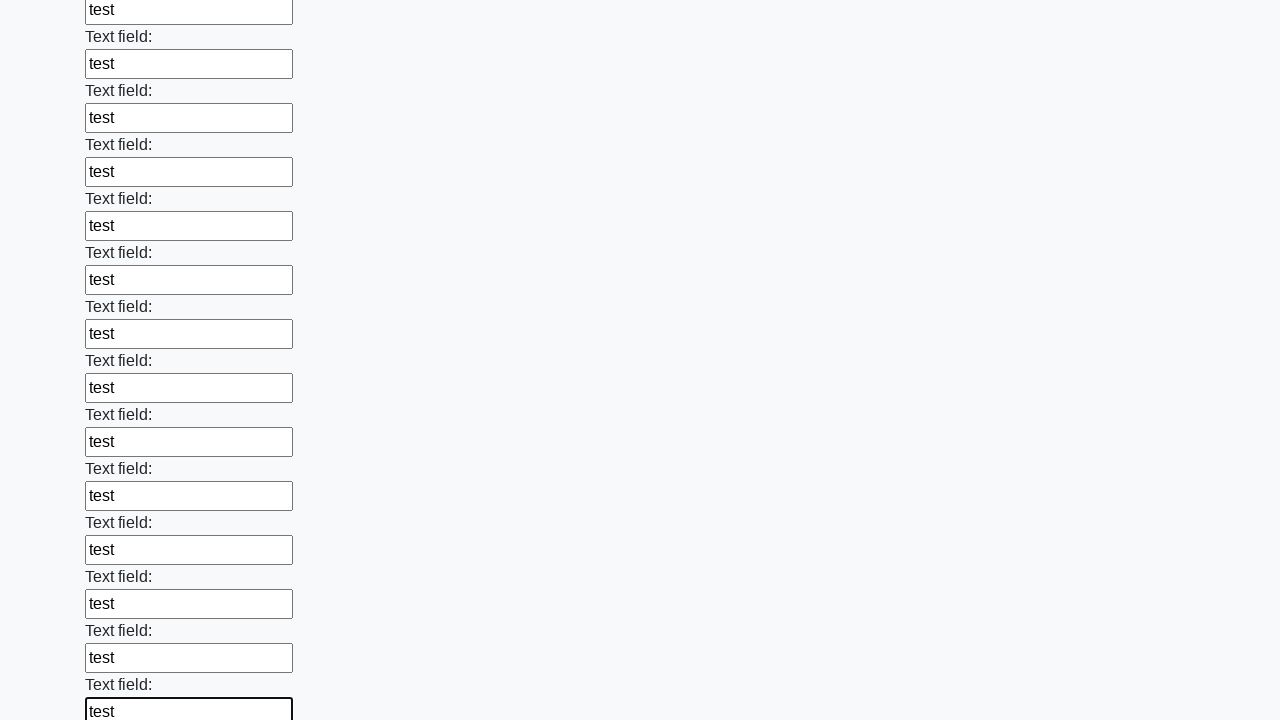

Filled input field with test data on input >> nth=64
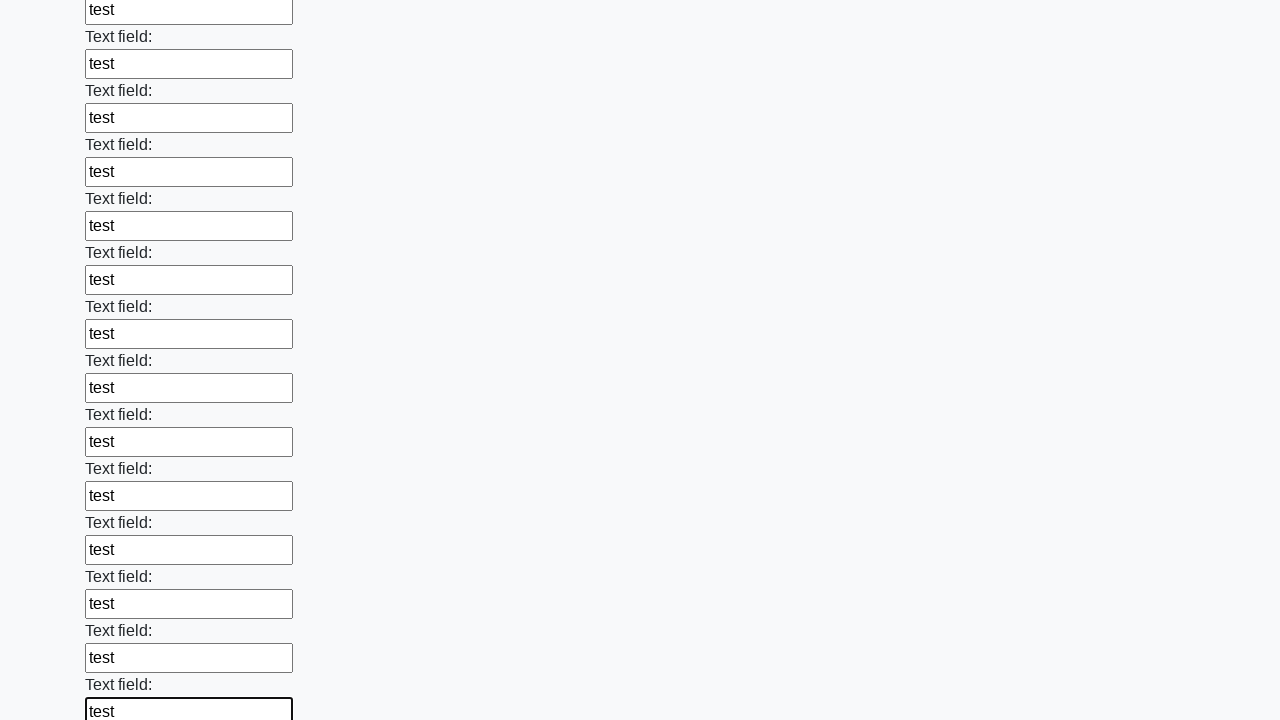

Filled input field with test data on input >> nth=65
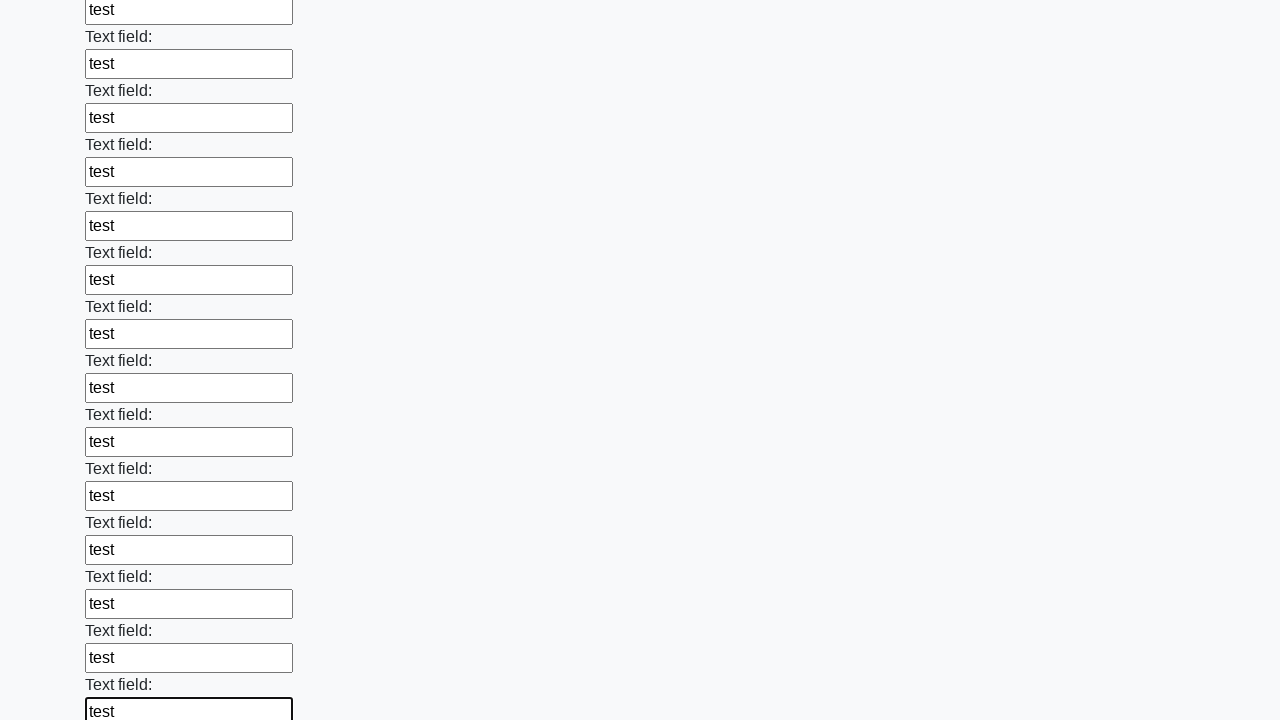

Filled input field with test data on input >> nth=66
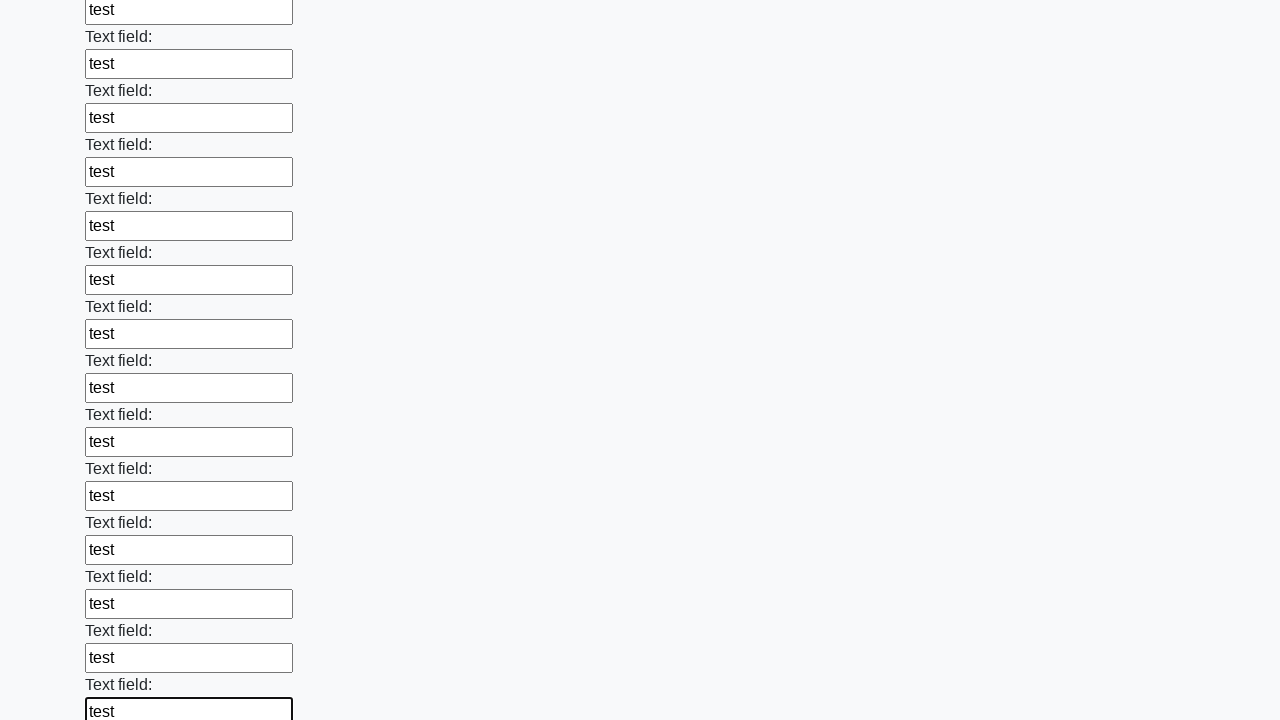

Filled input field with test data on input >> nth=67
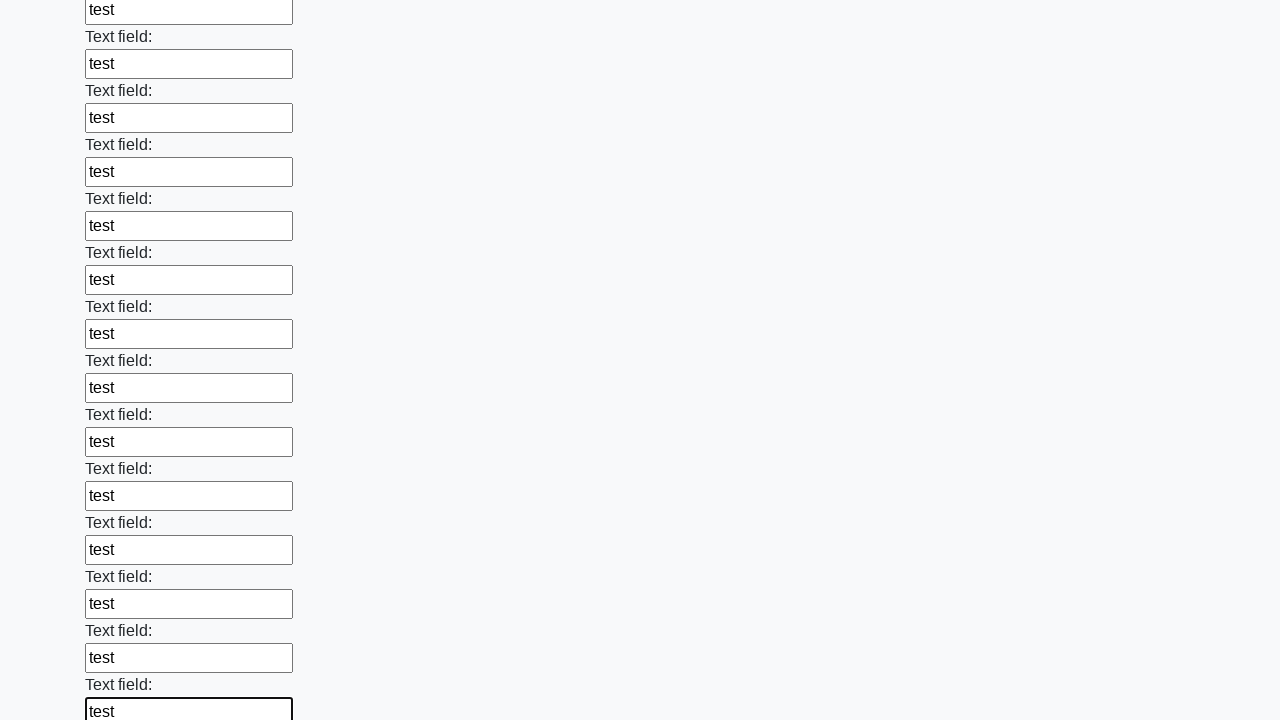

Filled input field with test data on input >> nth=68
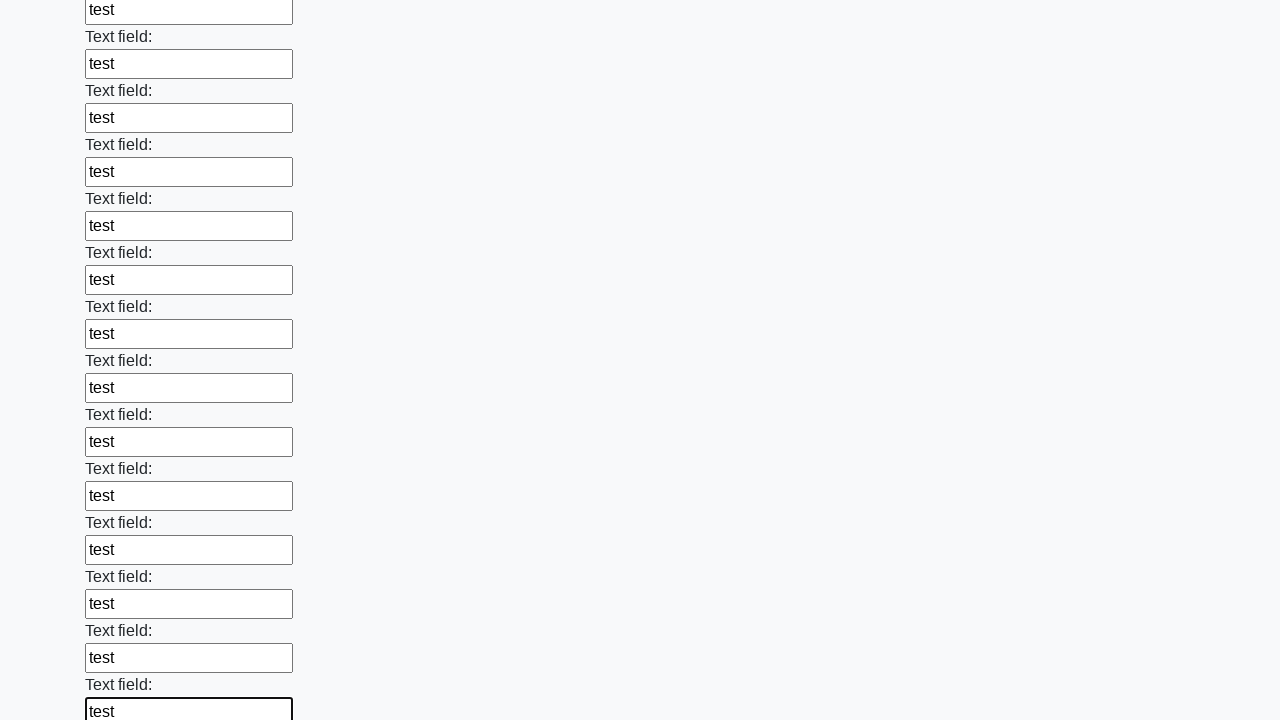

Filled input field with test data on input >> nth=69
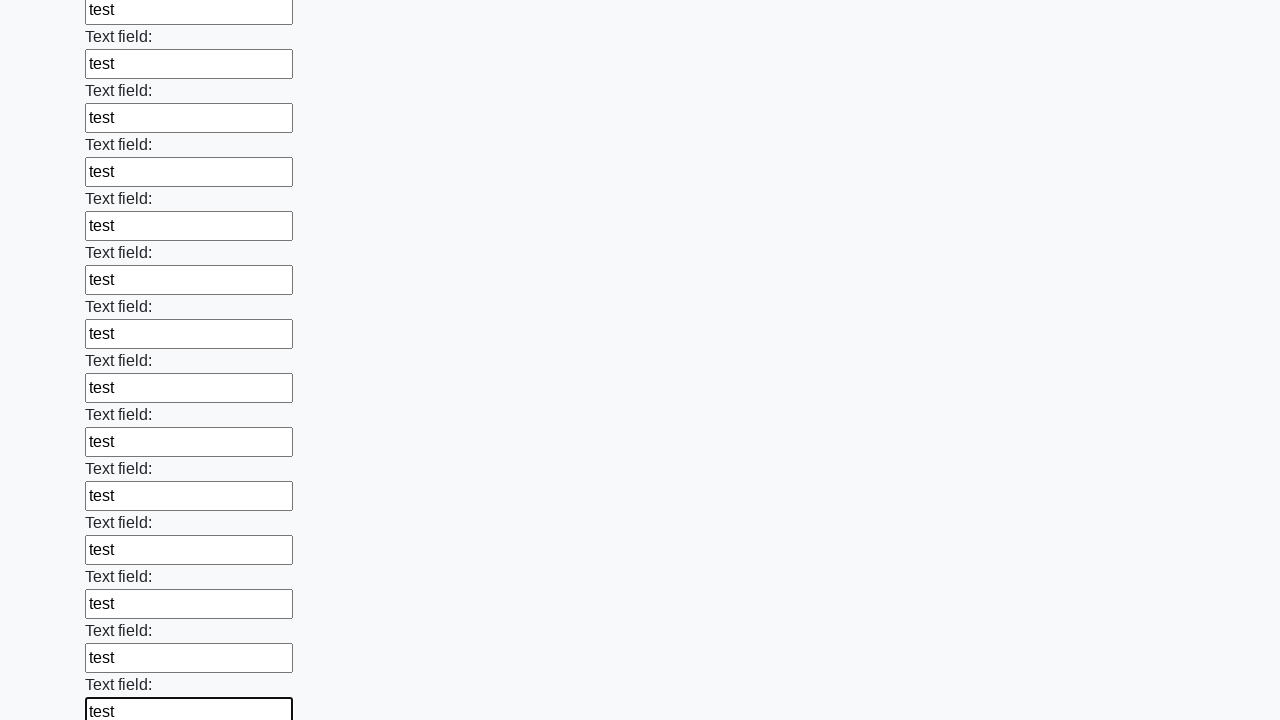

Filled input field with test data on input >> nth=70
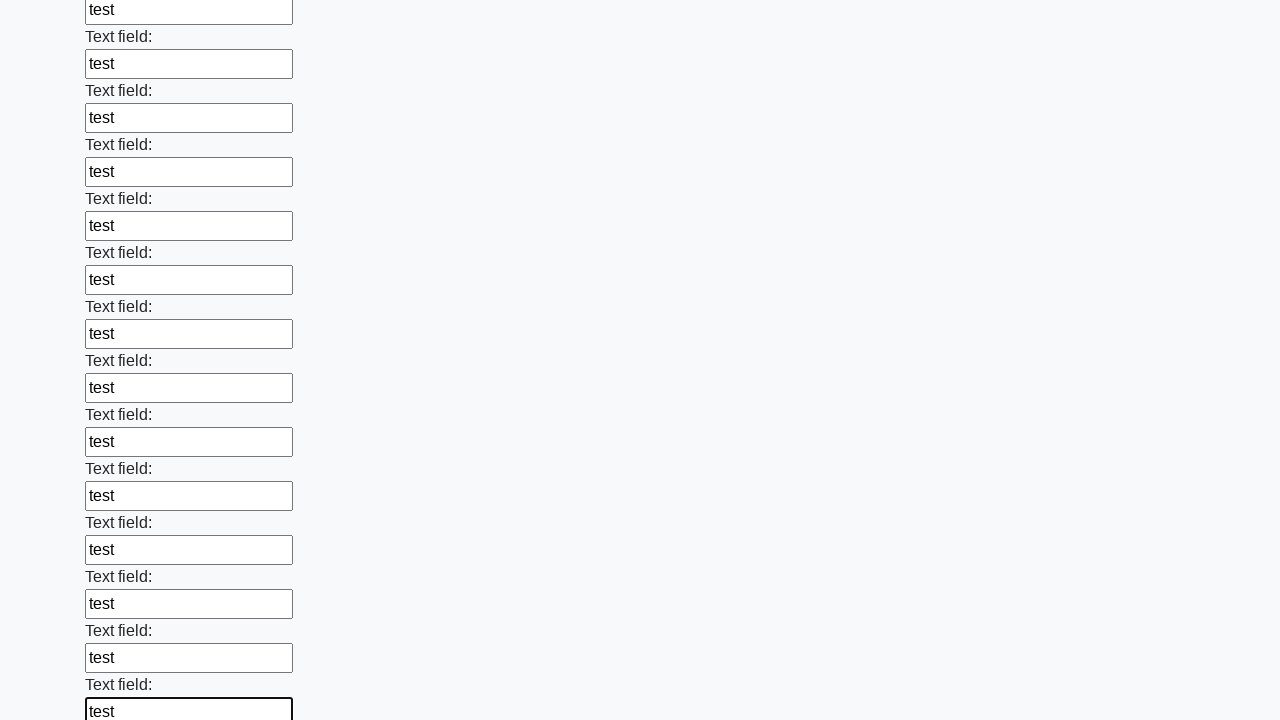

Filled input field with test data on input >> nth=71
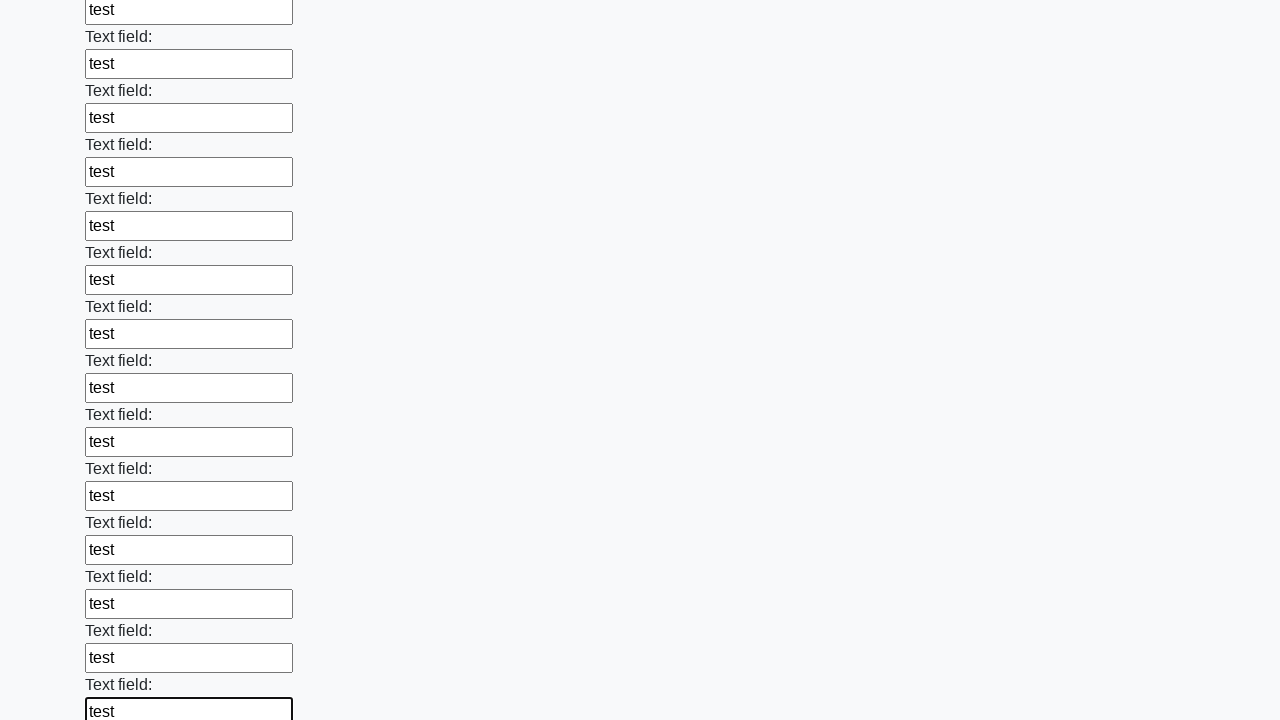

Filled input field with test data on input >> nth=72
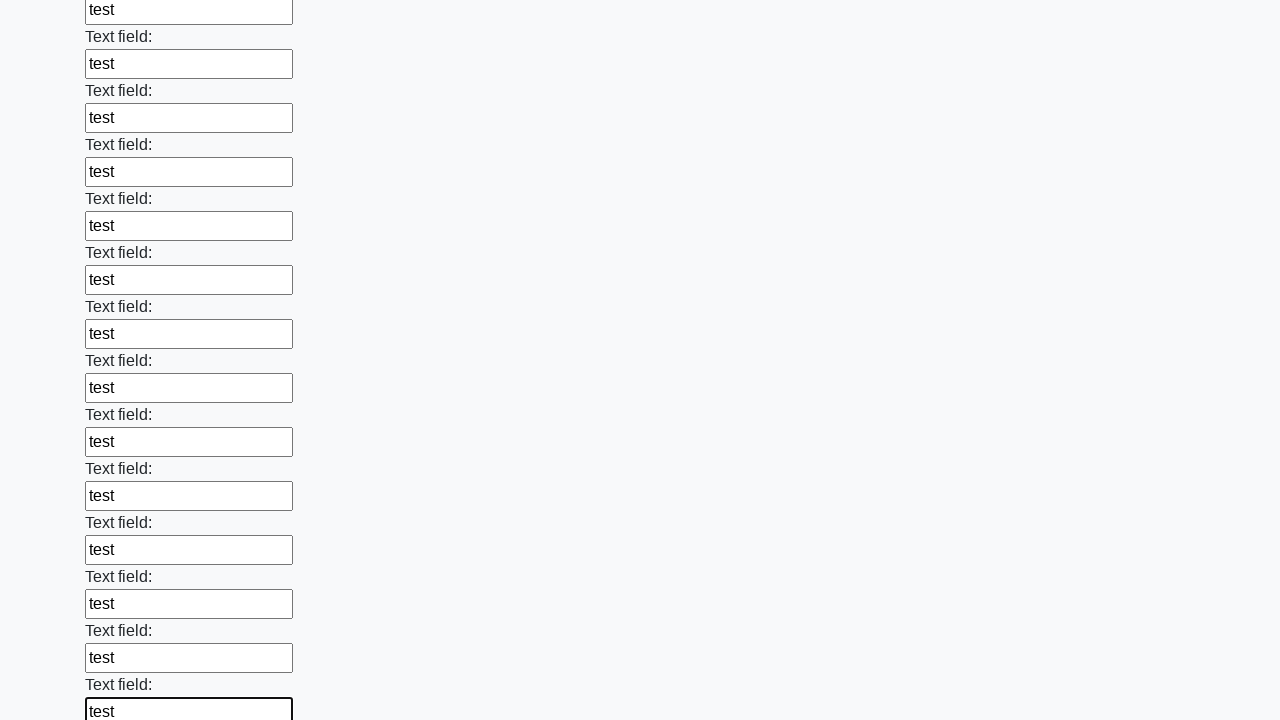

Filled input field with test data on input >> nth=73
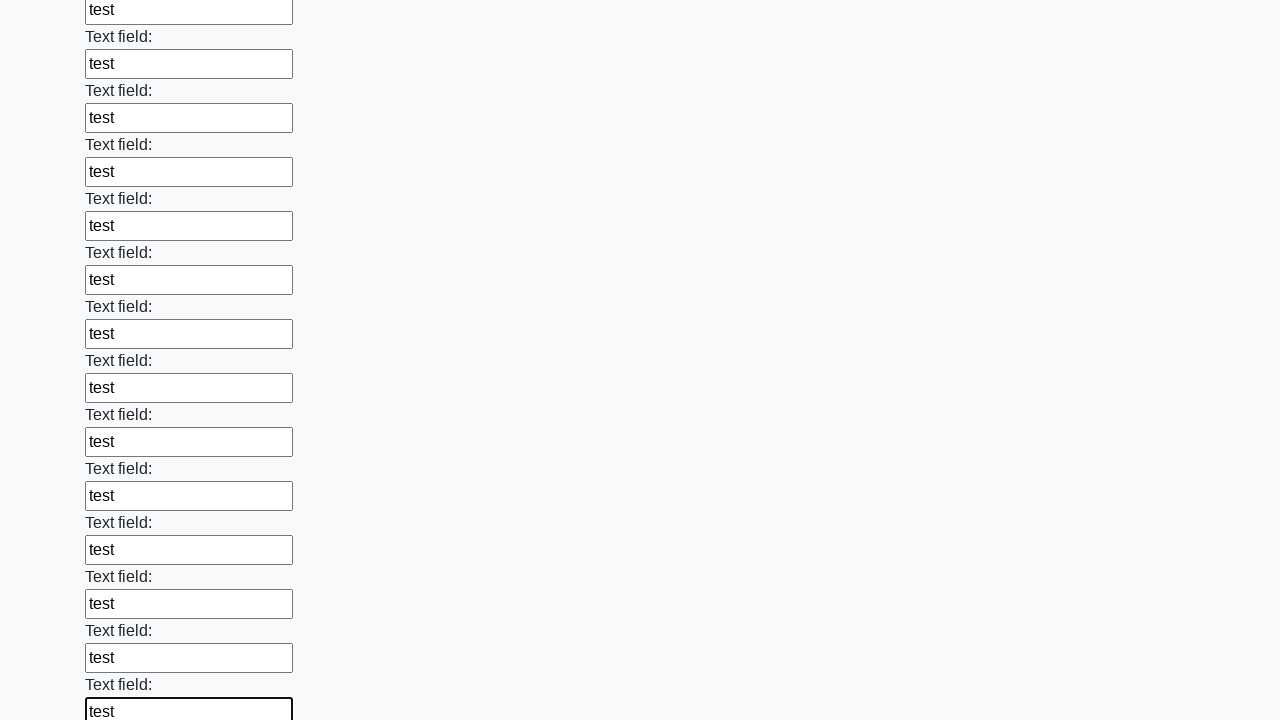

Filled input field with test data on input >> nth=74
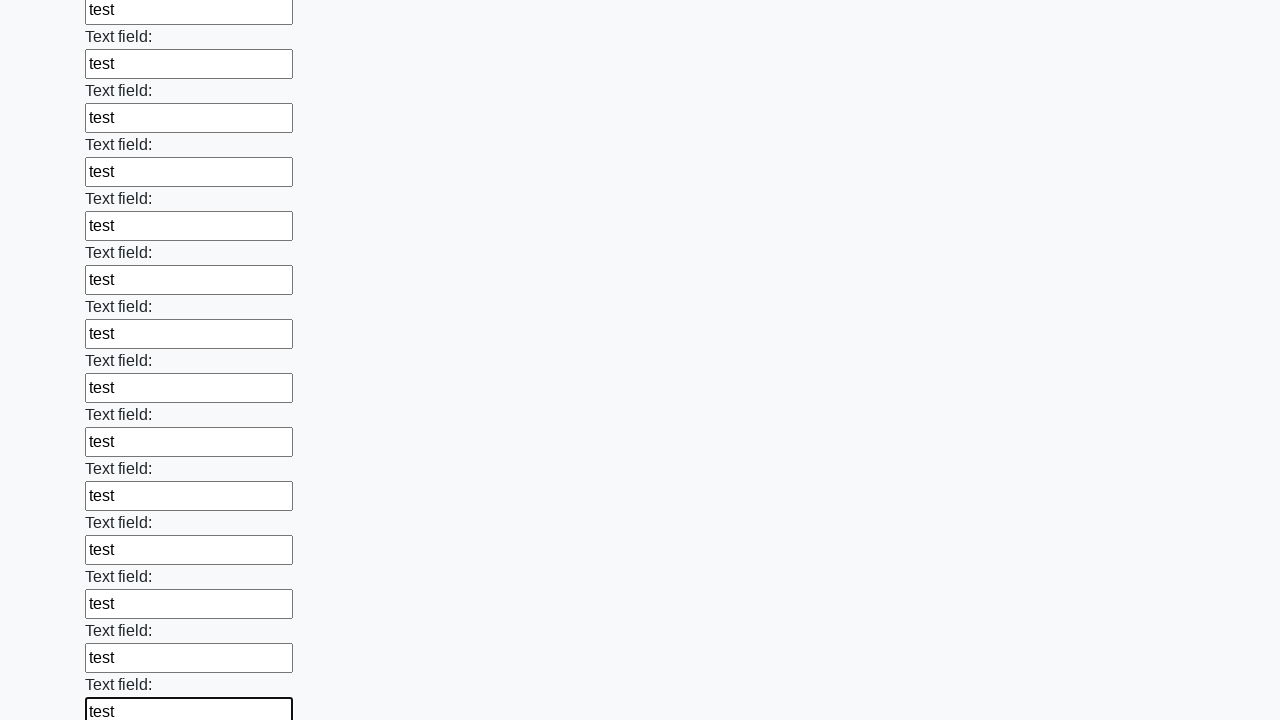

Filled input field with test data on input >> nth=75
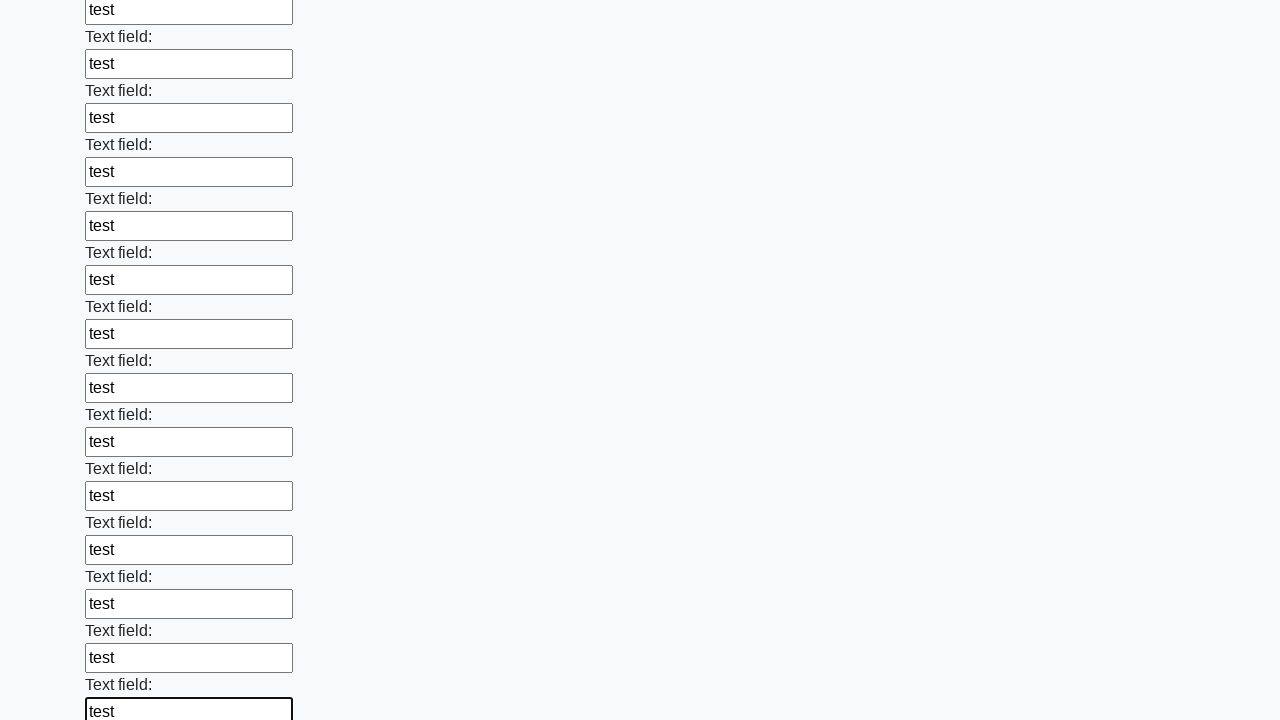

Filled input field with test data on input >> nth=76
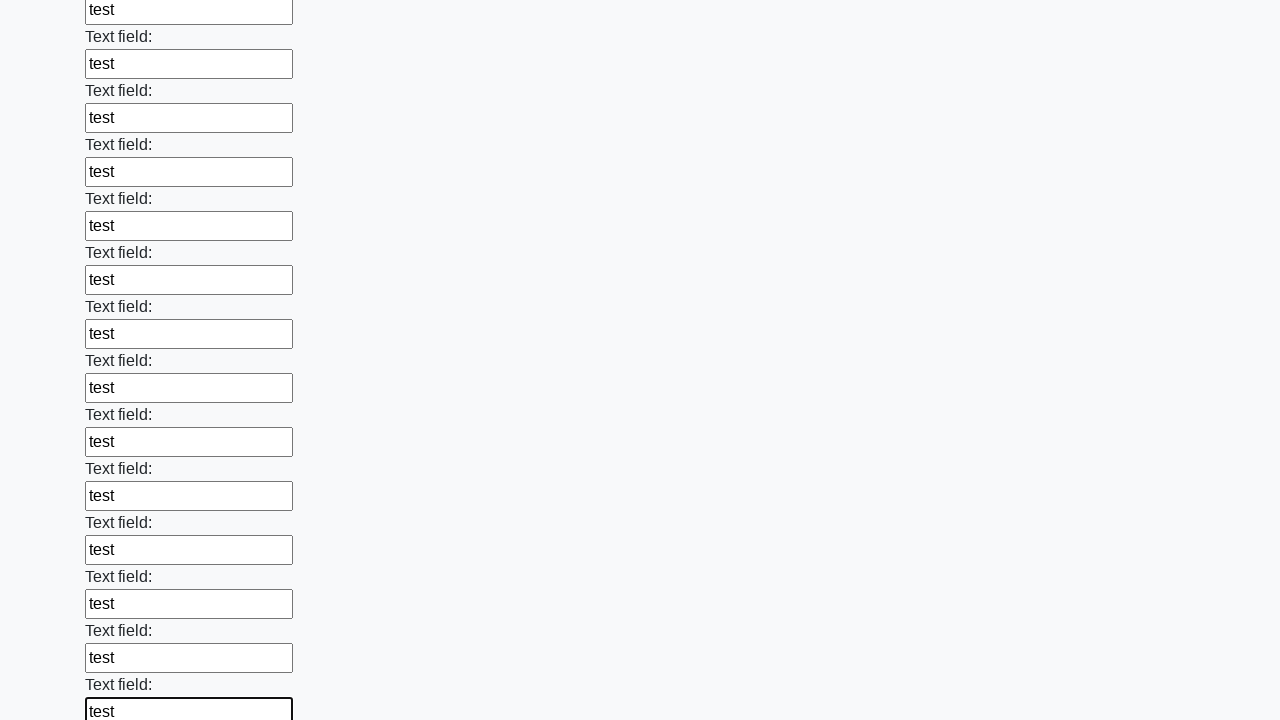

Filled input field with test data on input >> nth=77
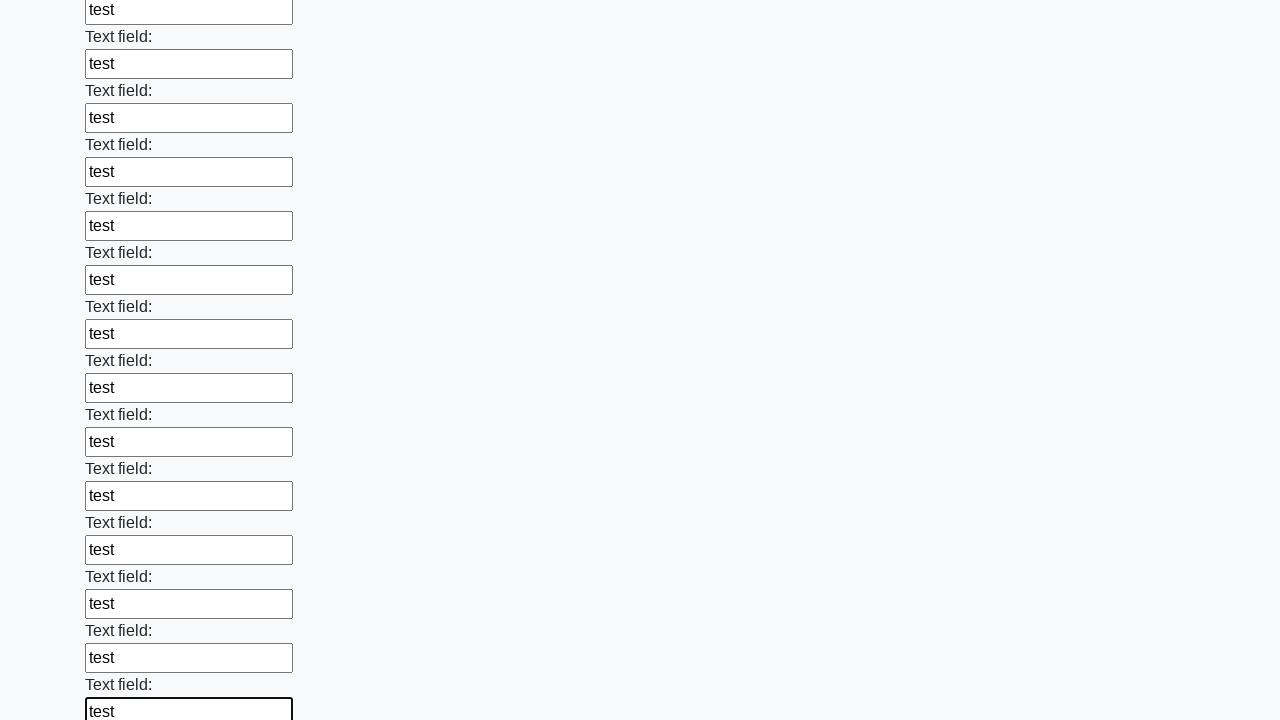

Filled input field with test data on input >> nth=78
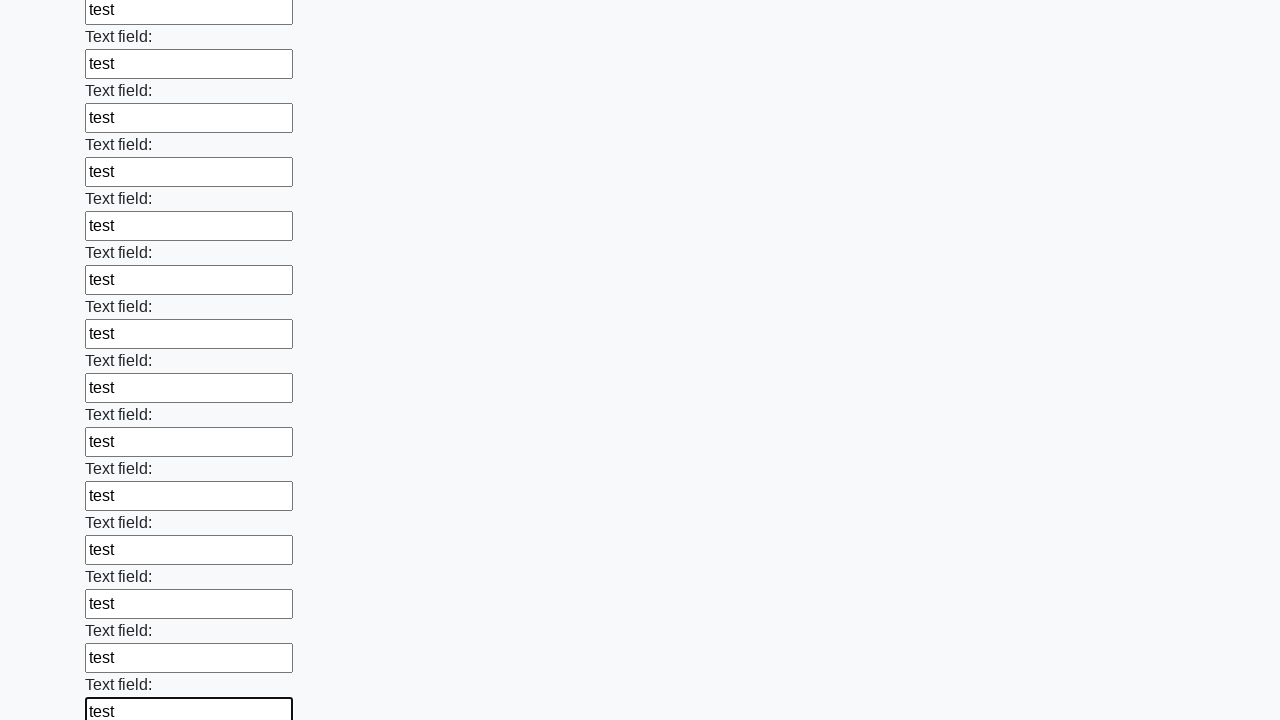

Filled input field with test data on input >> nth=79
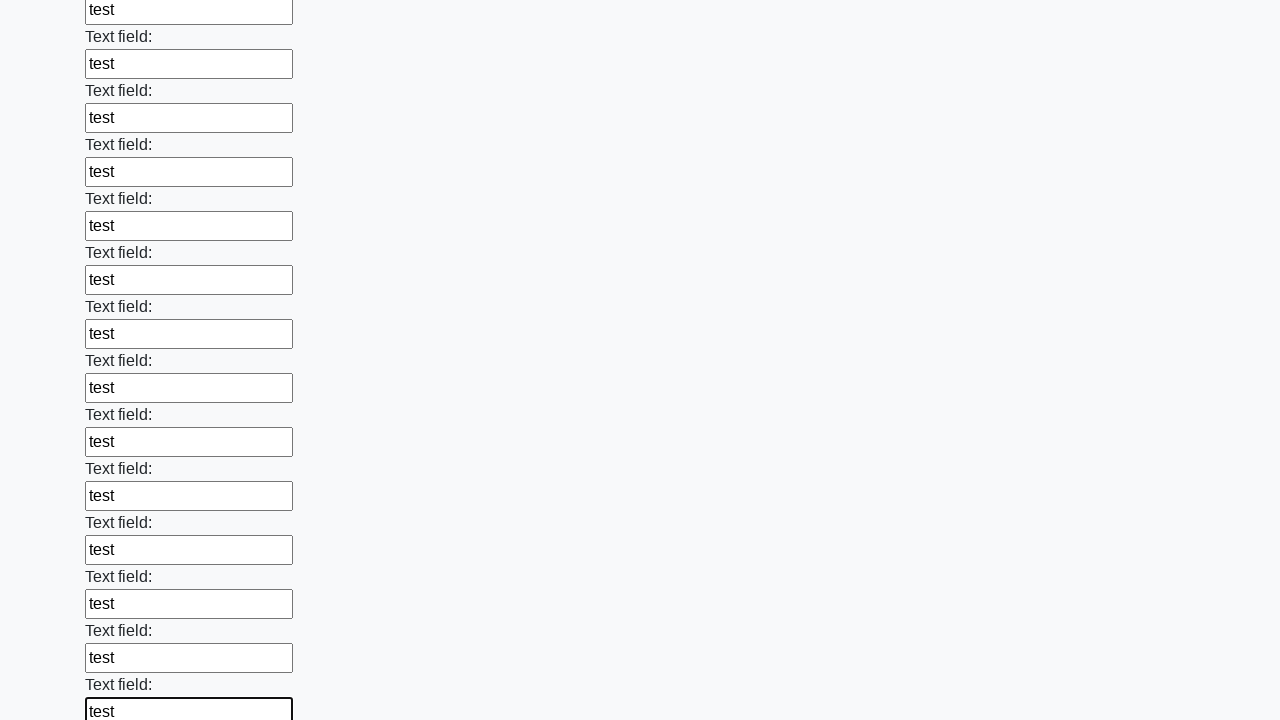

Filled input field with test data on input >> nth=80
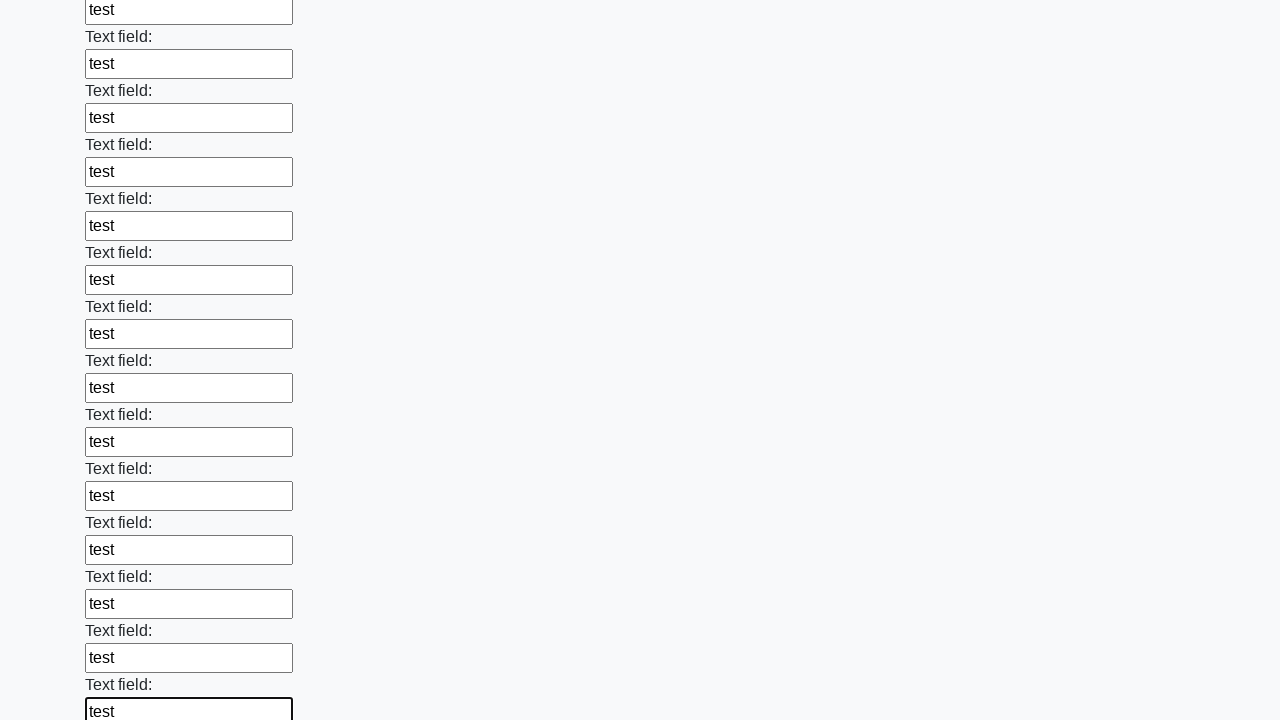

Filled input field with test data on input >> nth=81
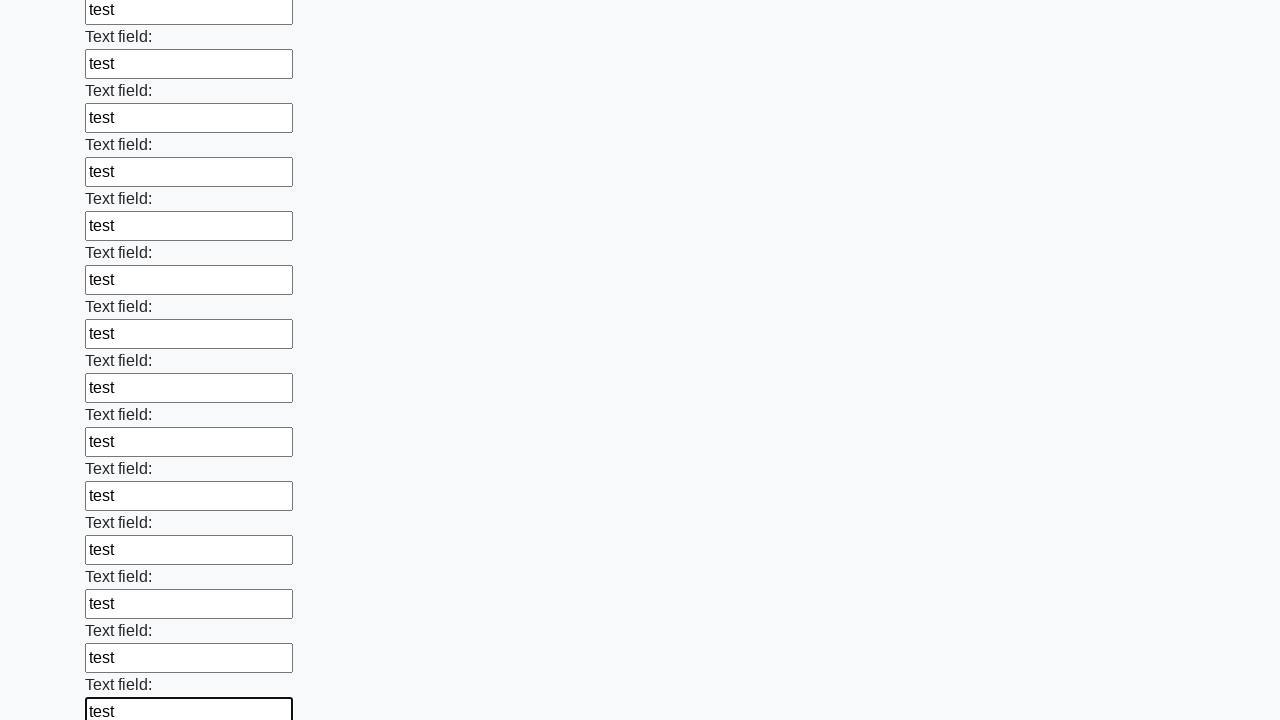

Filled input field with test data on input >> nth=82
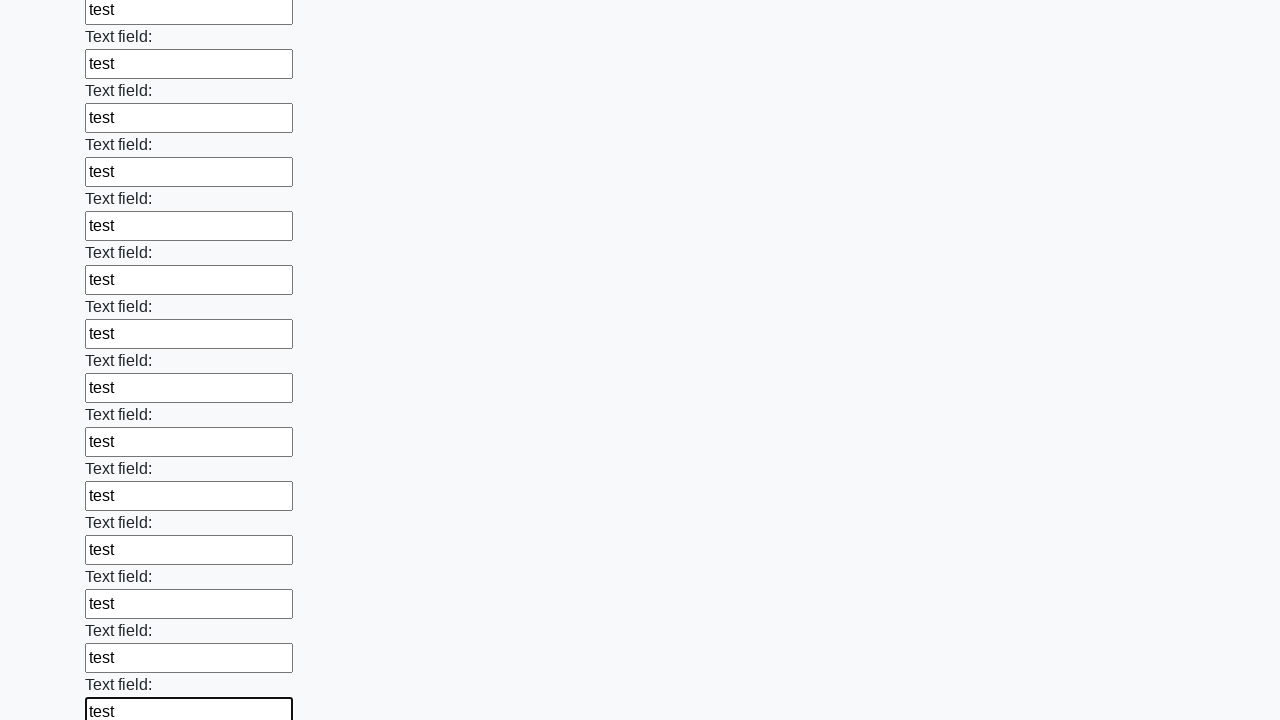

Filled input field with test data on input >> nth=83
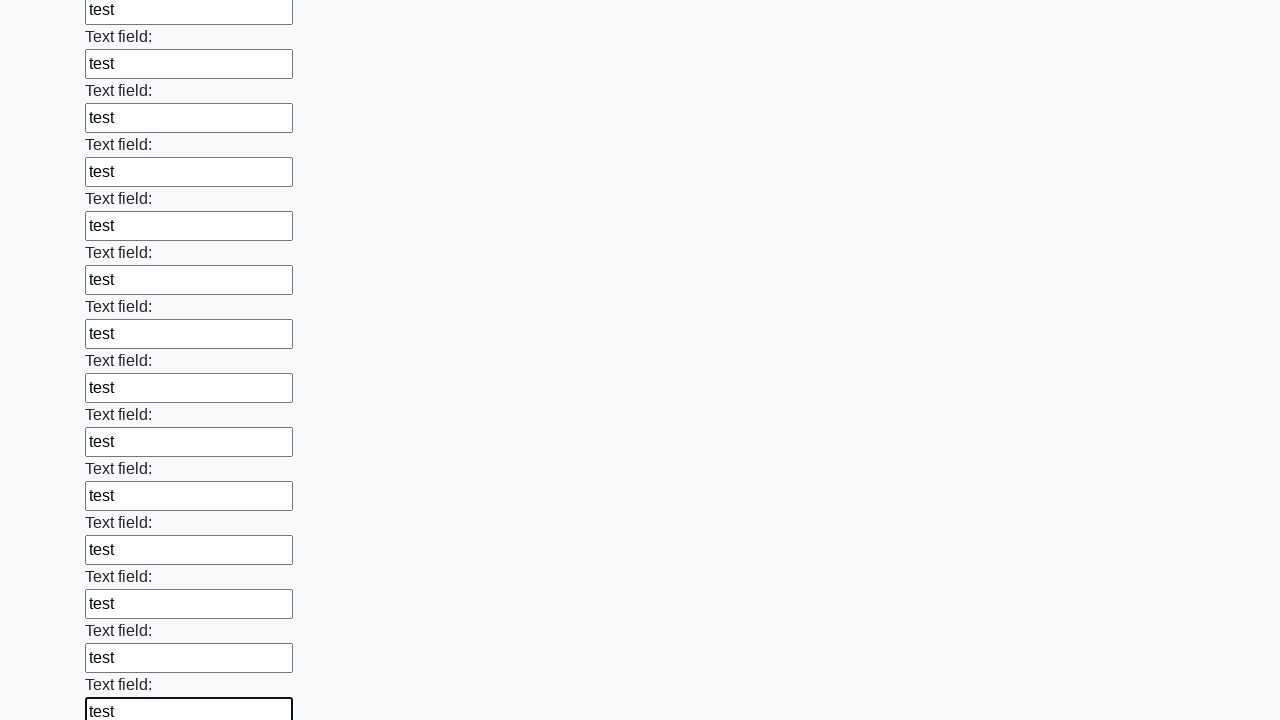

Filled input field with test data on input >> nth=84
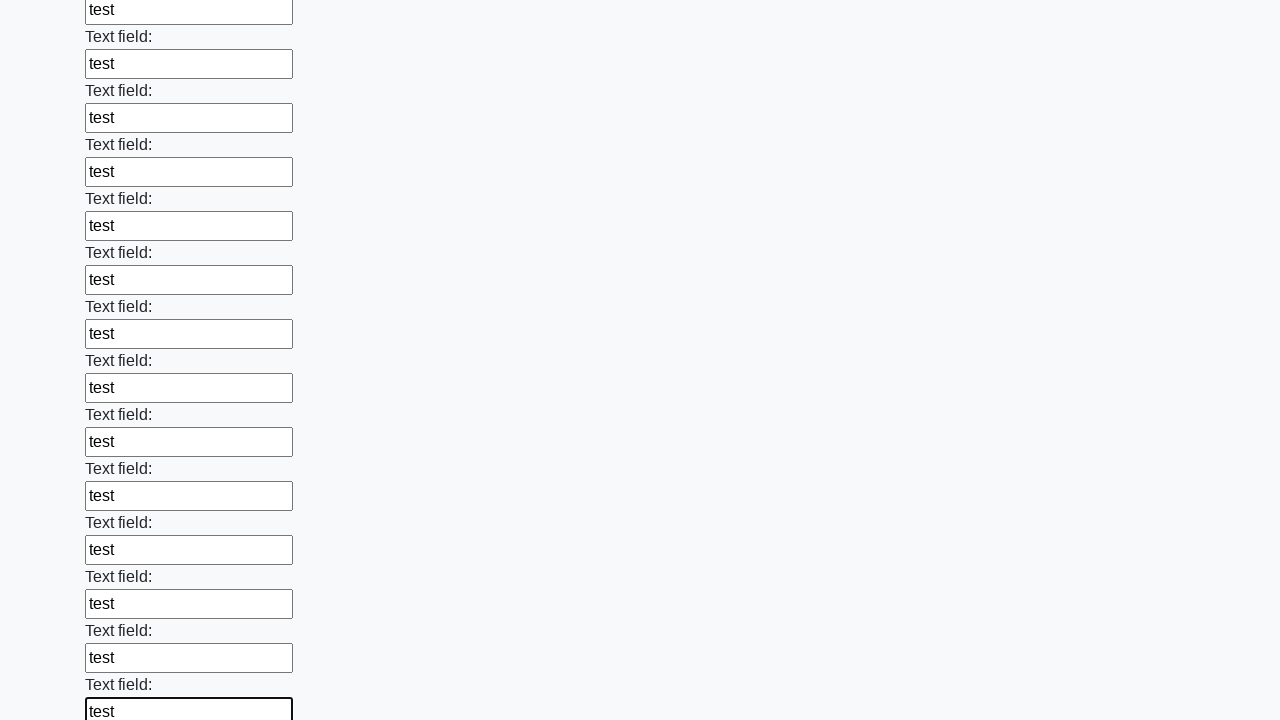

Filled input field with test data on input >> nth=85
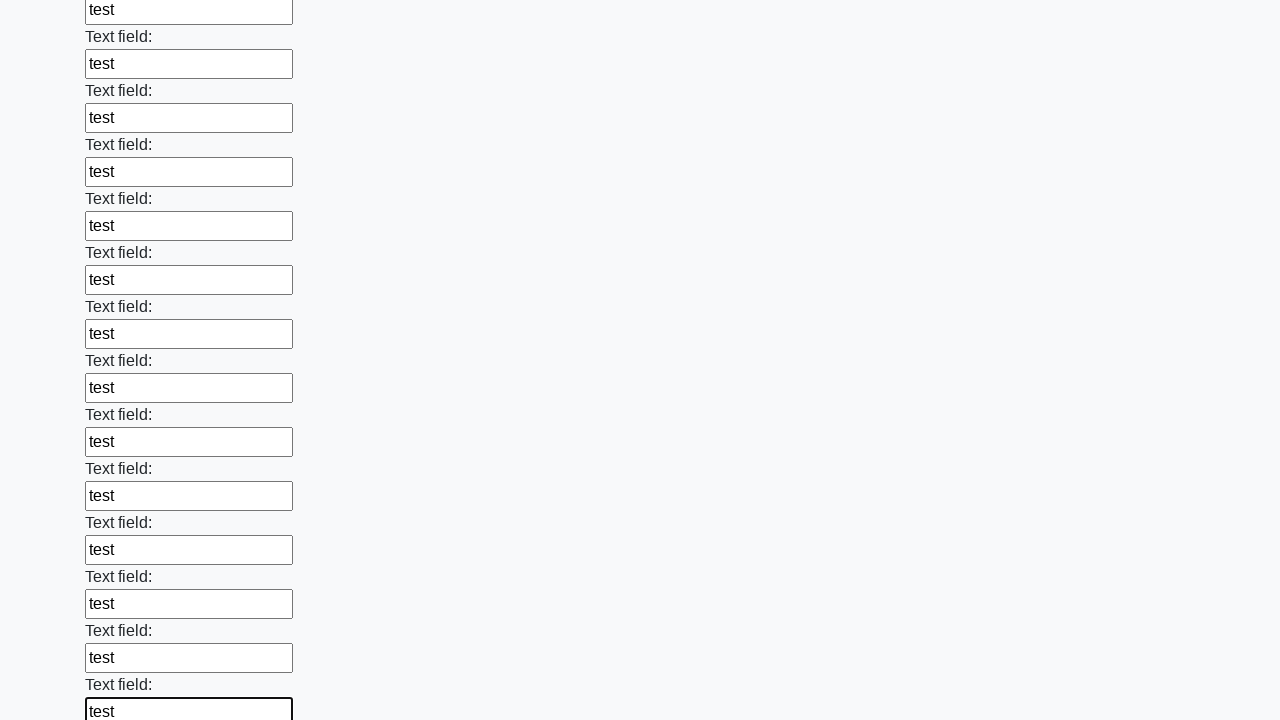

Filled input field with test data on input >> nth=86
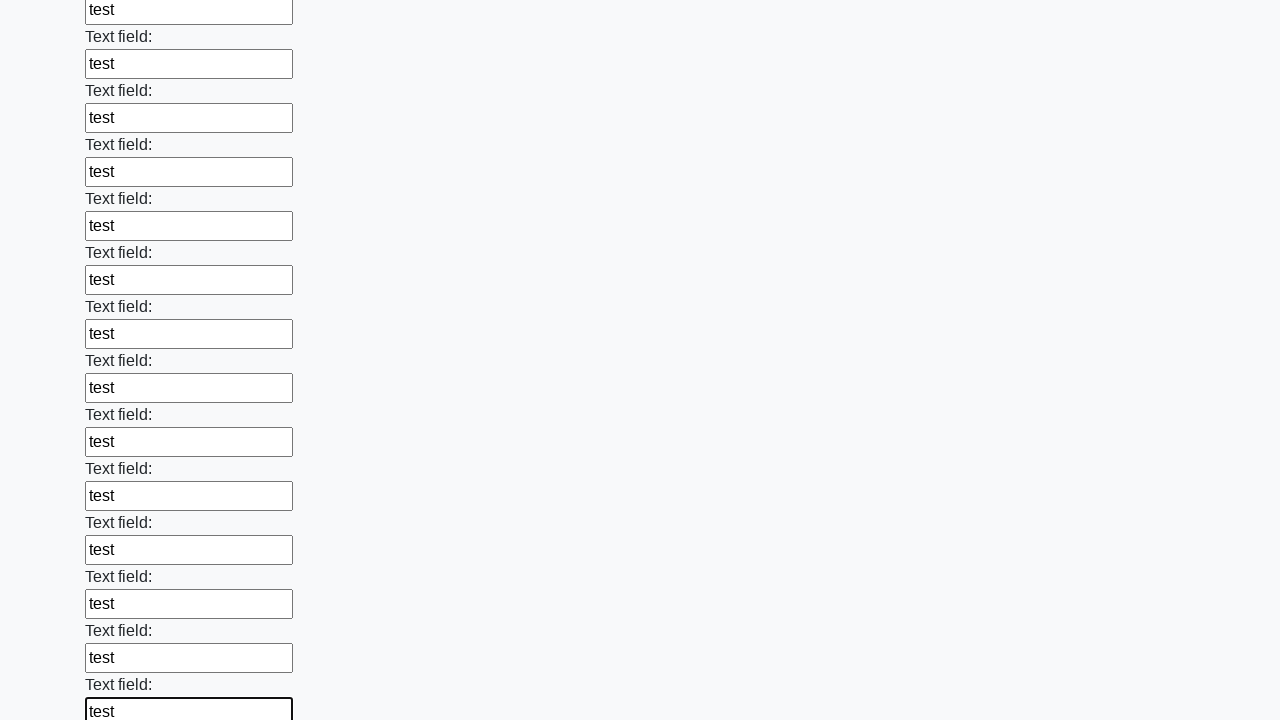

Filled input field with test data on input >> nth=87
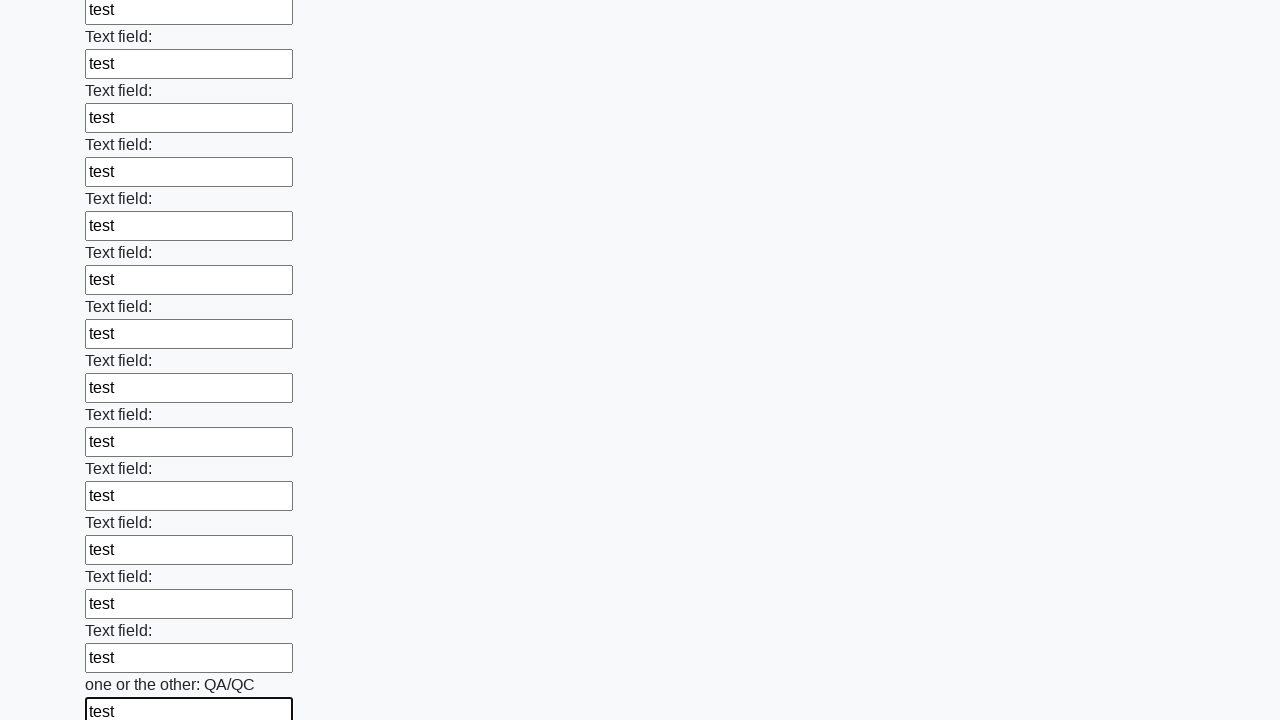

Filled input field with test data on input >> nth=88
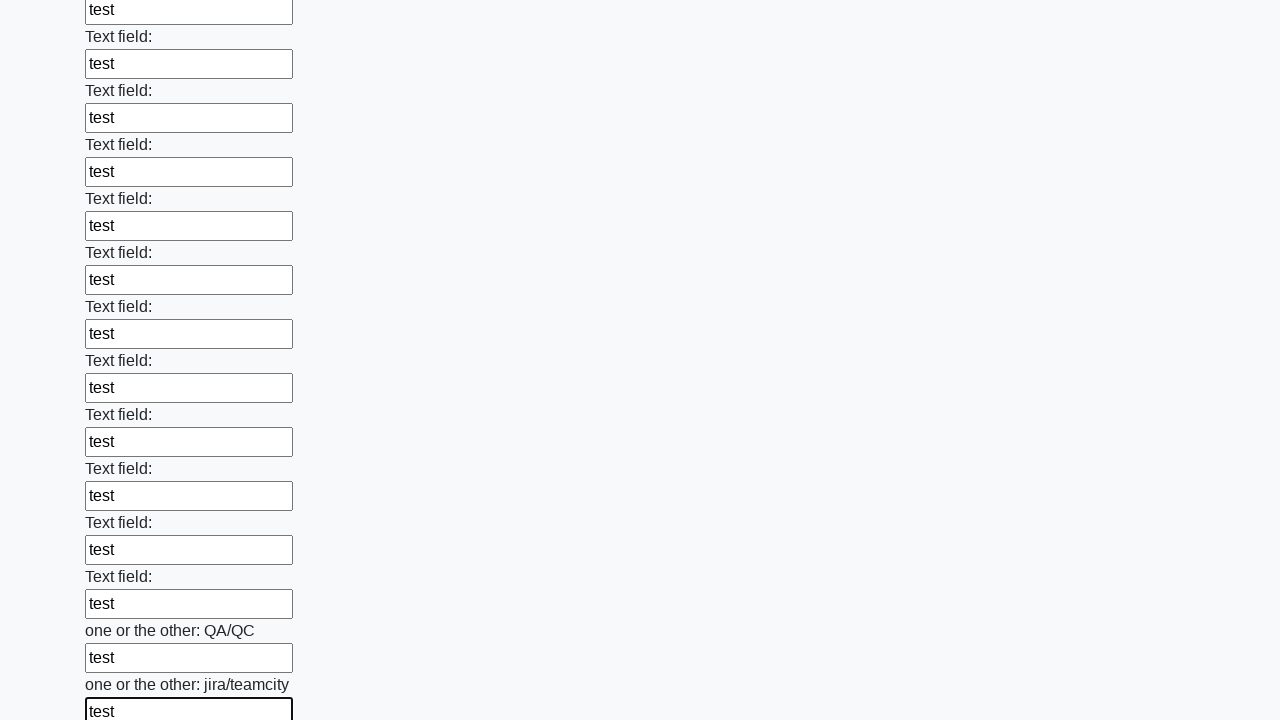

Filled input field with test data on input >> nth=89
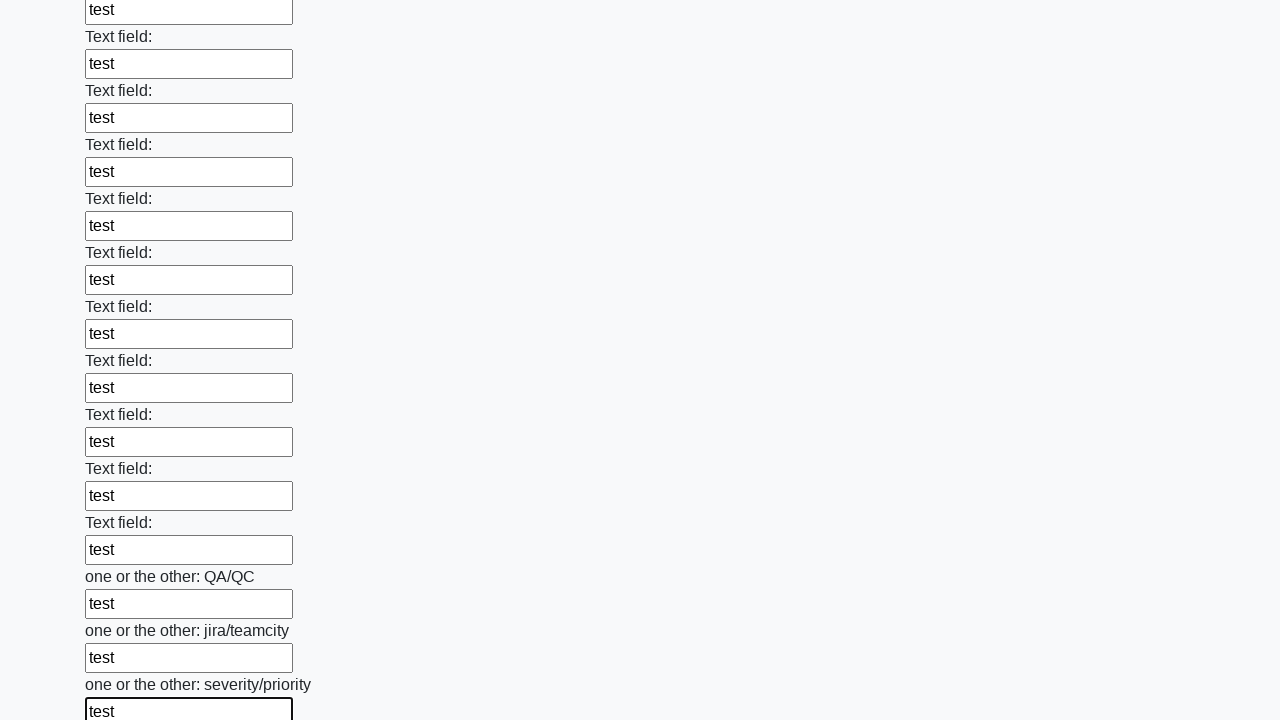

Filled input field with test data on input >> nth=90
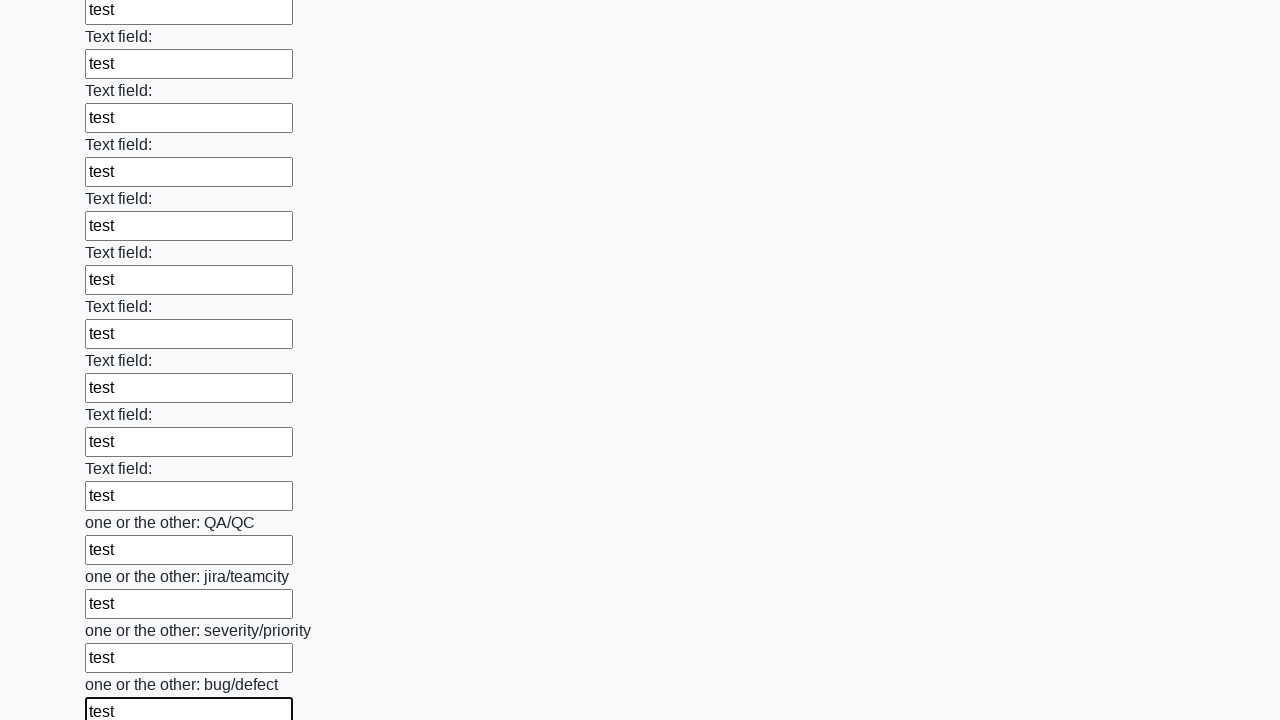

Filled input field with test data on input >> nth=91
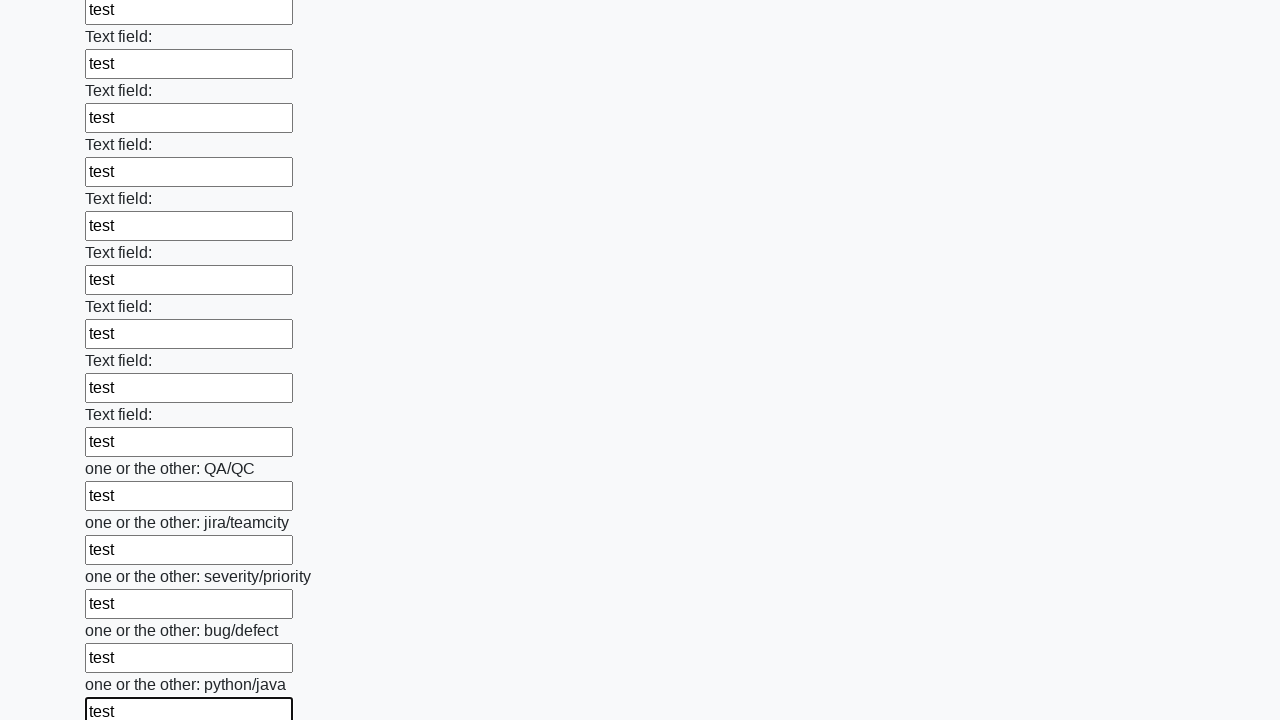

Filled input field with test data on input >> nth=92
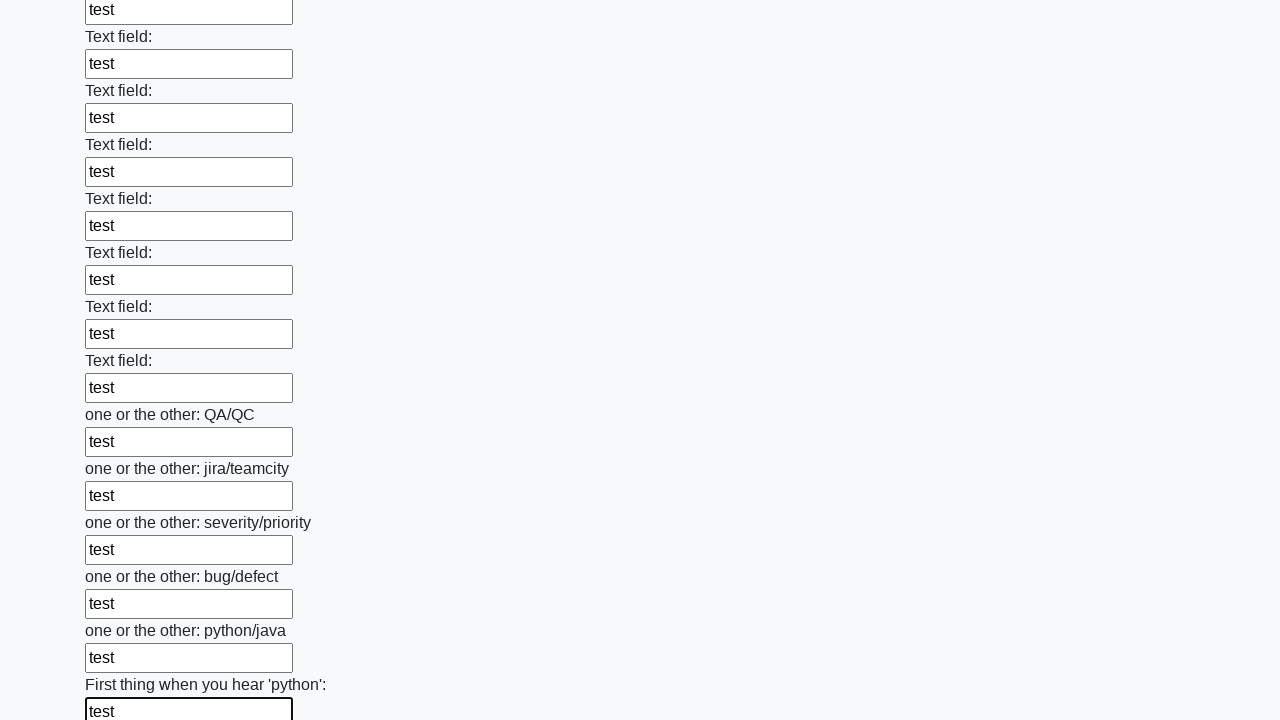

Filled input field with test data on input >> nth=93
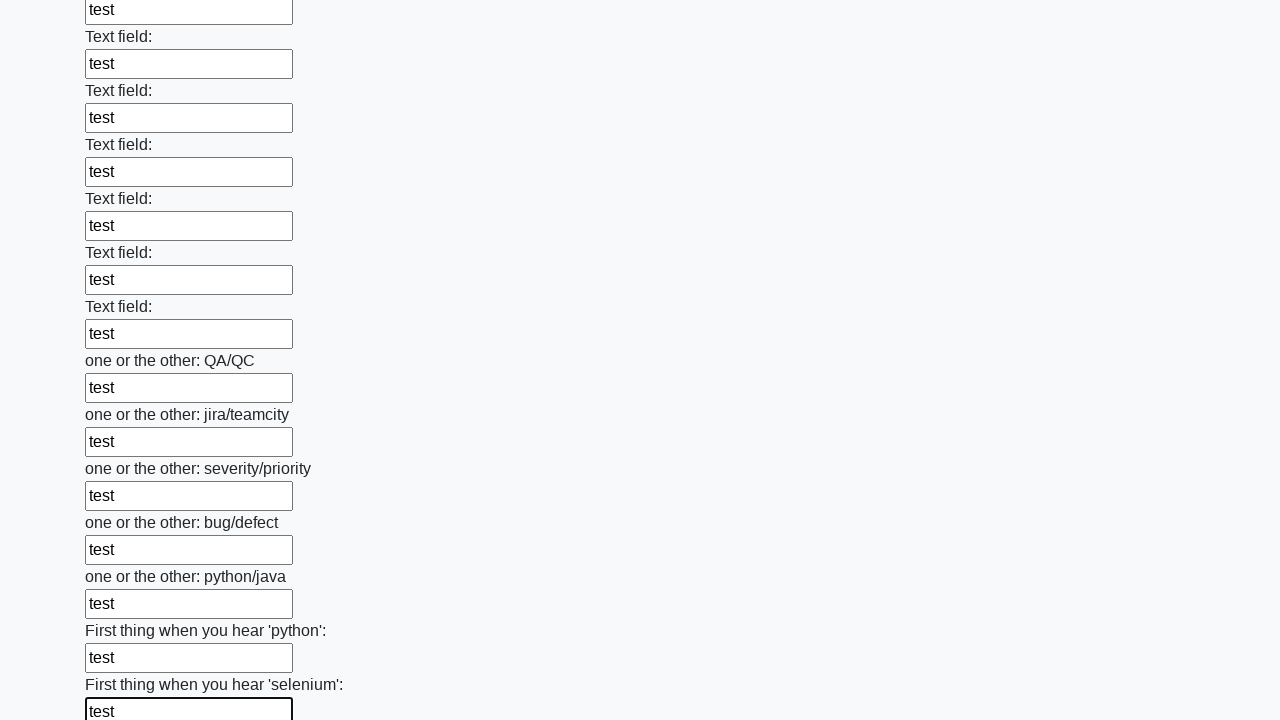

Filled input field with test data on input >> nth=94
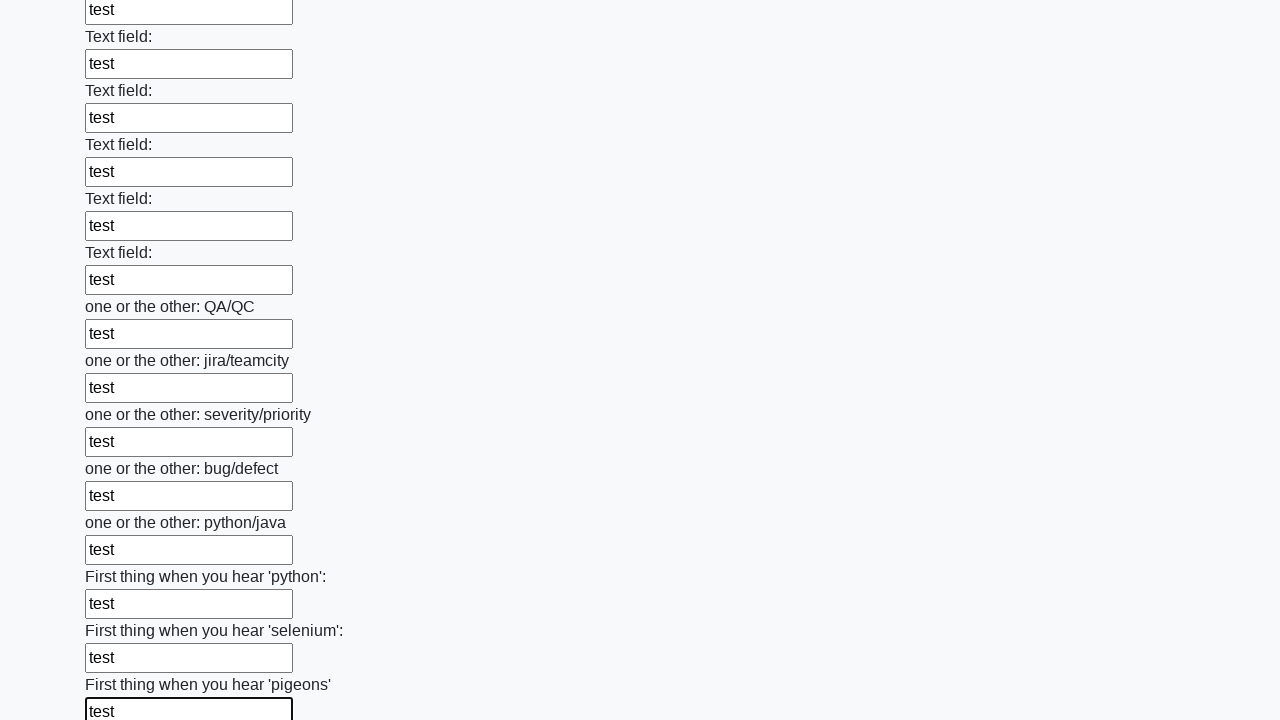

Filled input field with test data on input >> nth=95
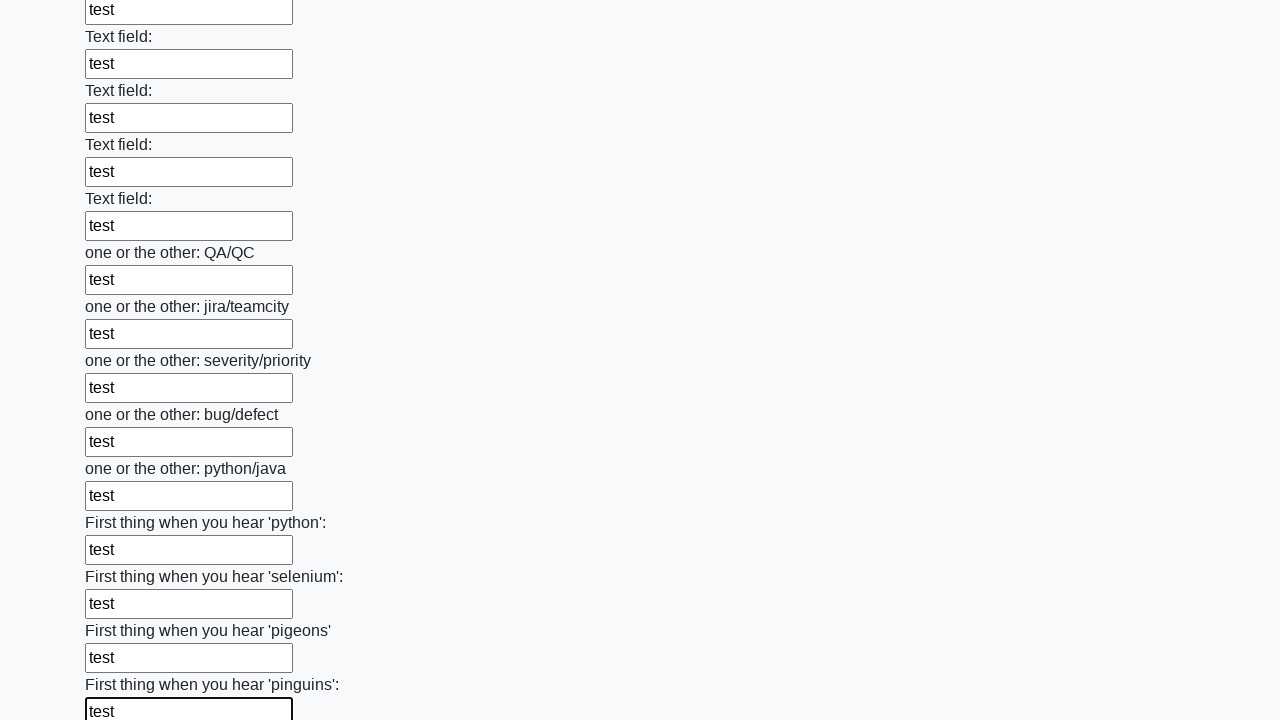

Filled input field with test data on input >> nth=96
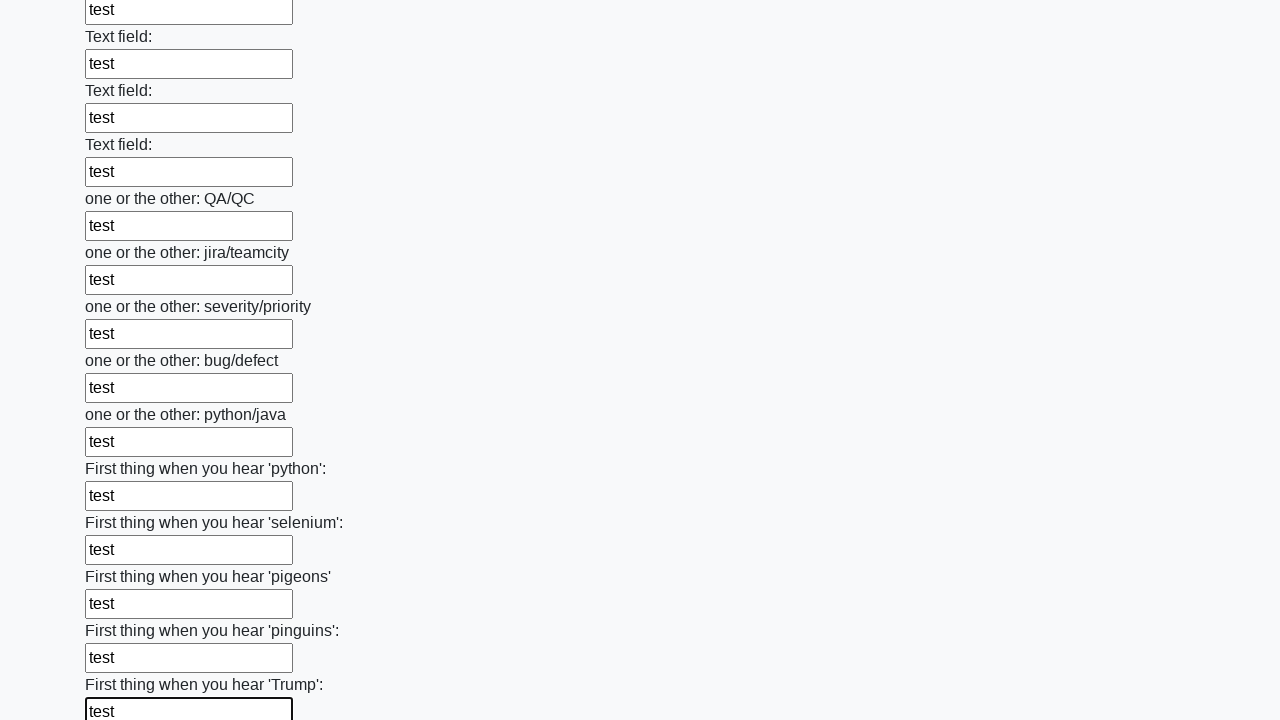

Filled input field with test data on input >> nth=97
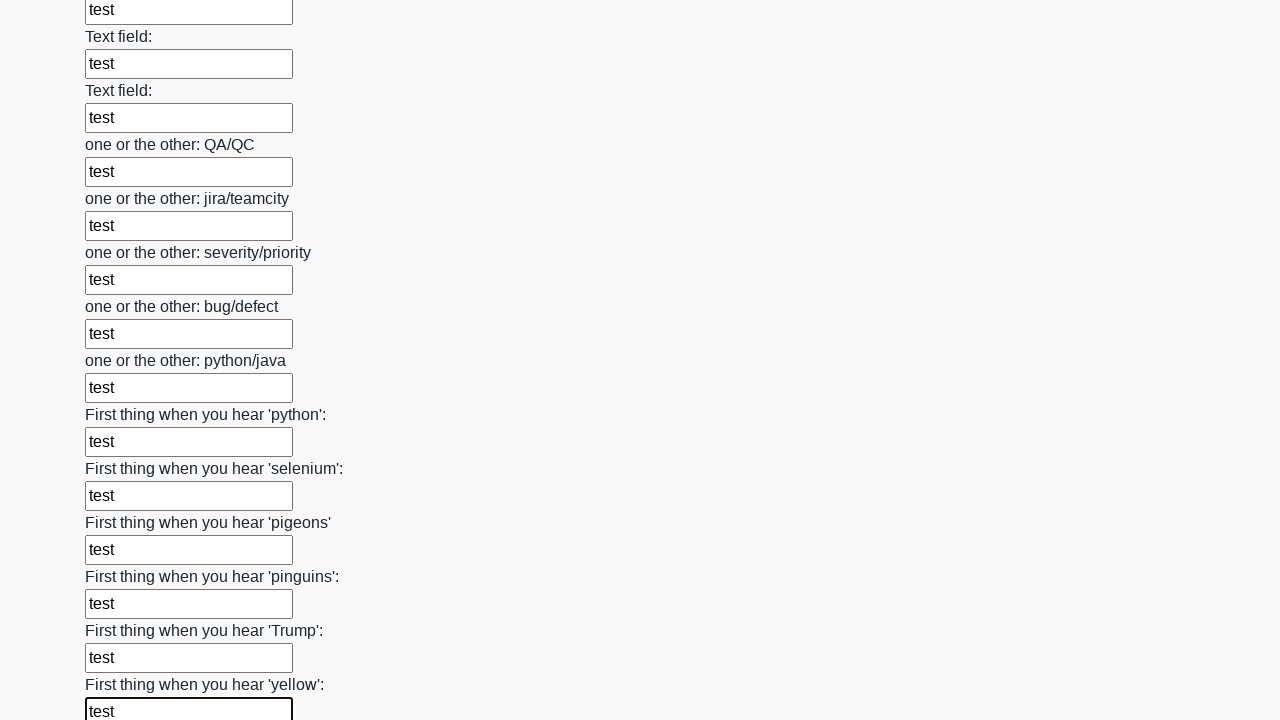

Filled input field with test data on input >> nth=98
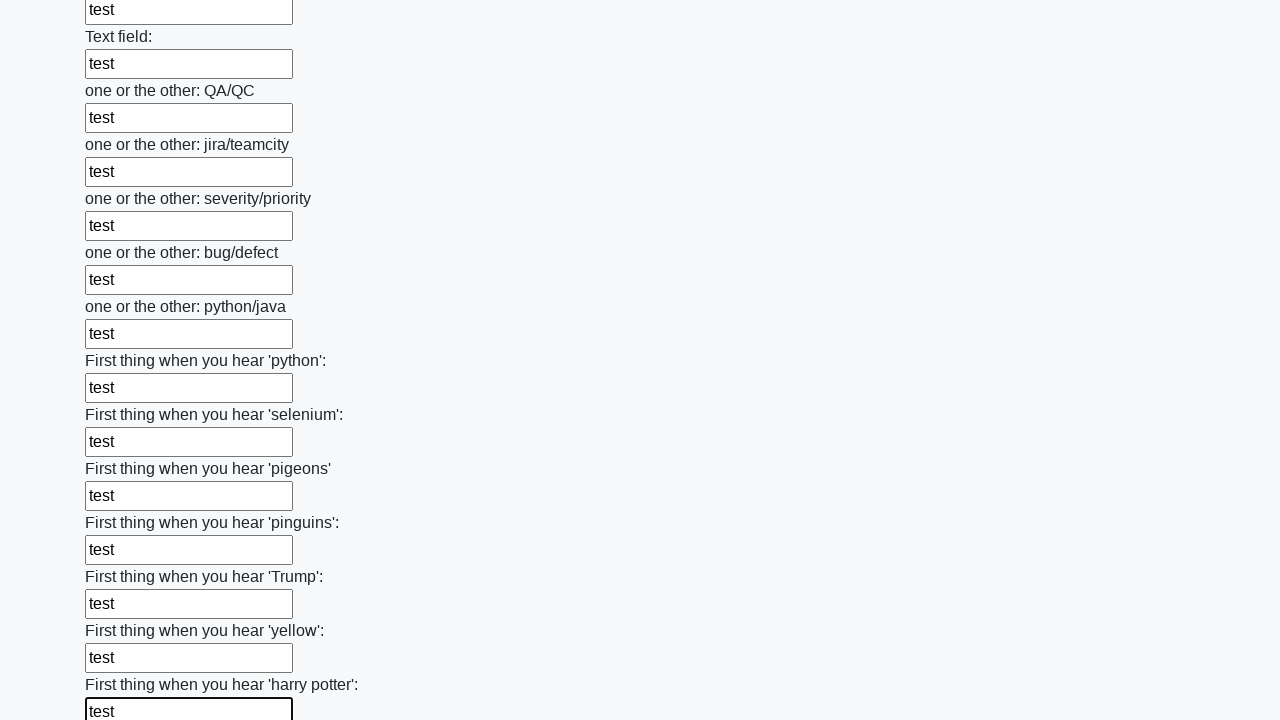

Filled input field with test data on input >> nth=99
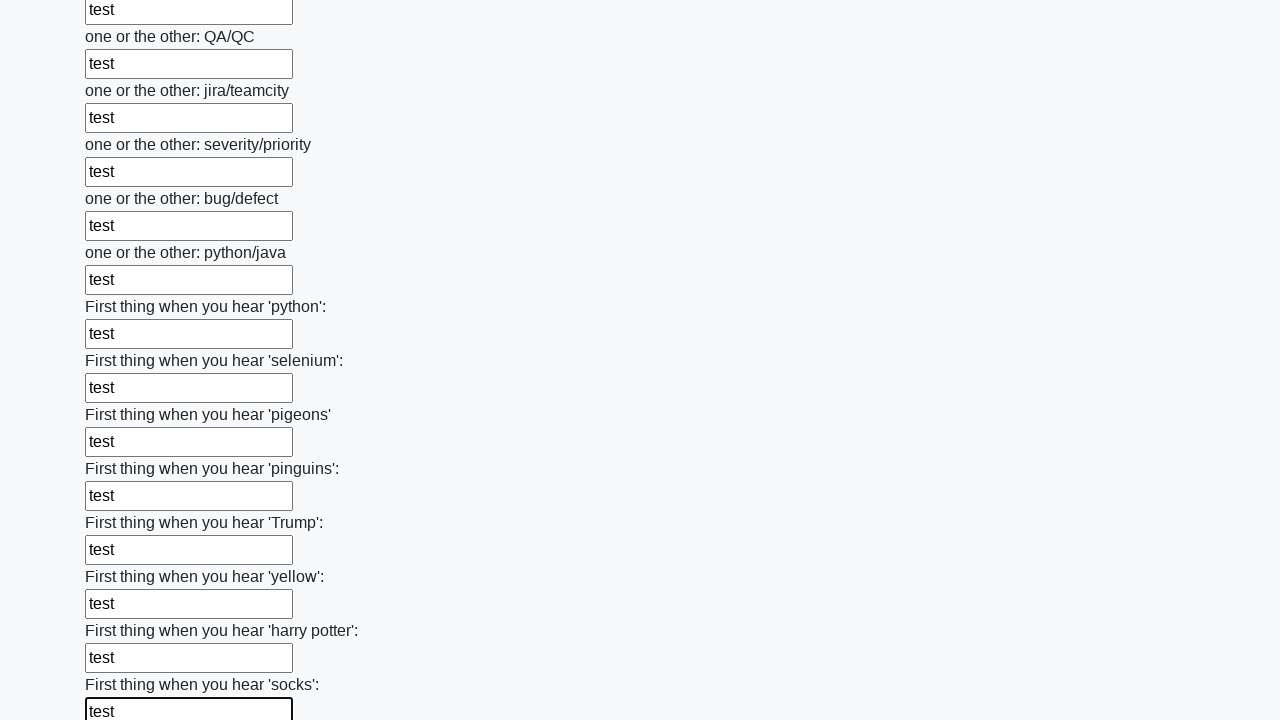

Clicked the submit button to submit the form at (123, 611) on button.btn
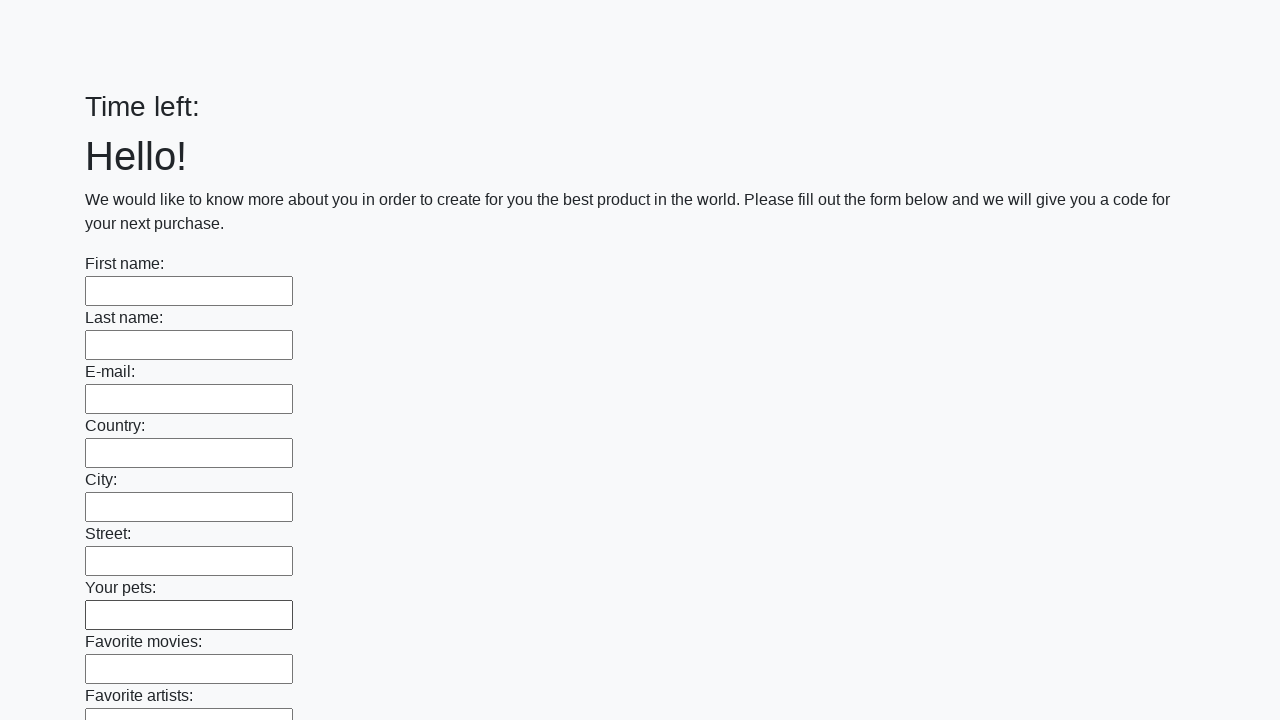

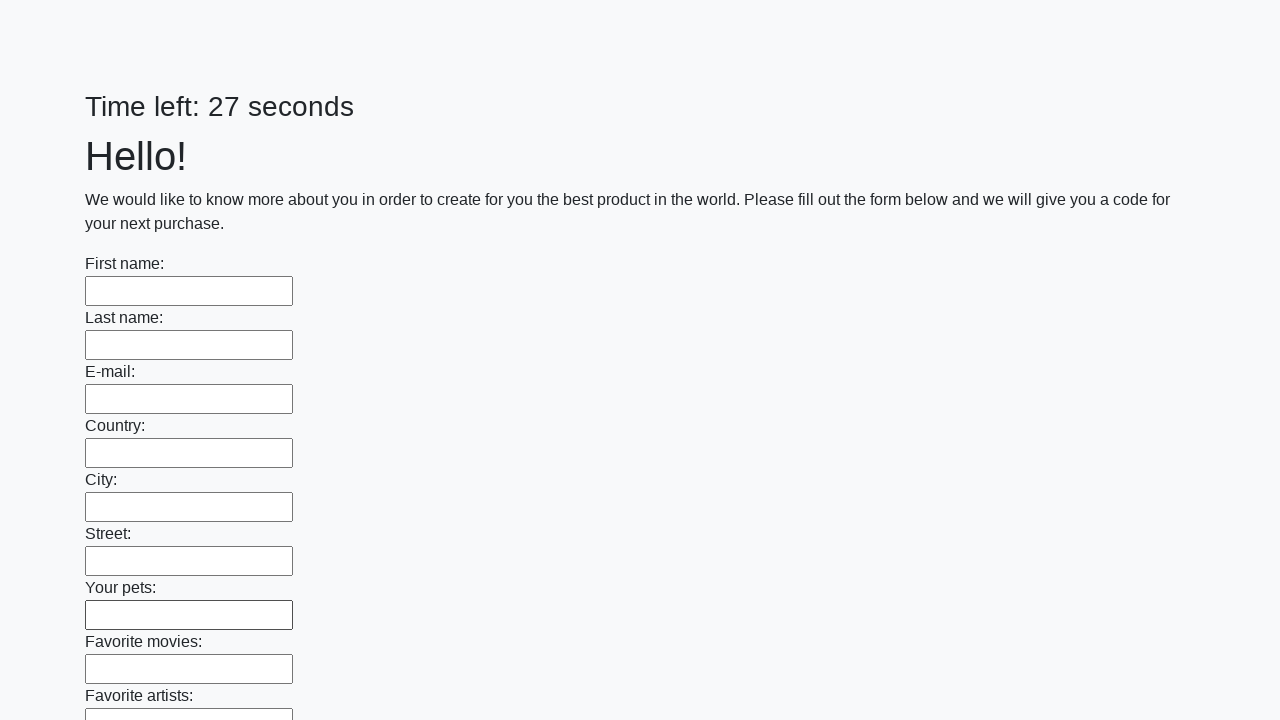